Tests clicking through all answer options for each question in the quiz by iterating through radio button groups

Starting URL: https://draffelberg.github.io/QuizMaster/

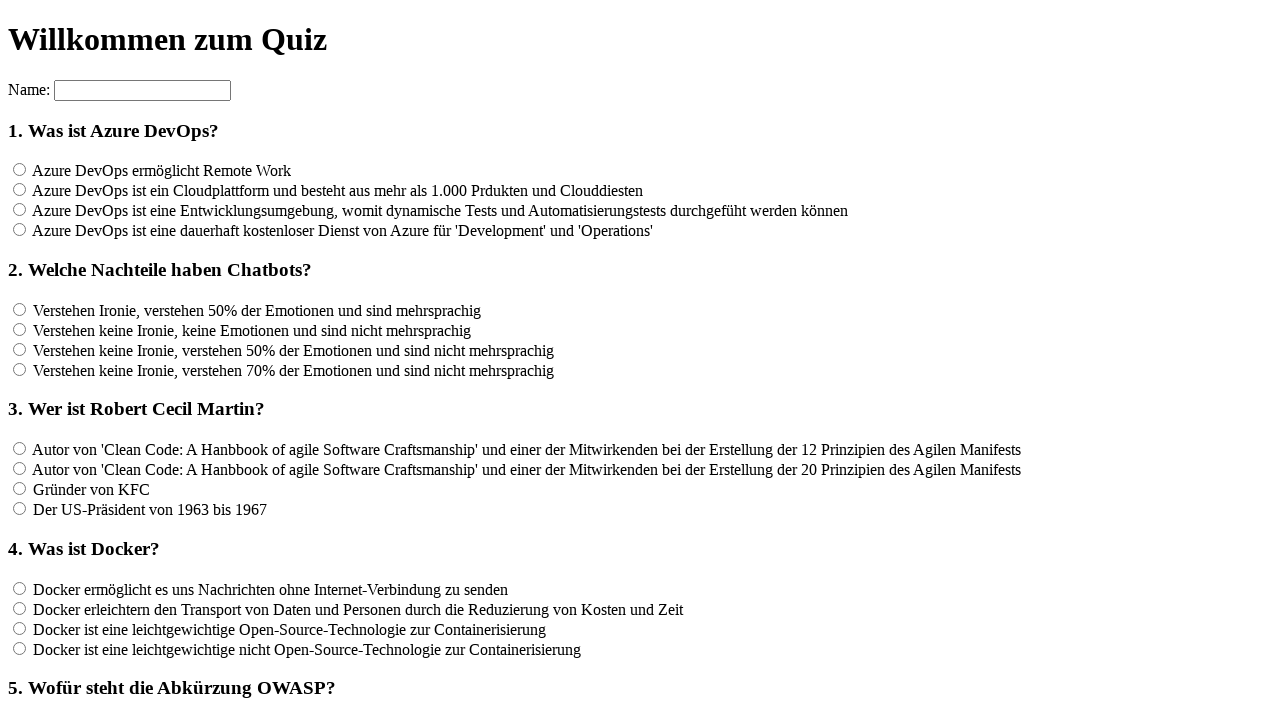

Navigated to QuizMaster quiz page
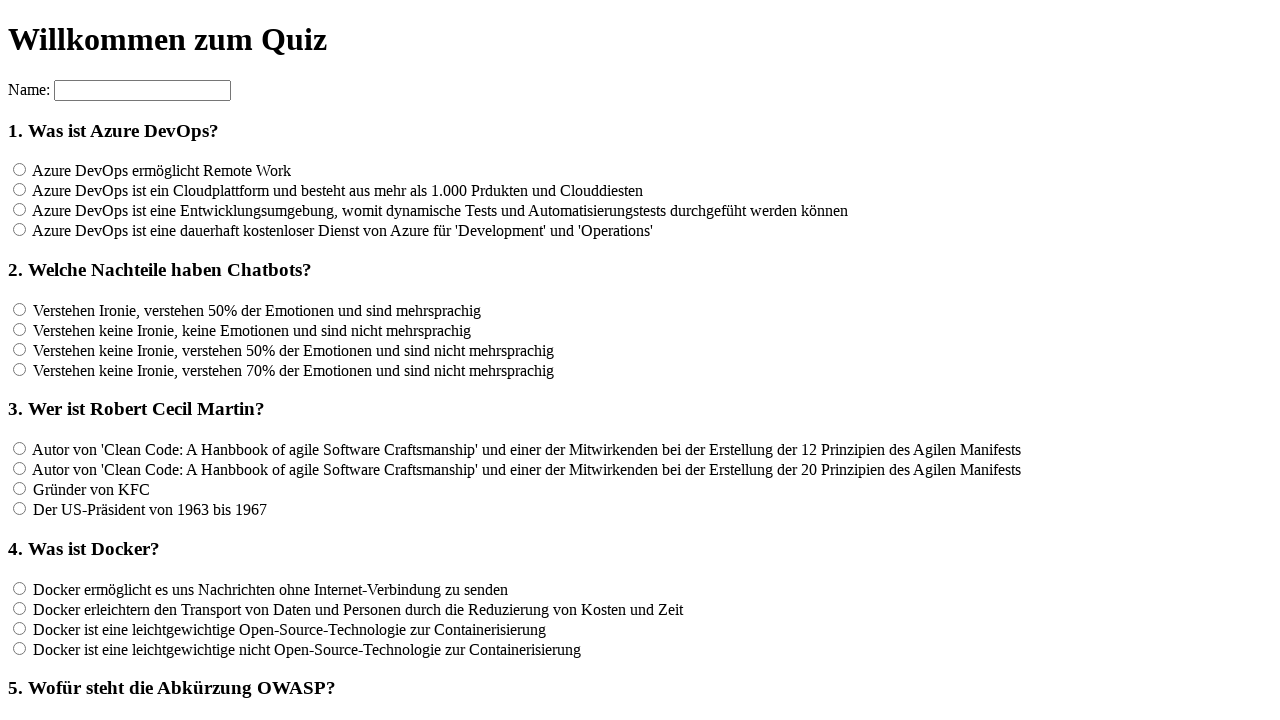

Located all questions - found 12 question(s)
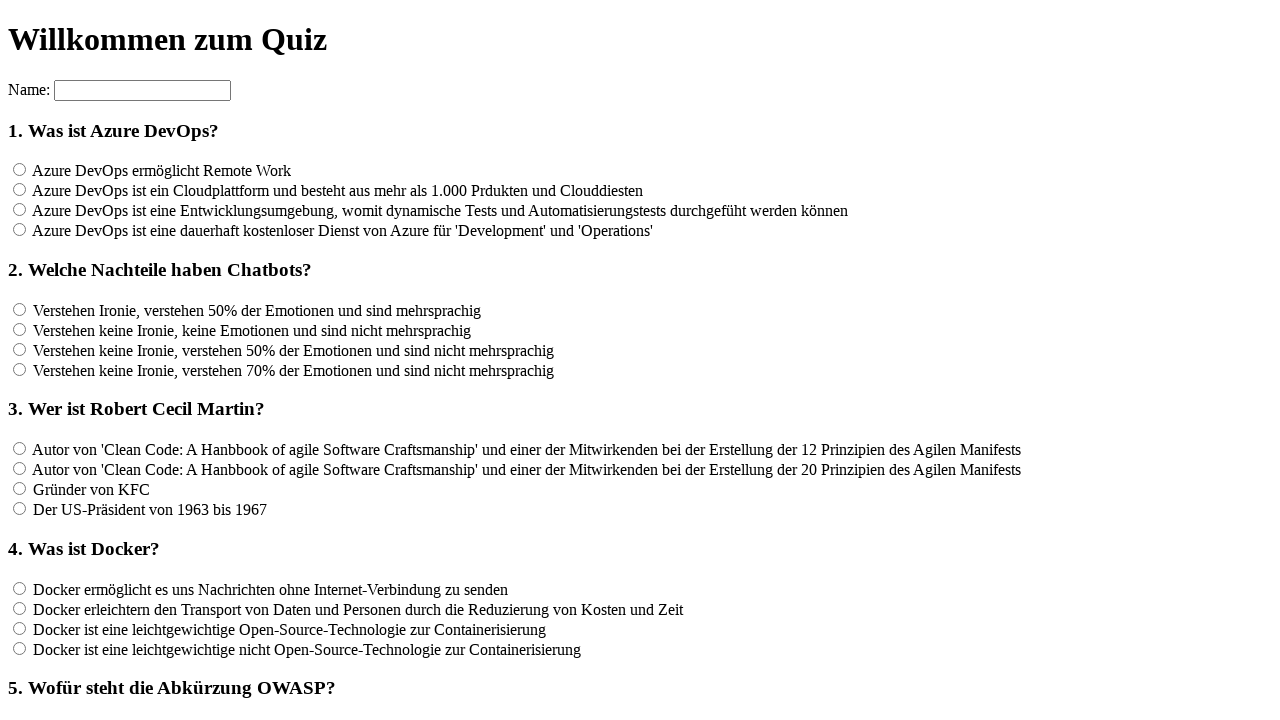

Located all answer options for question 1 - found 4 option(s)
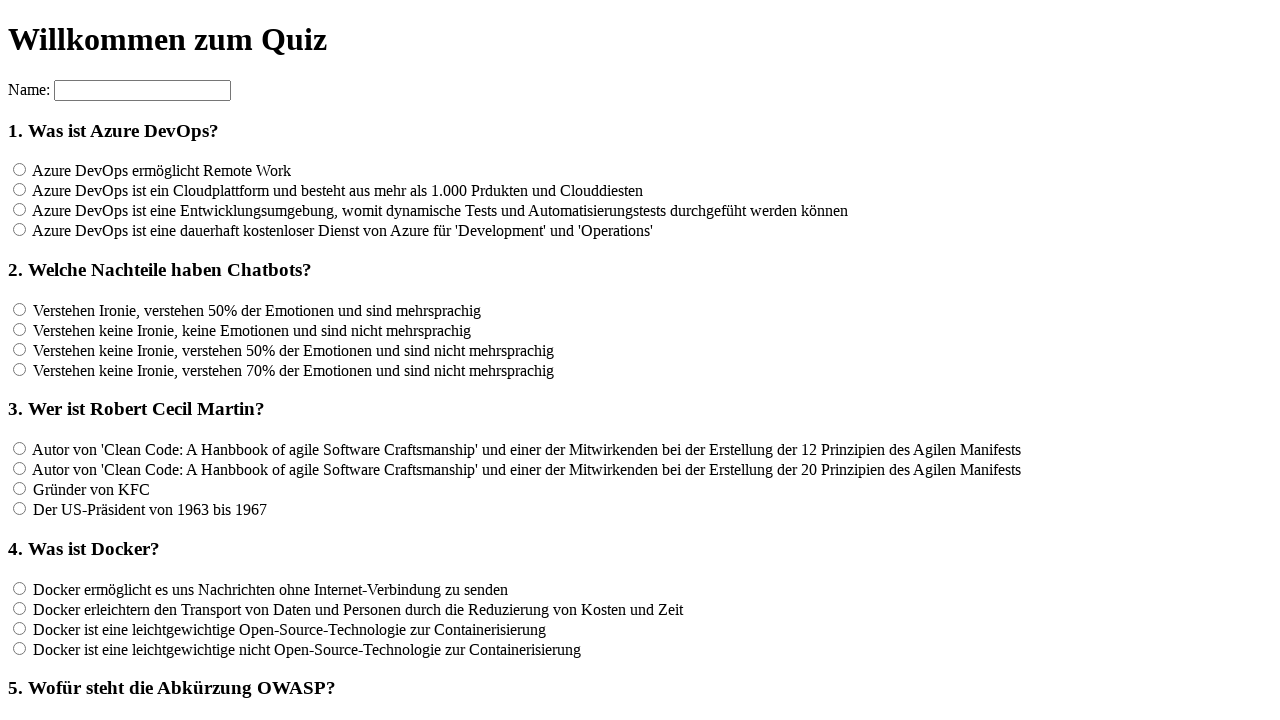

Clicked an answer option for question 1 at (20, 170) on input[name='rf1'] >> nth=0
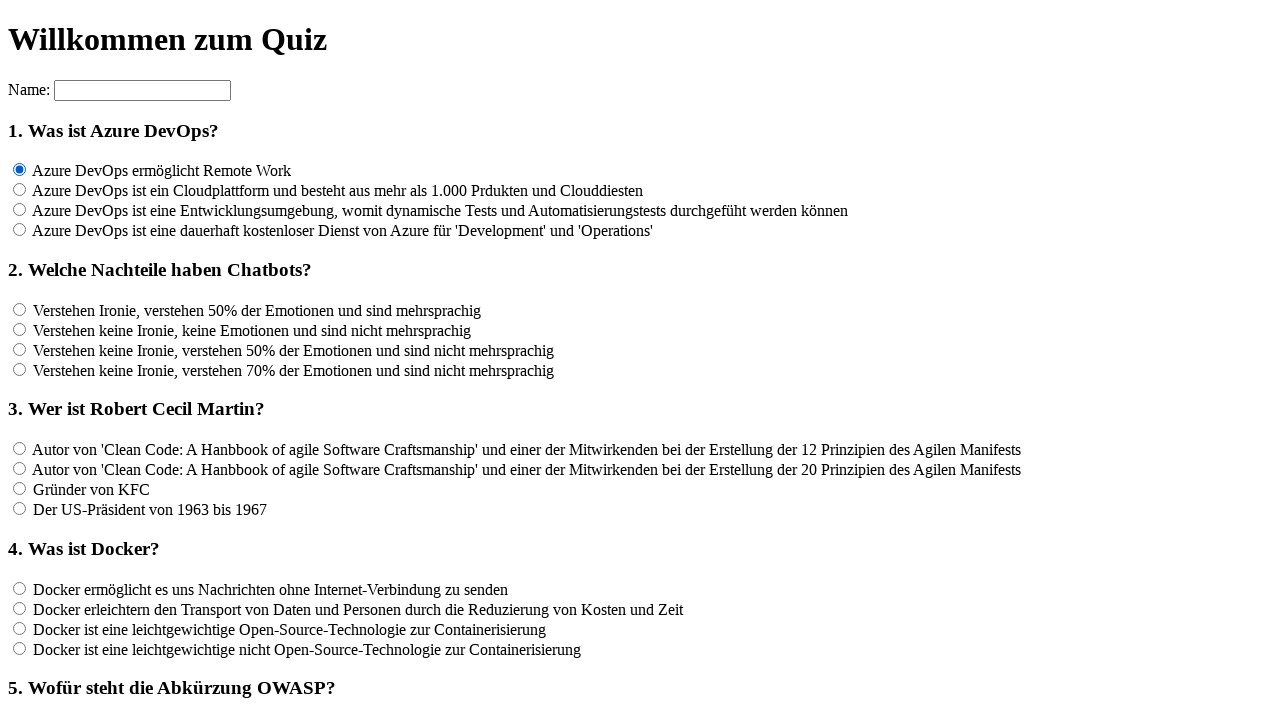

Waited 100ms for interaction to complete
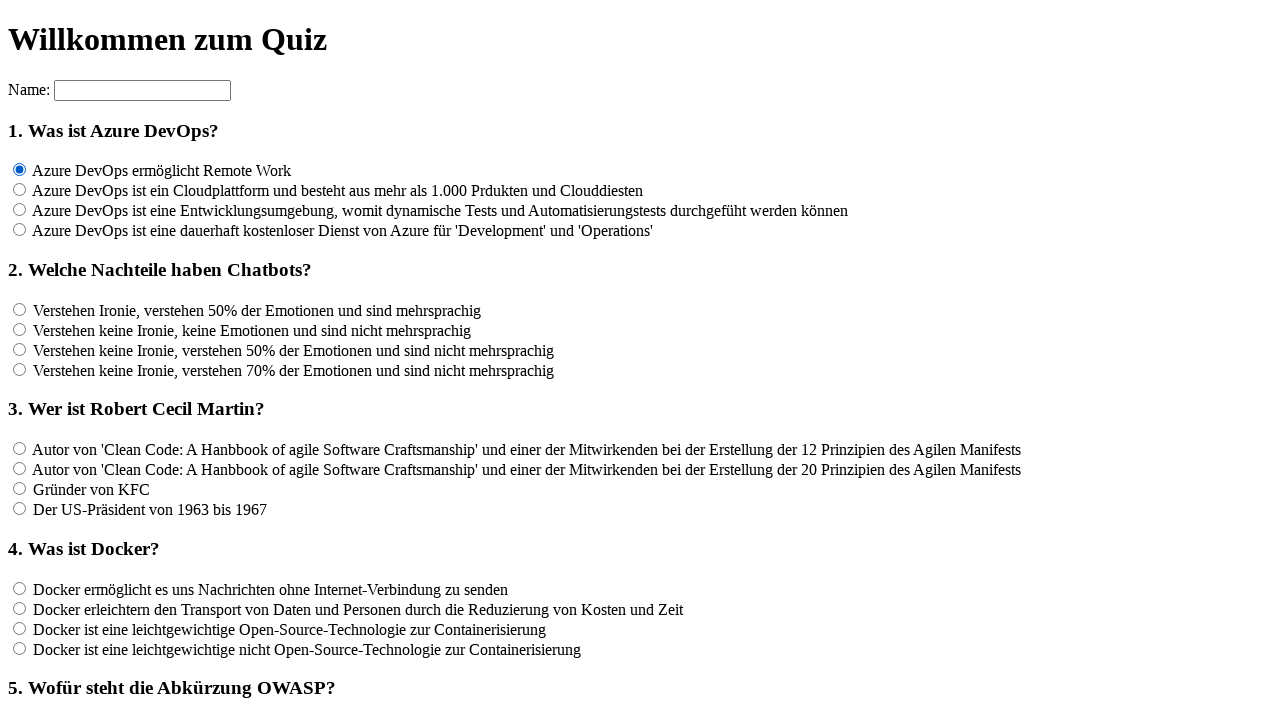

Clicked an answer option for question 1 at (20, 190) on input[name='rf1'] >> nth=1
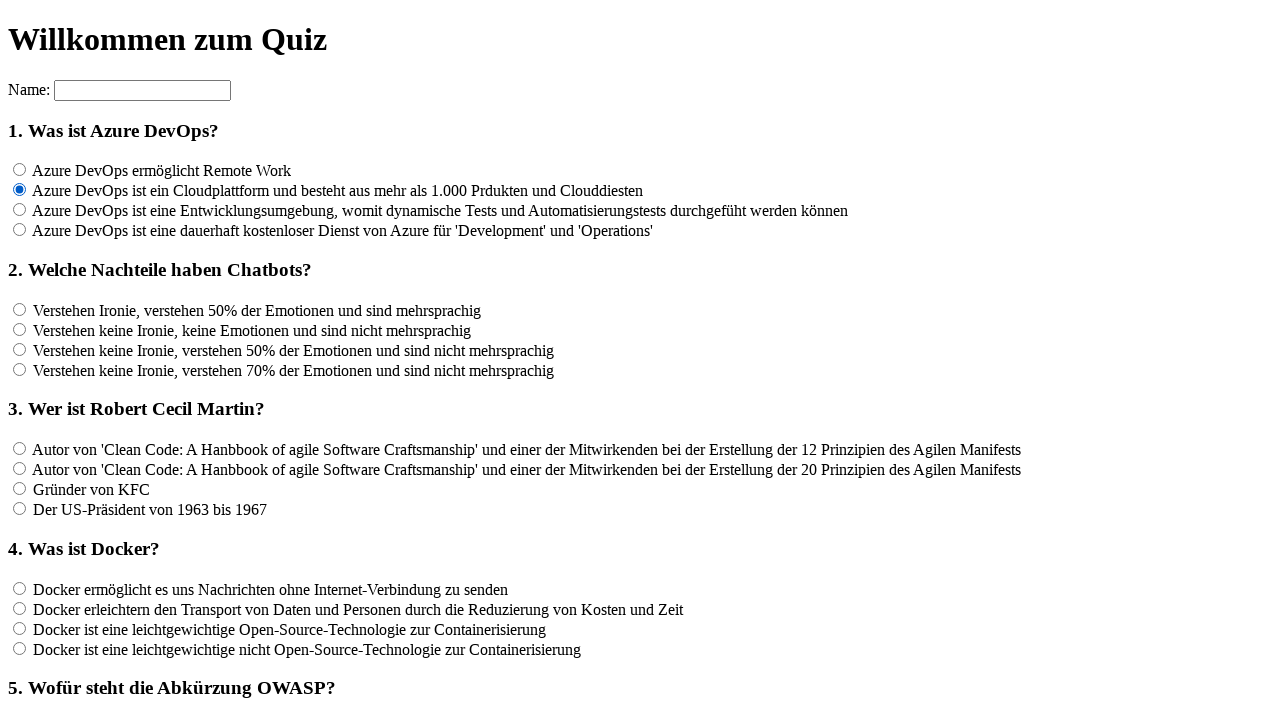

Waited 100ms for interaction to complete
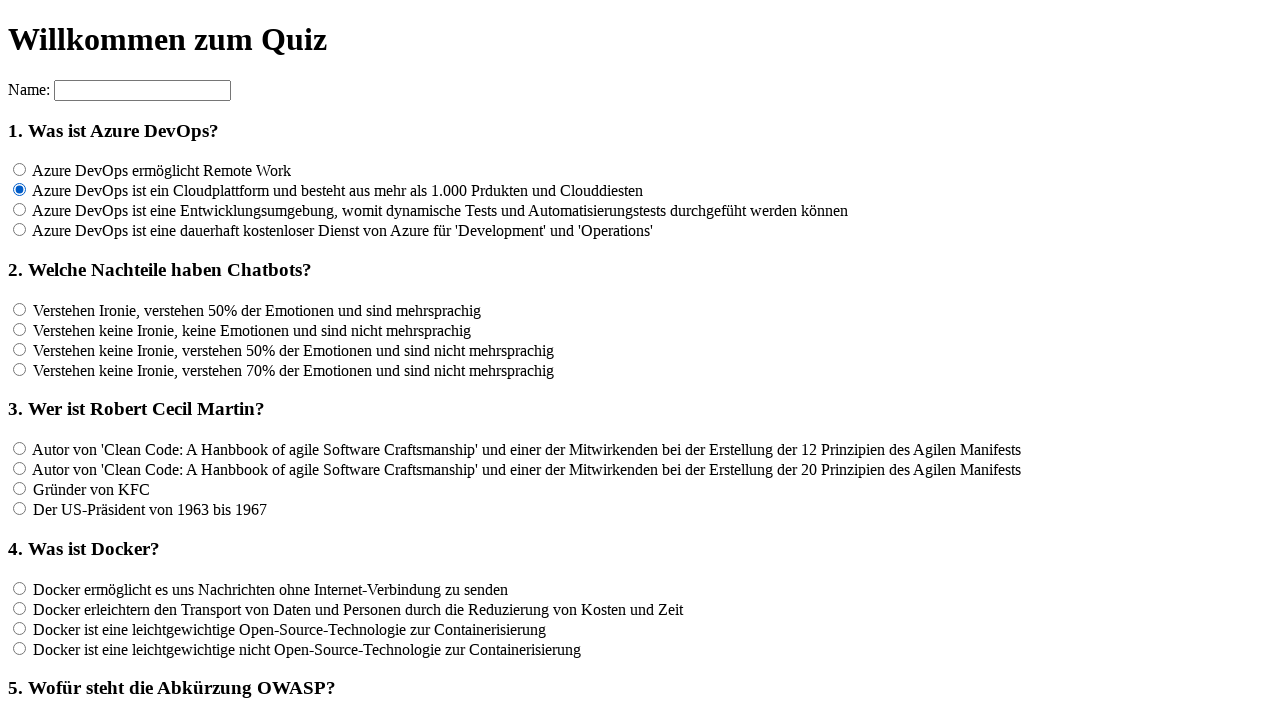

Clicked an answer option for question 1 at (20, 210) on input[name='rf1'] >> nth=2
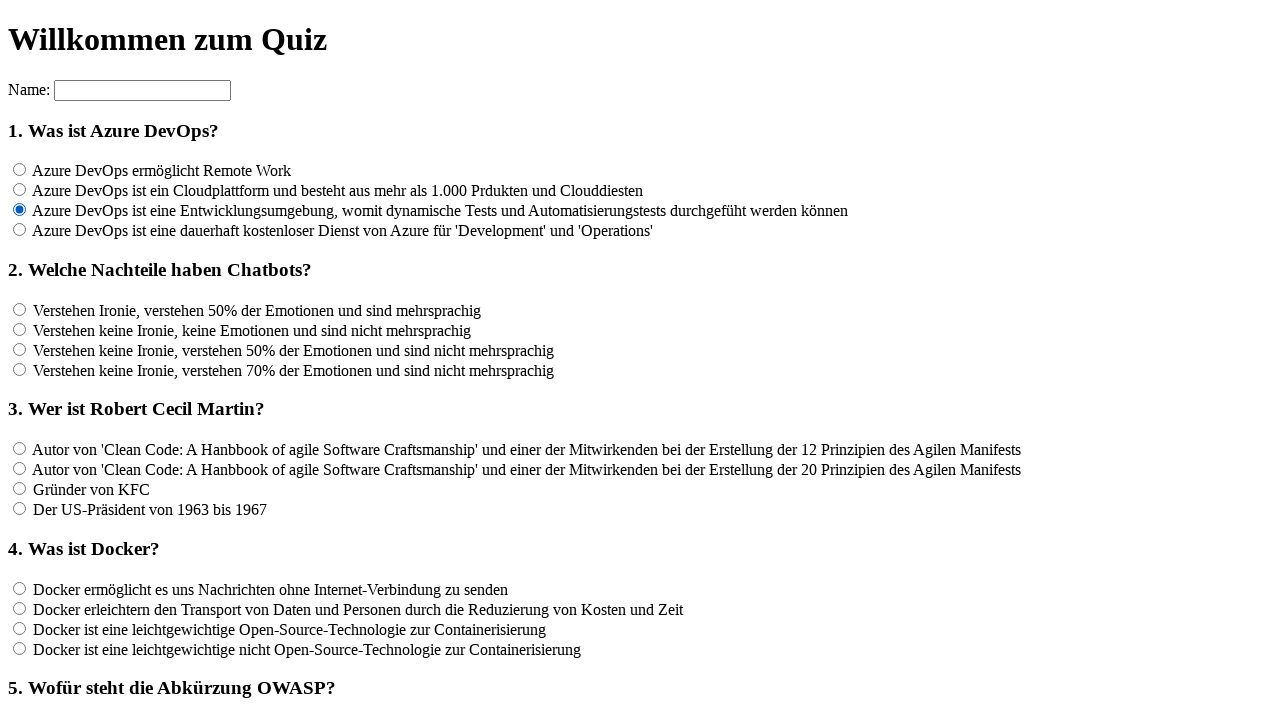

Waited 100ms for interaction to complete
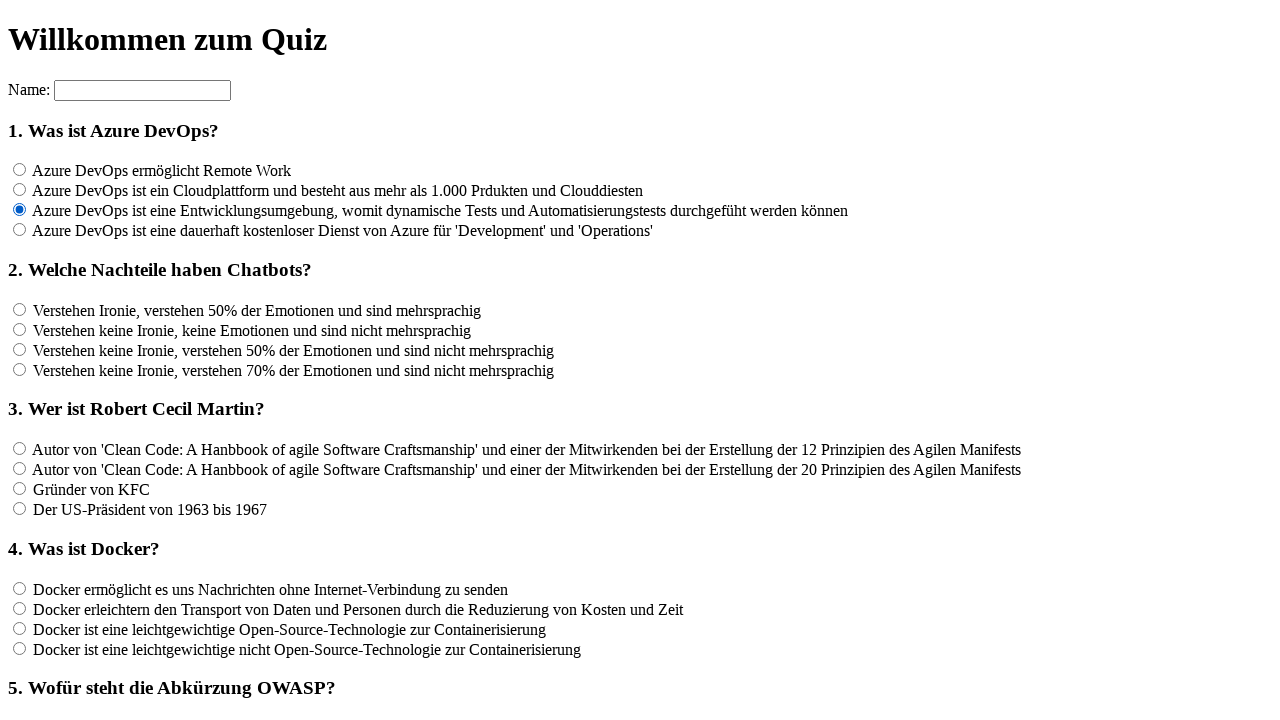

Clicked an answer option for question 1 at (20, 230) on input[name='rf1'] >> nth=3
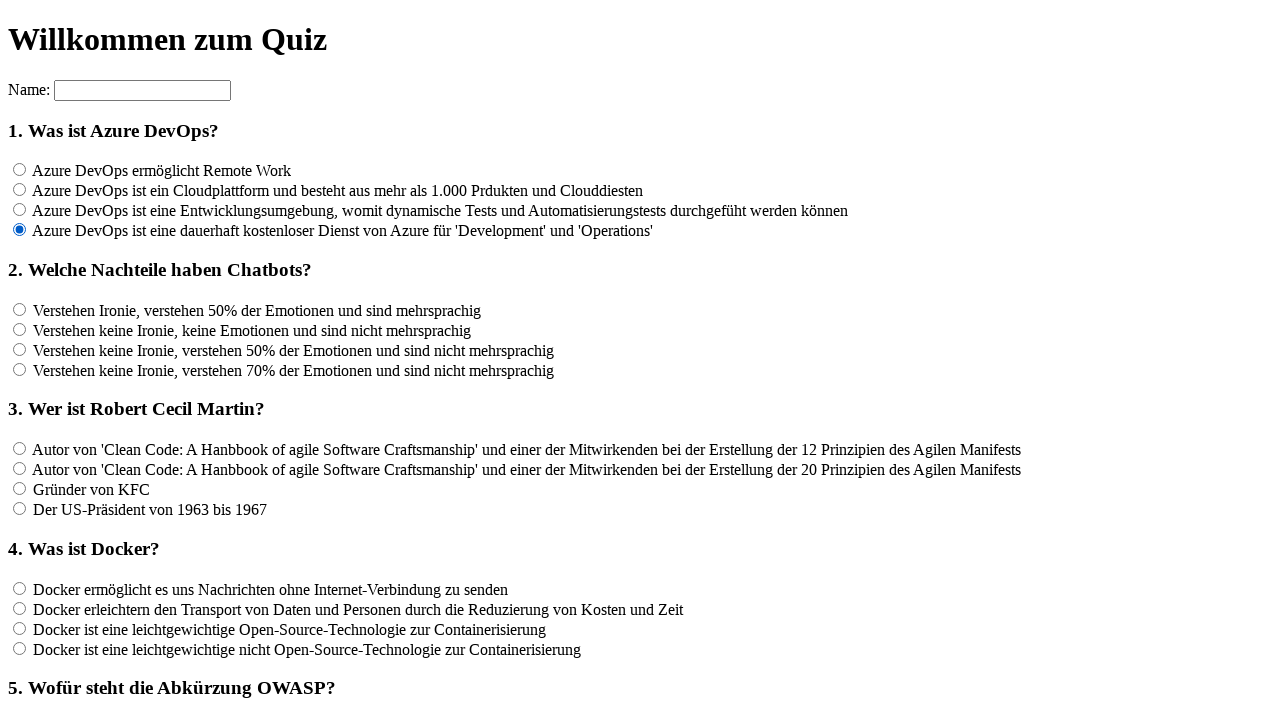

Waited 100ms for interaction to complete
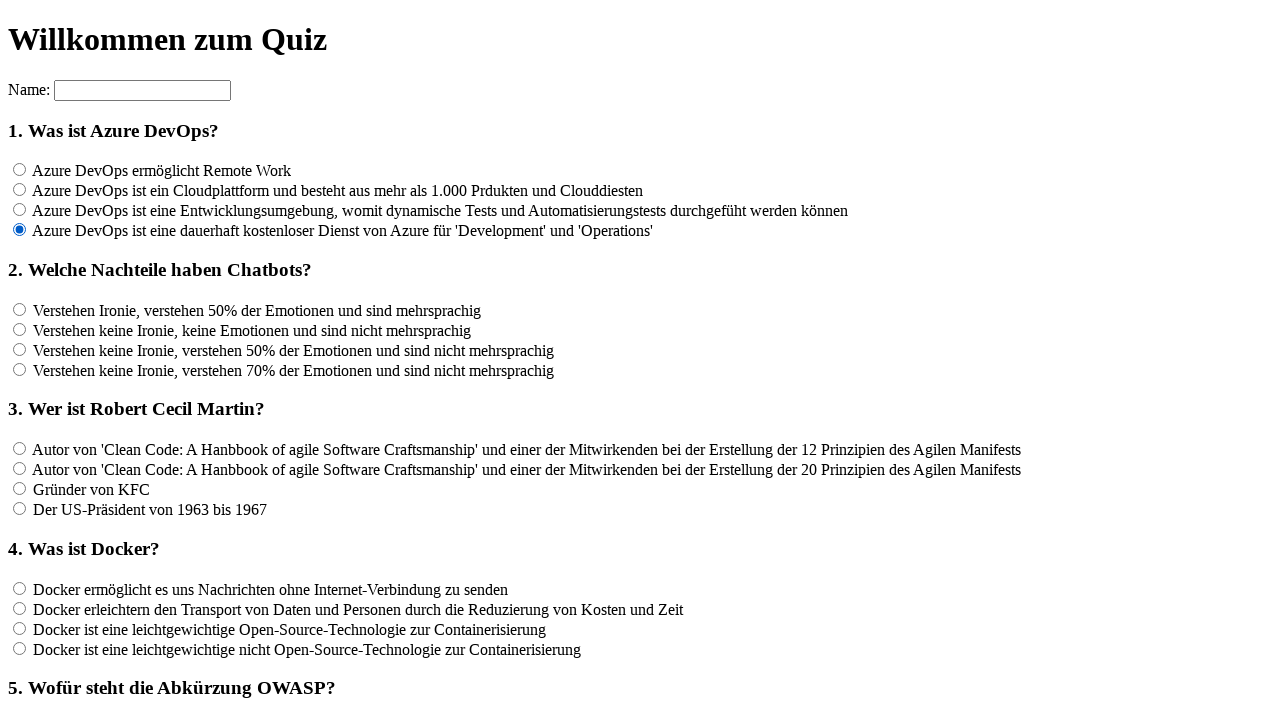

Located all answer options for question 2 - found 4 option(s)
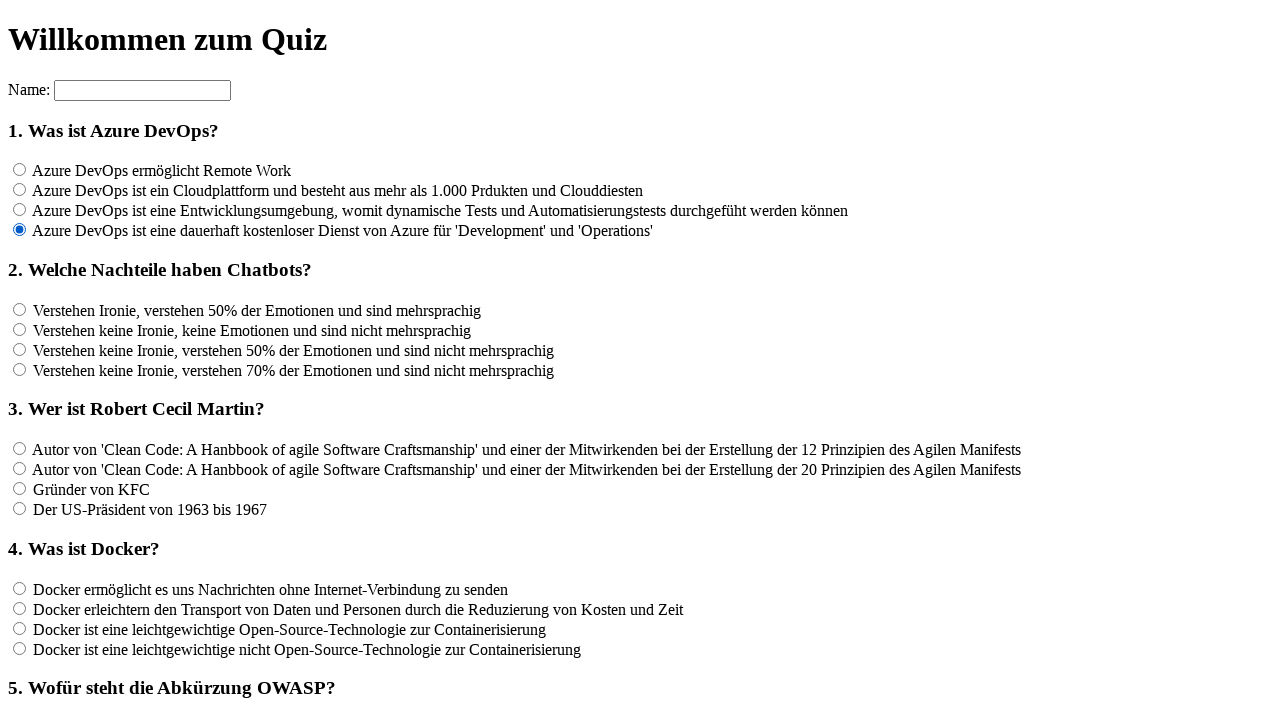

Clicked an answer option for question 2 at (20, 309) on input[name='rf2'] >> nth=0
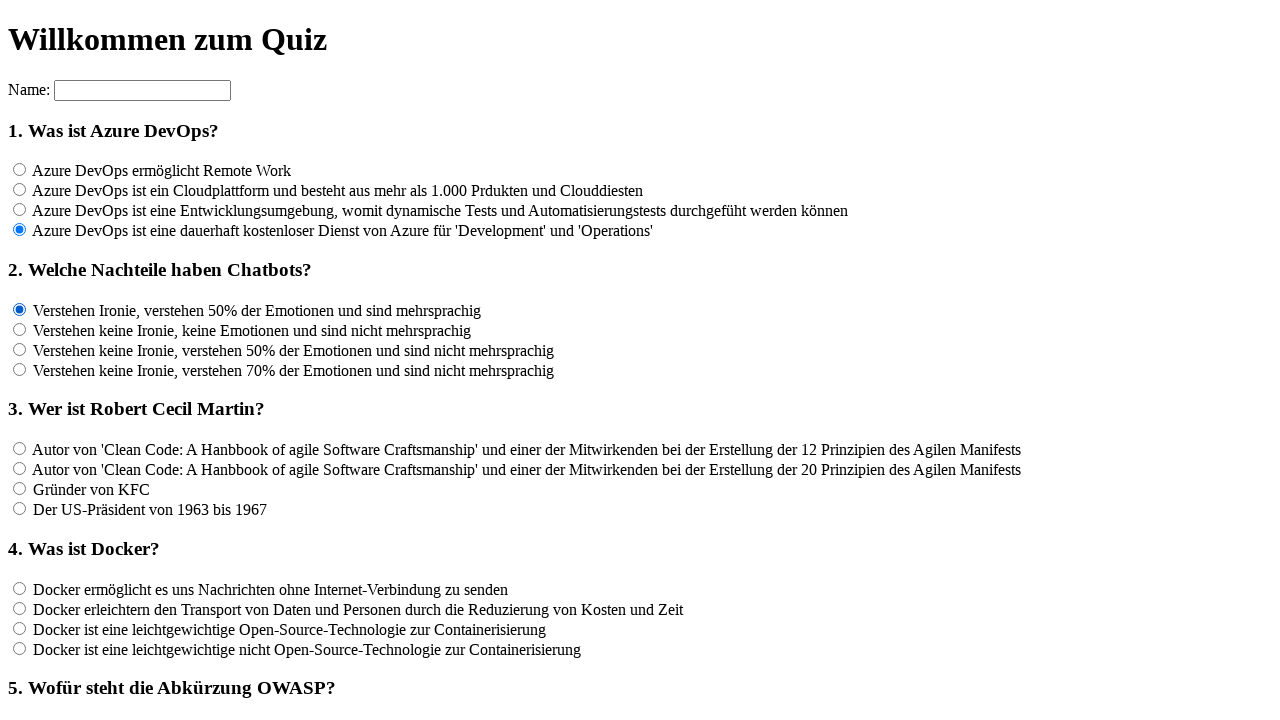

Waited 100ms for interaction to complete
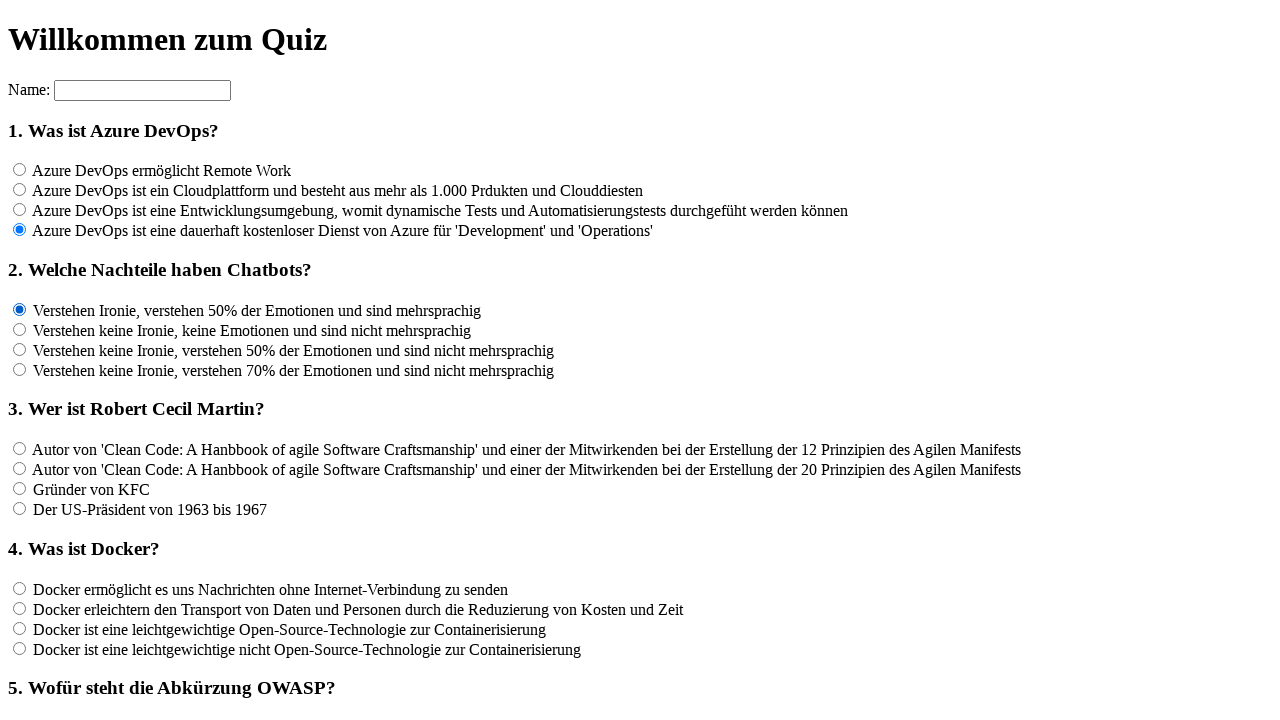

Clicked an answer option for question 2 at (20, 329) on input[name='rf2'] >> nth=1
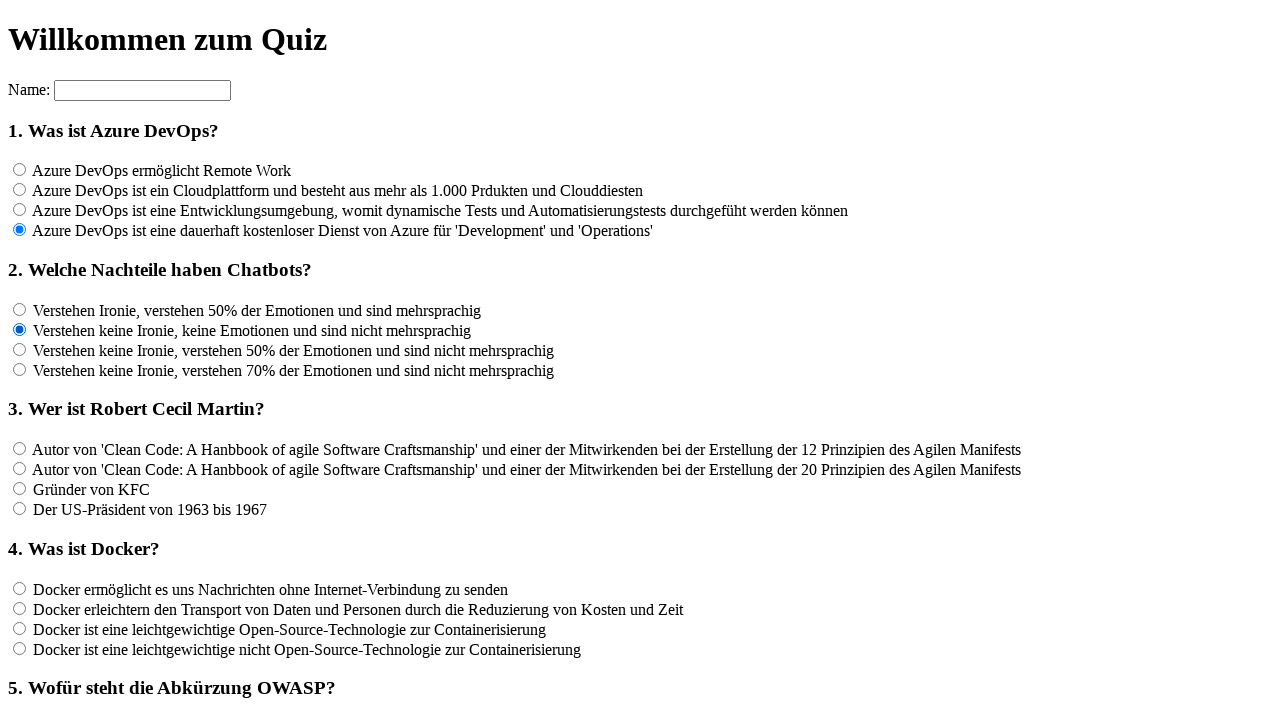

Waited 100ms for interaction to complete
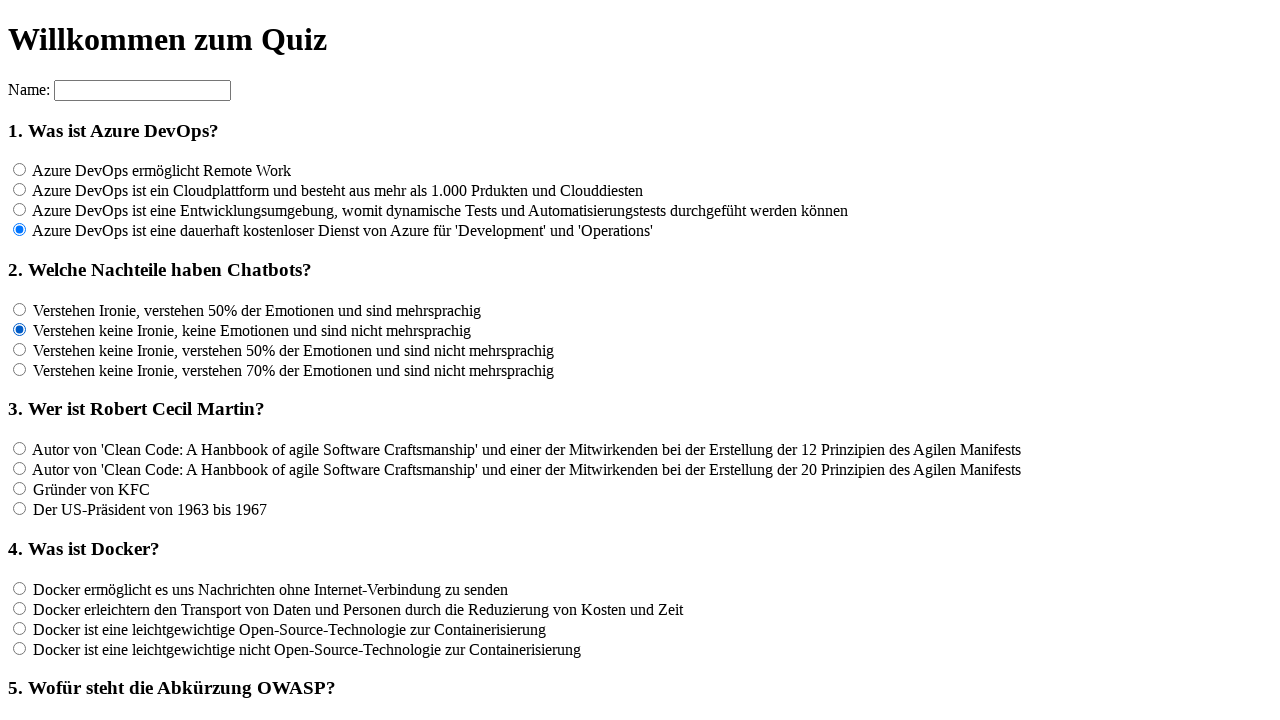

Clicked an answer option for question 2 at (20, 349) on input[name='rf2'] >> nth=2
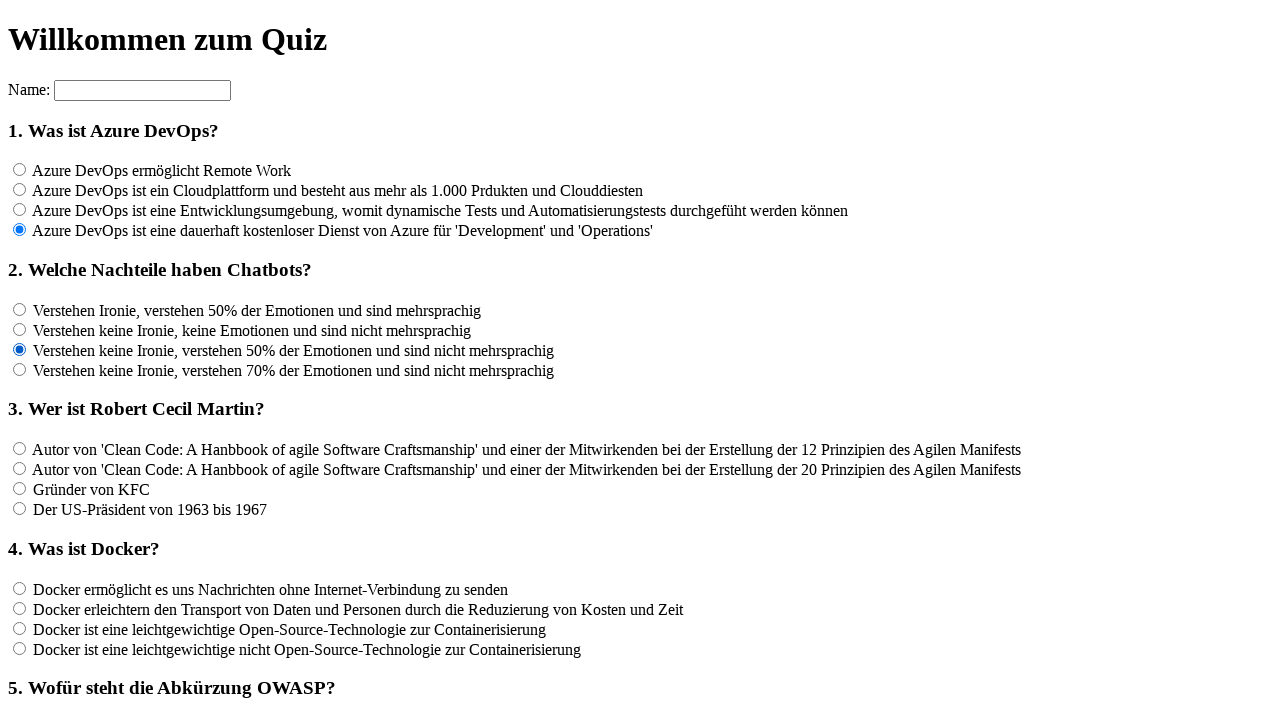

Waited 100ms for interaction to complete
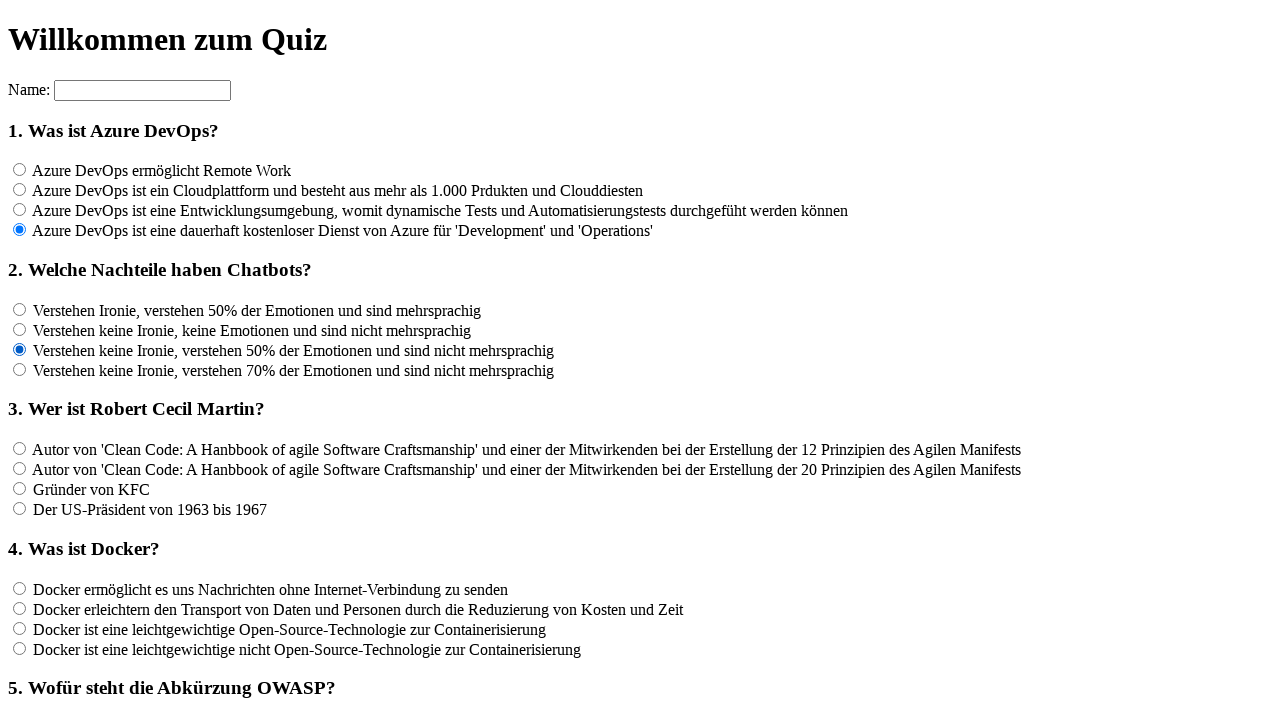

Clicked an answer option for question 2 at (20, 369) on input[name='rf2'] >> nth=3
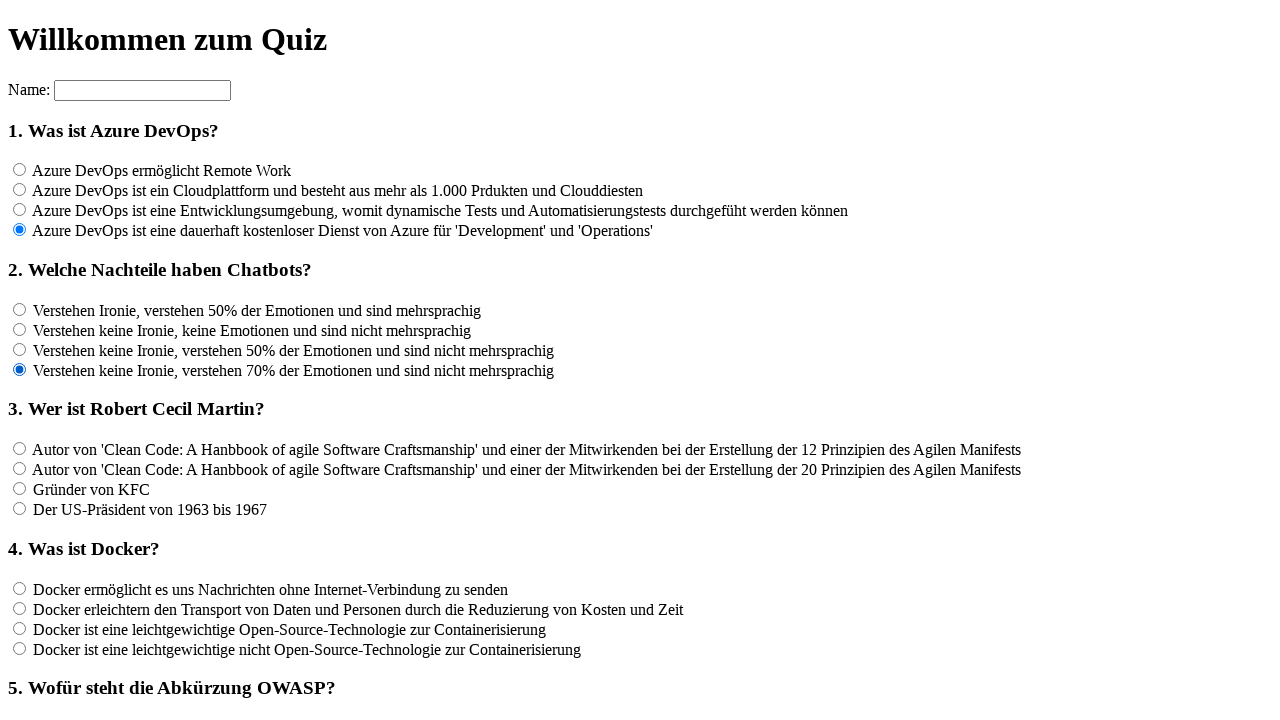

Waited 100ms for interaction to complete
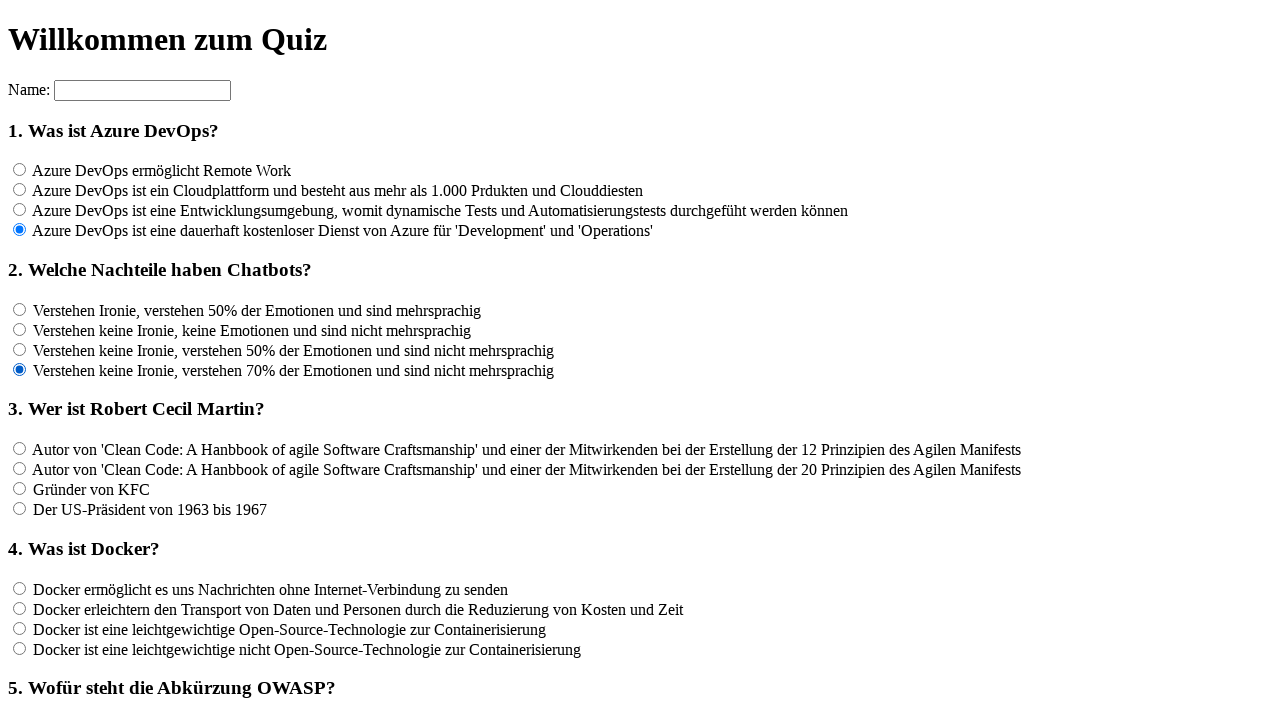

Located all answer options for question 3 - found 4 option(s)
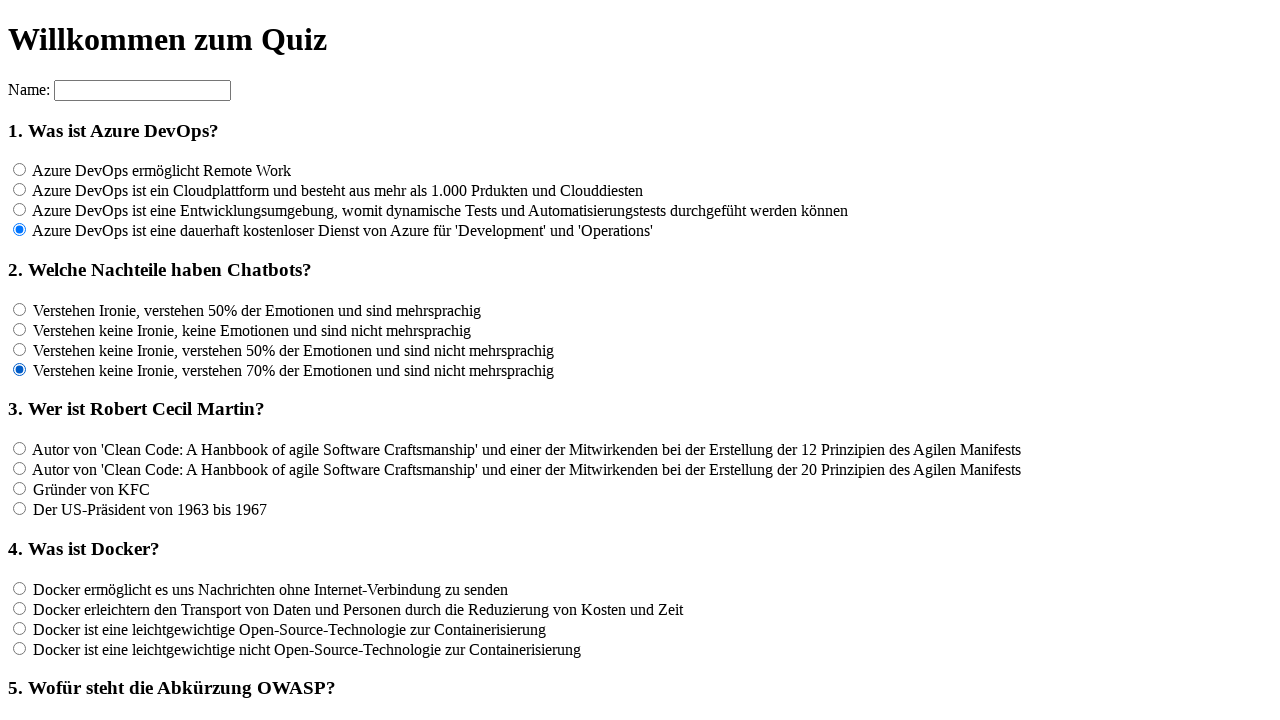

Clicked an answer option for question 3 at (20, 449) on input[name='rf3'] >> nth=0
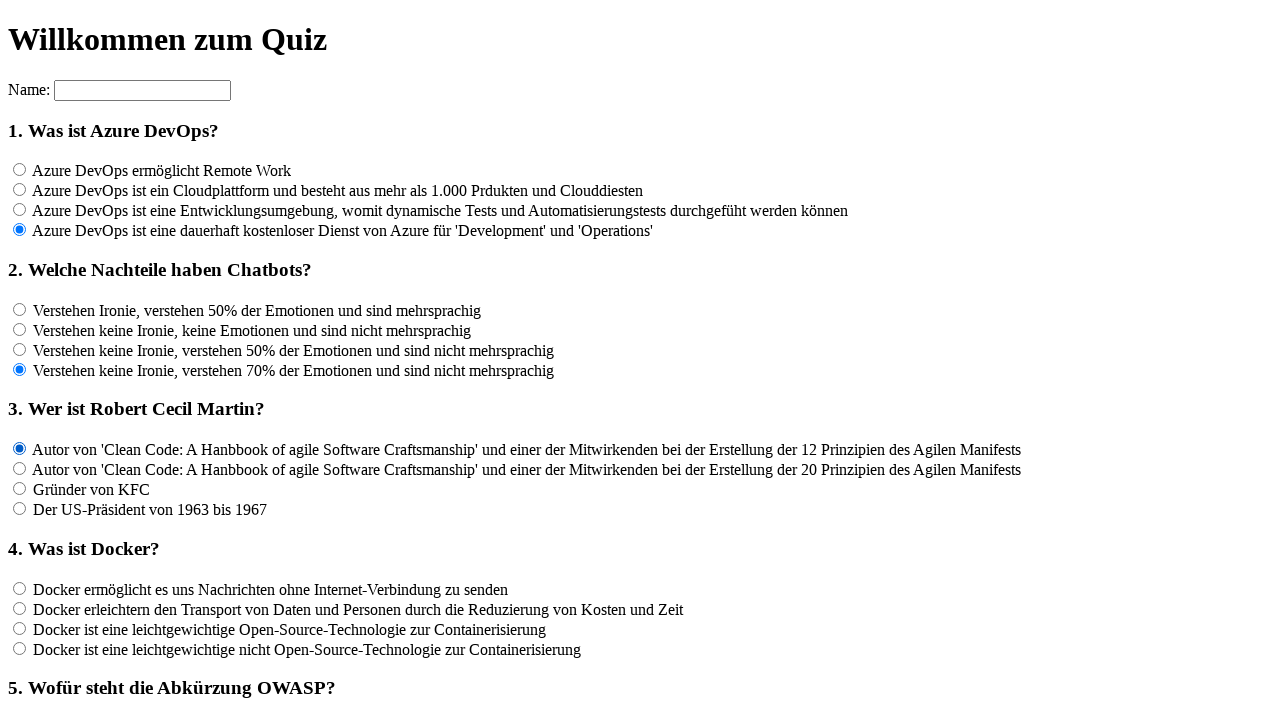

Waited 100ms for interaction to complete
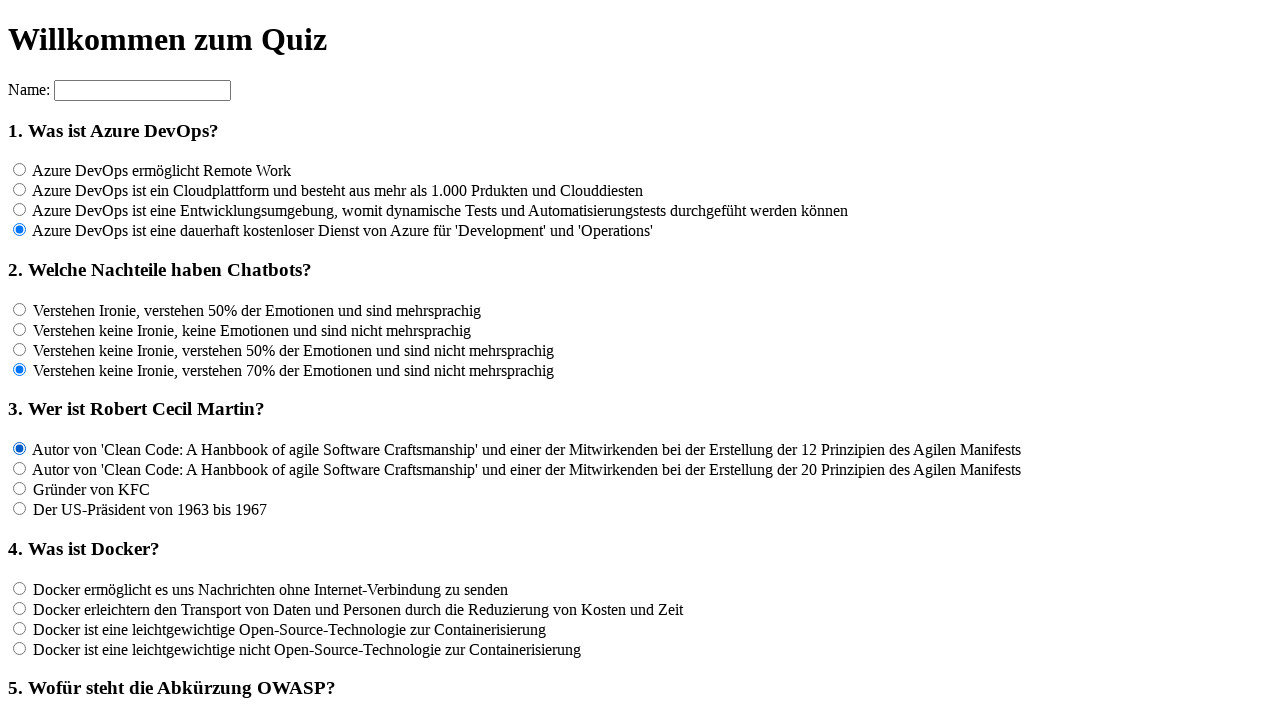

Clicked an answer option for question 3 at (20, 469) on input[name='rf3'] >> nth=1
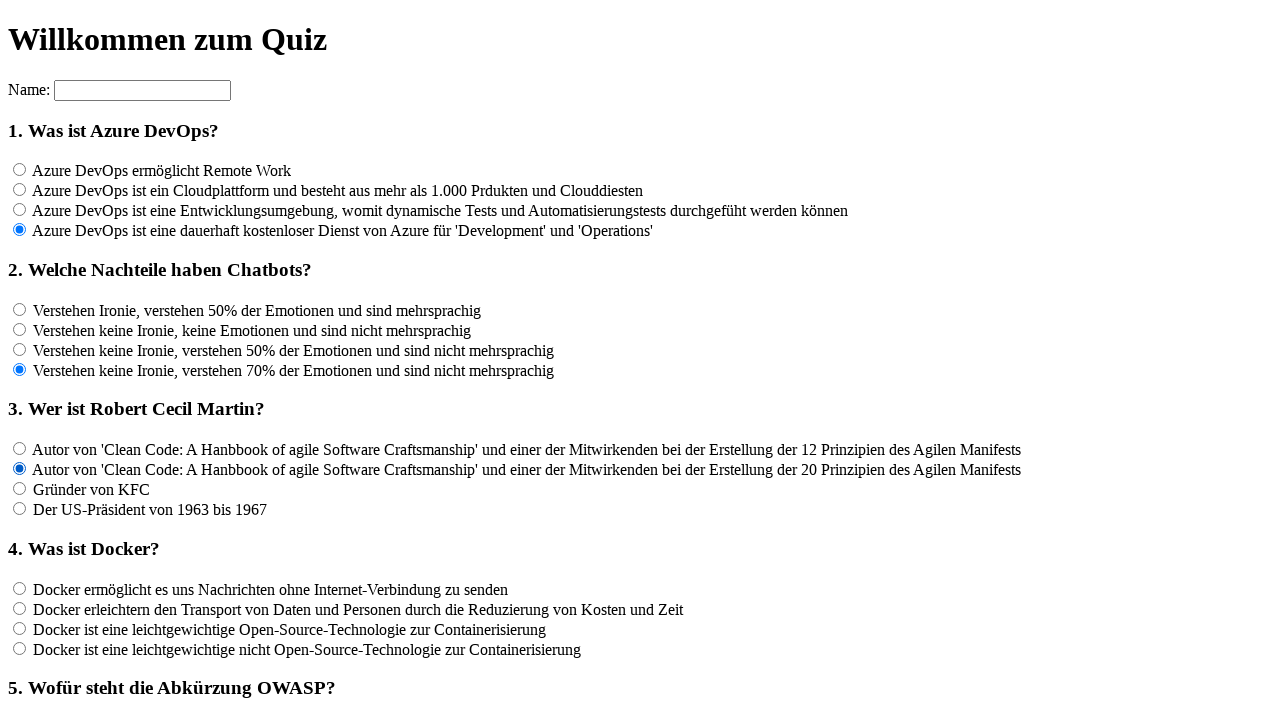

Waited 100ms for interaction to complete
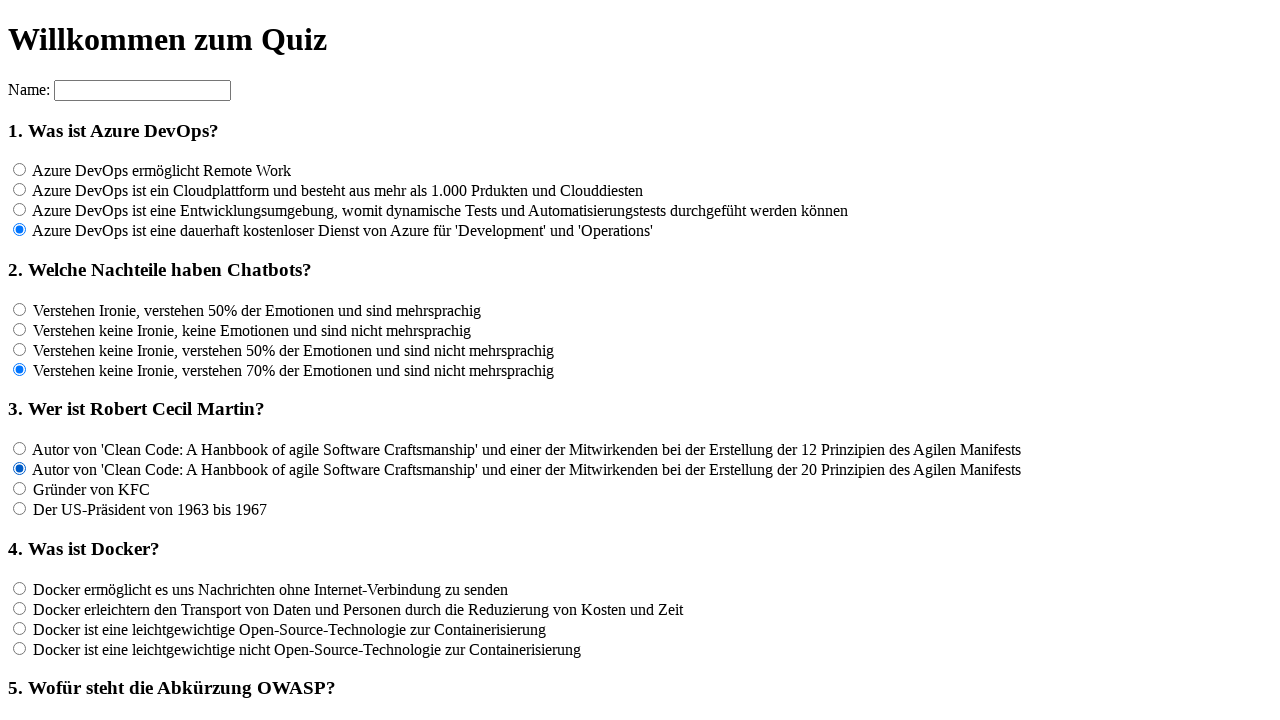

Clicked an answer option for question 3 at (20, 489) on input[name='rf3'] >> nth=2
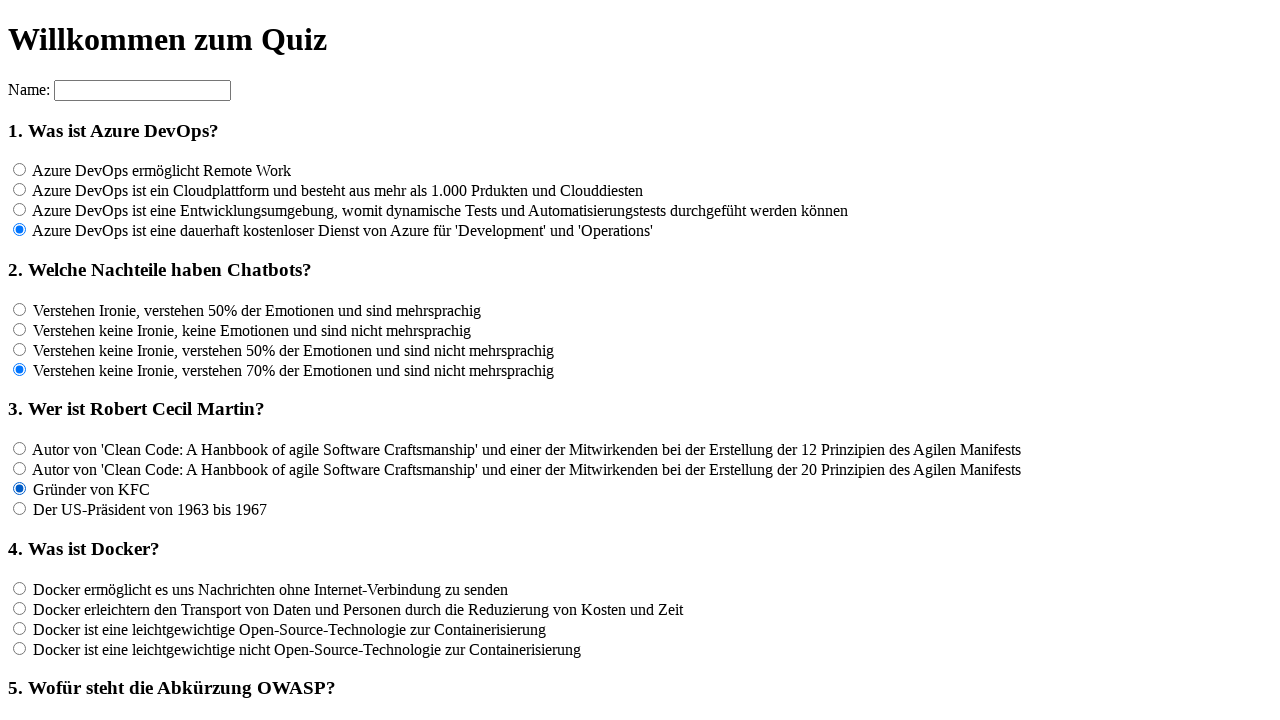

Waited 100ms for interaction to complete
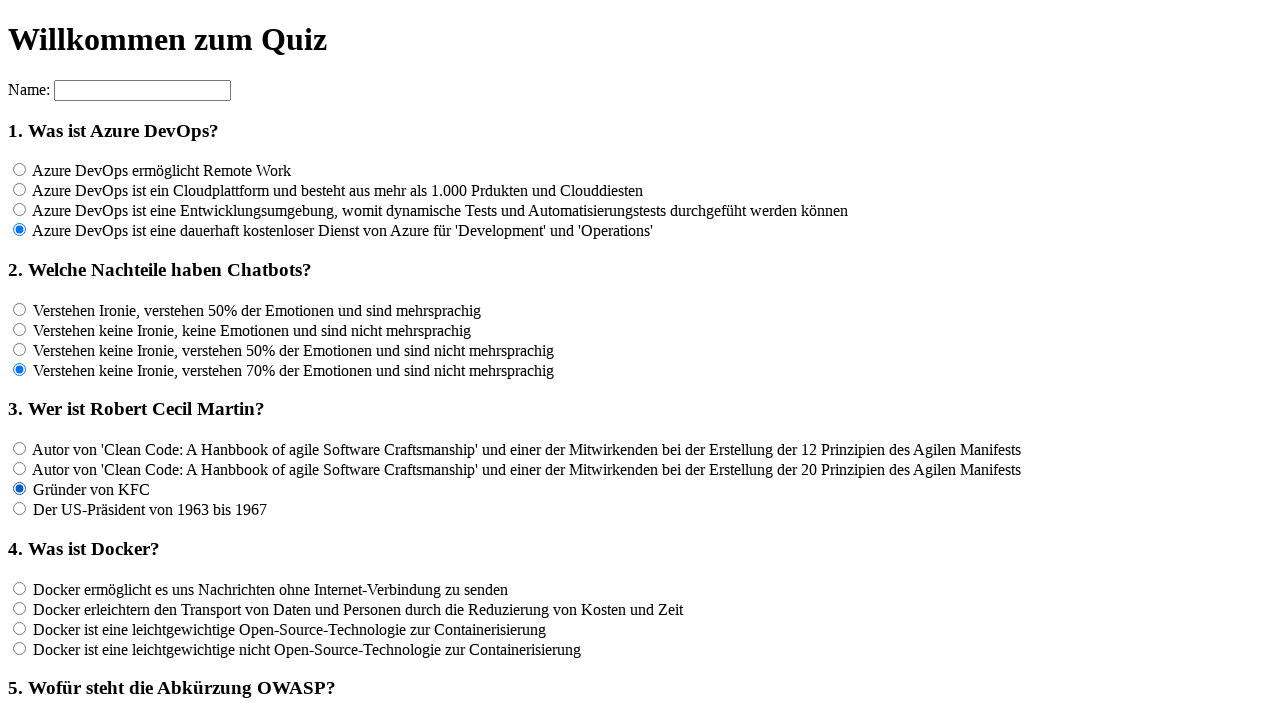

Clicked an answer option for question 3 at (20, 509) on input[name='rf3'] >> nth=3
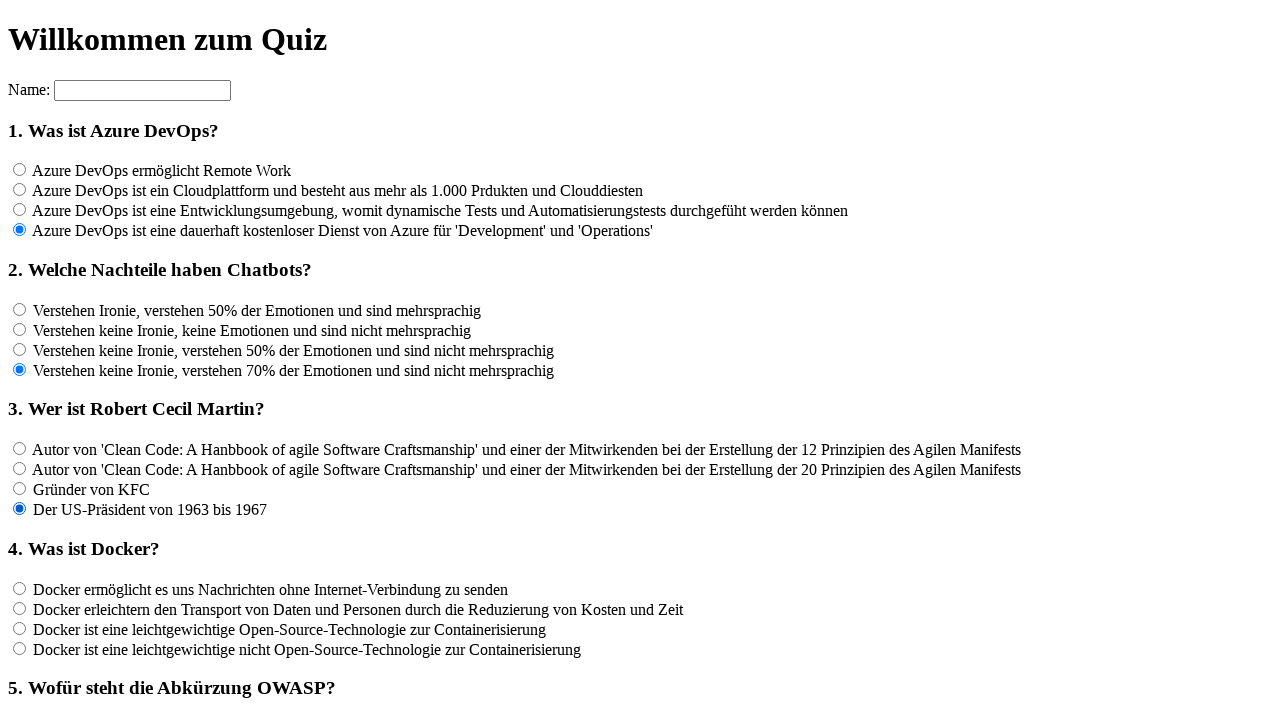

Waited 100ms for interaction to complete
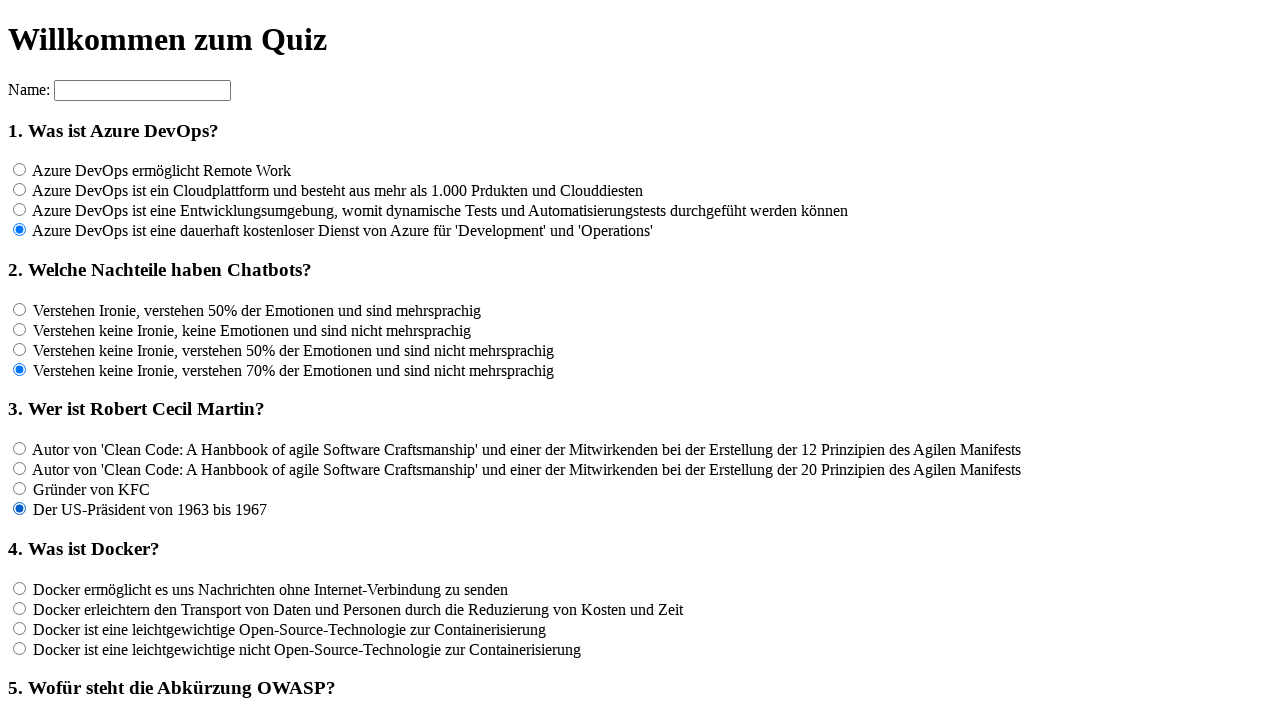

Located all answer options for question 4 - found 4 option(s)
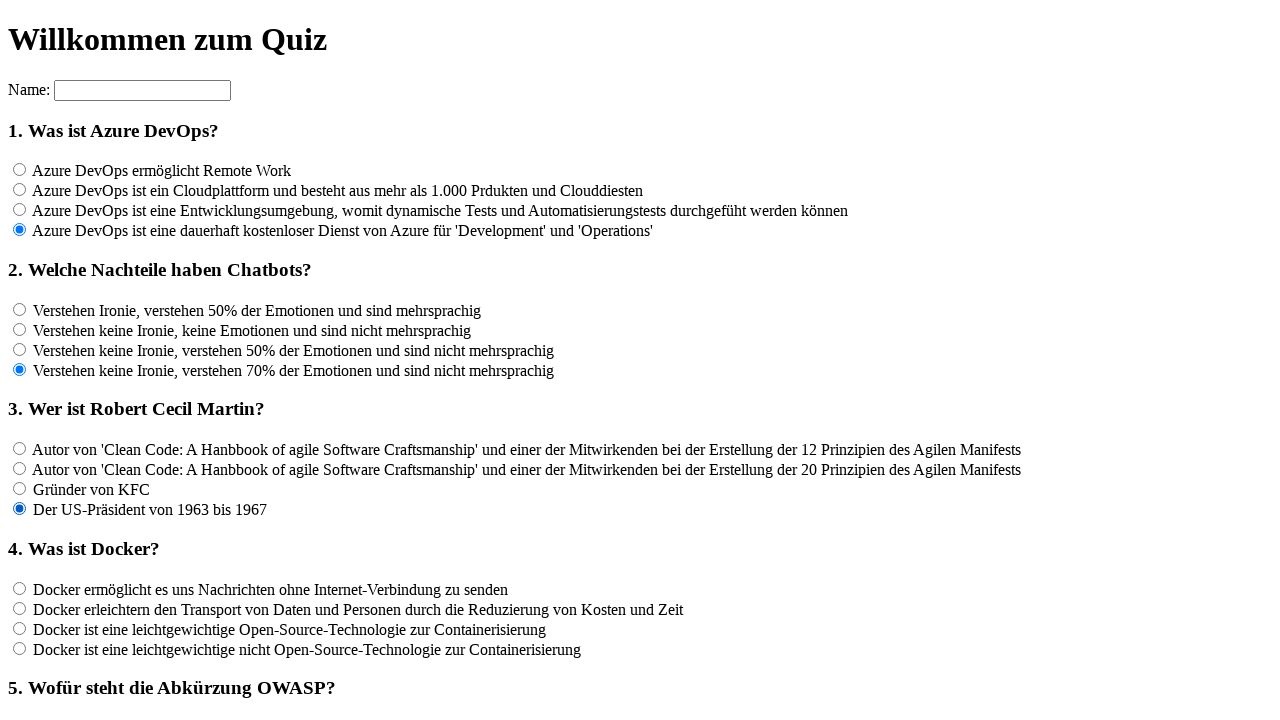

Clicked an answer option for question 4 at (20, 588) on input[name='rf4'] >> nth=0
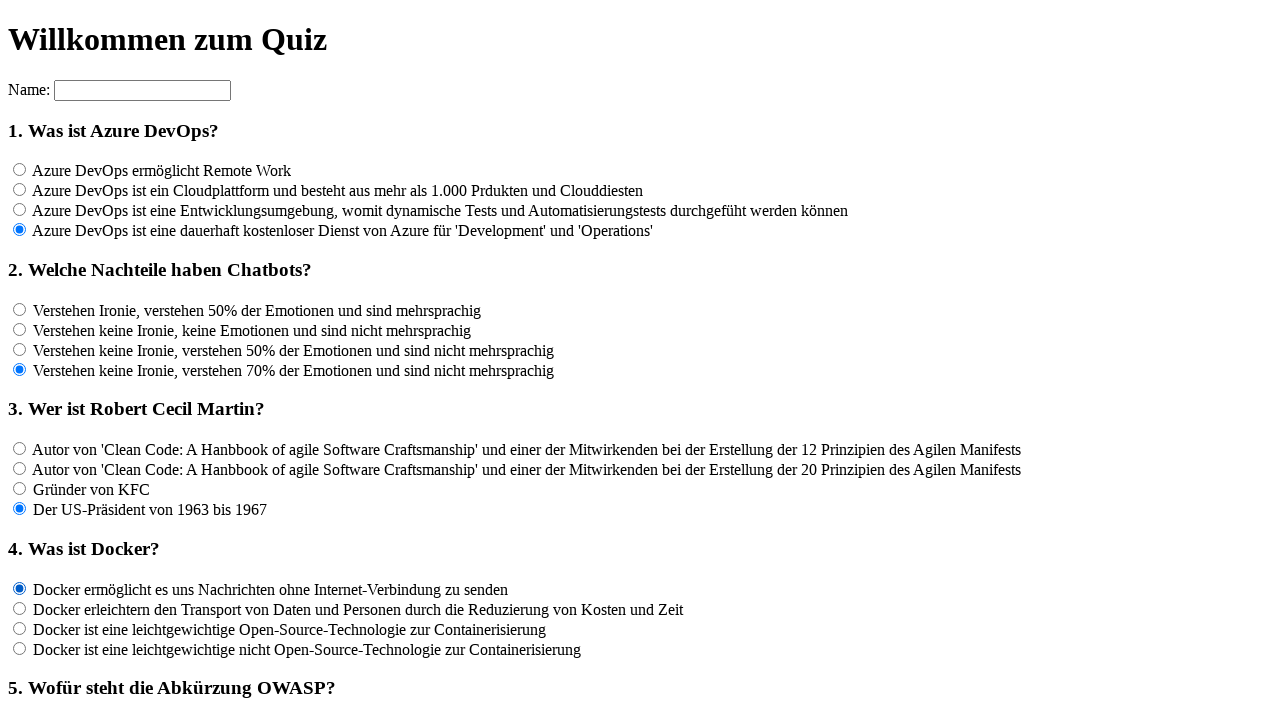

Waited 100ms for interaction to complete
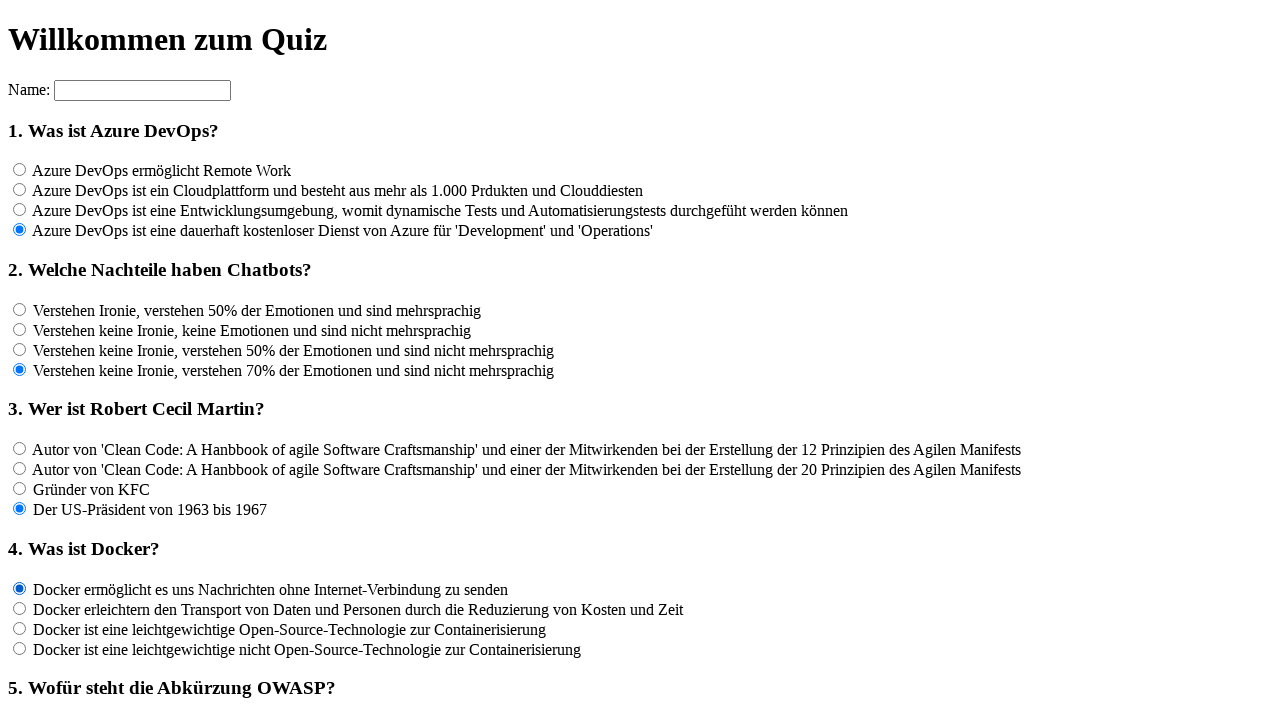

Clicked an answer option for question 4 at (20, 608) on input[name='rf4'] >> nth=1
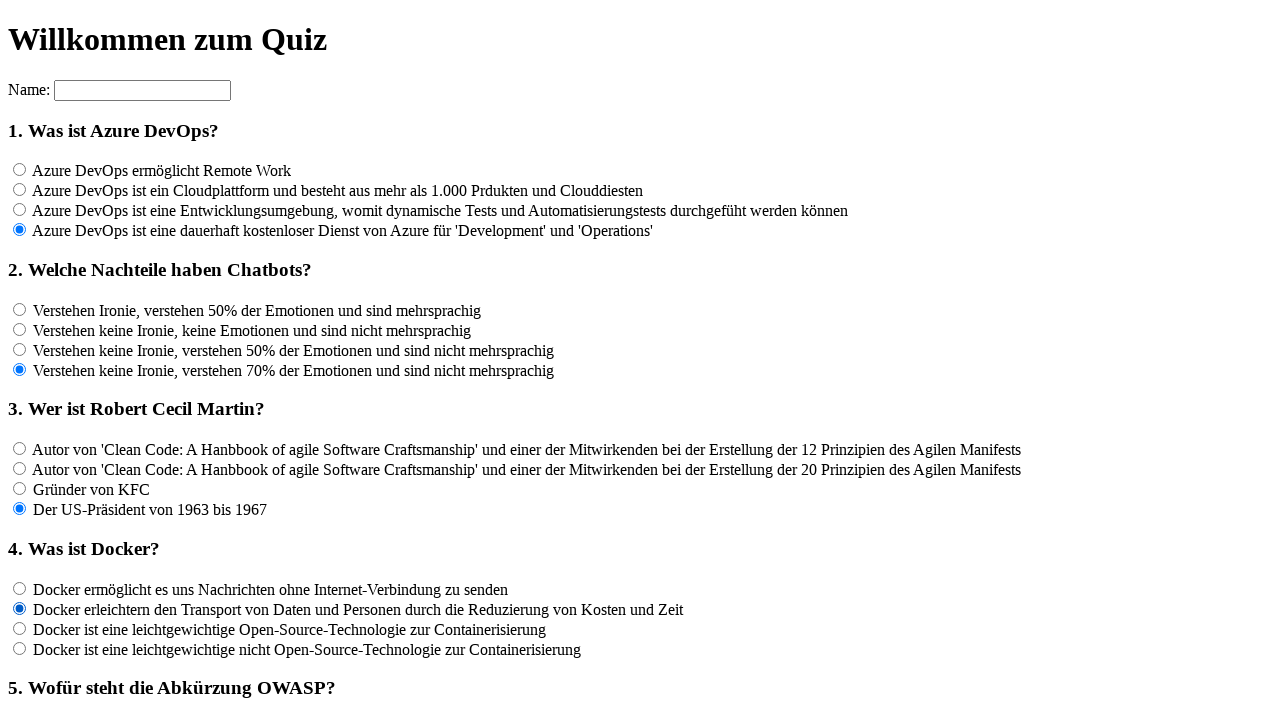

Waited 100ms for interaction to complete
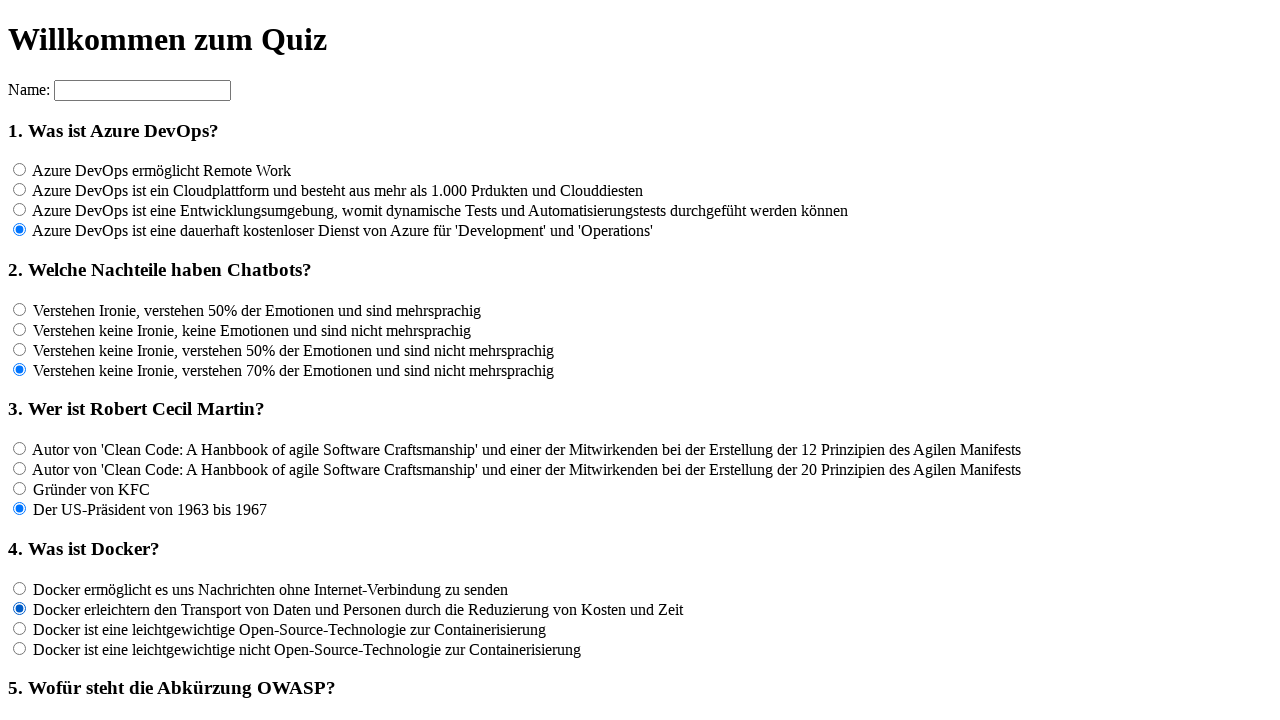

Clicked an answer option for question 4 at (20, 628) on input[name='rf4'] >> nth=2
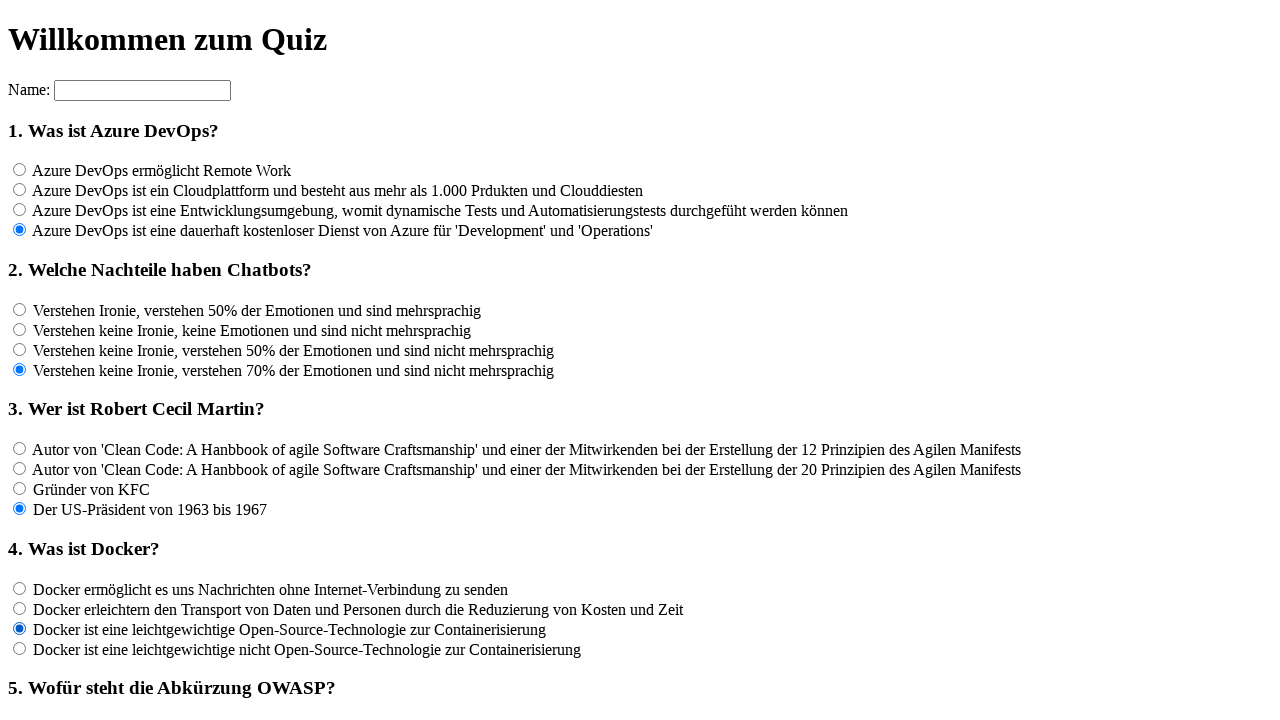

Waited 100ms for interaction to complete
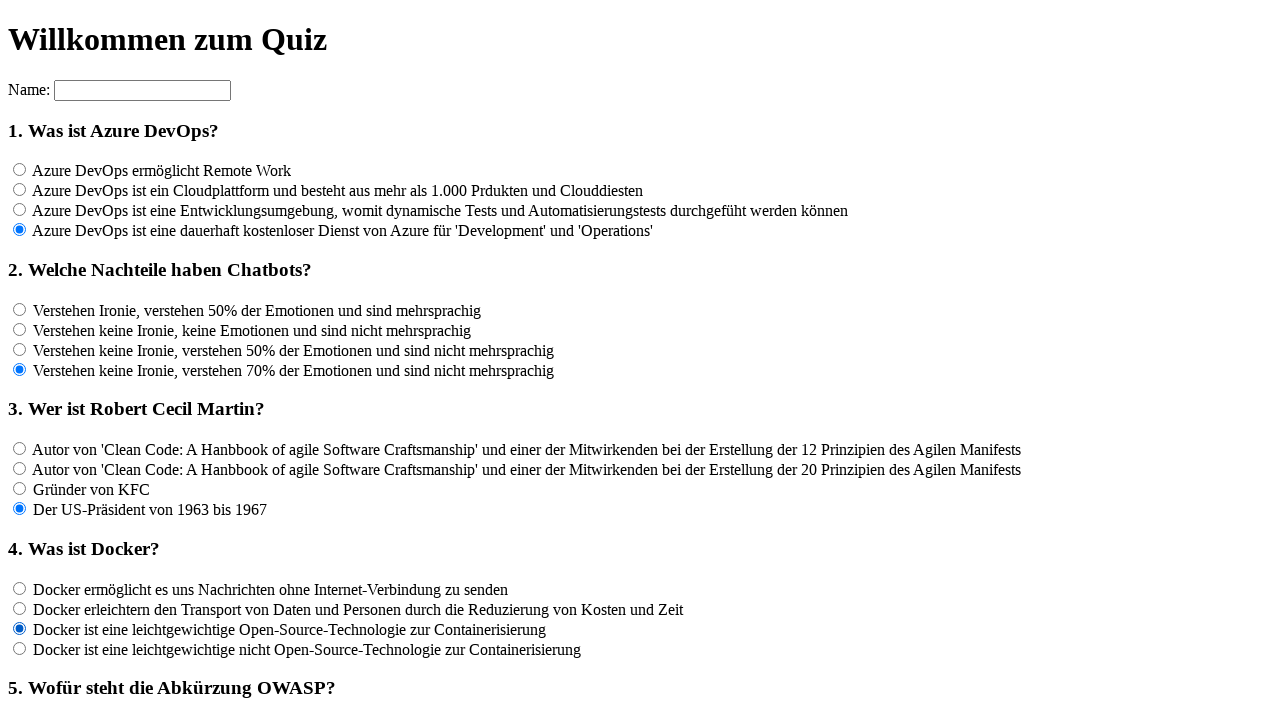

Clicked an answer option for question 4 at (20, 648) on input[name='rf4'] >> nth=3
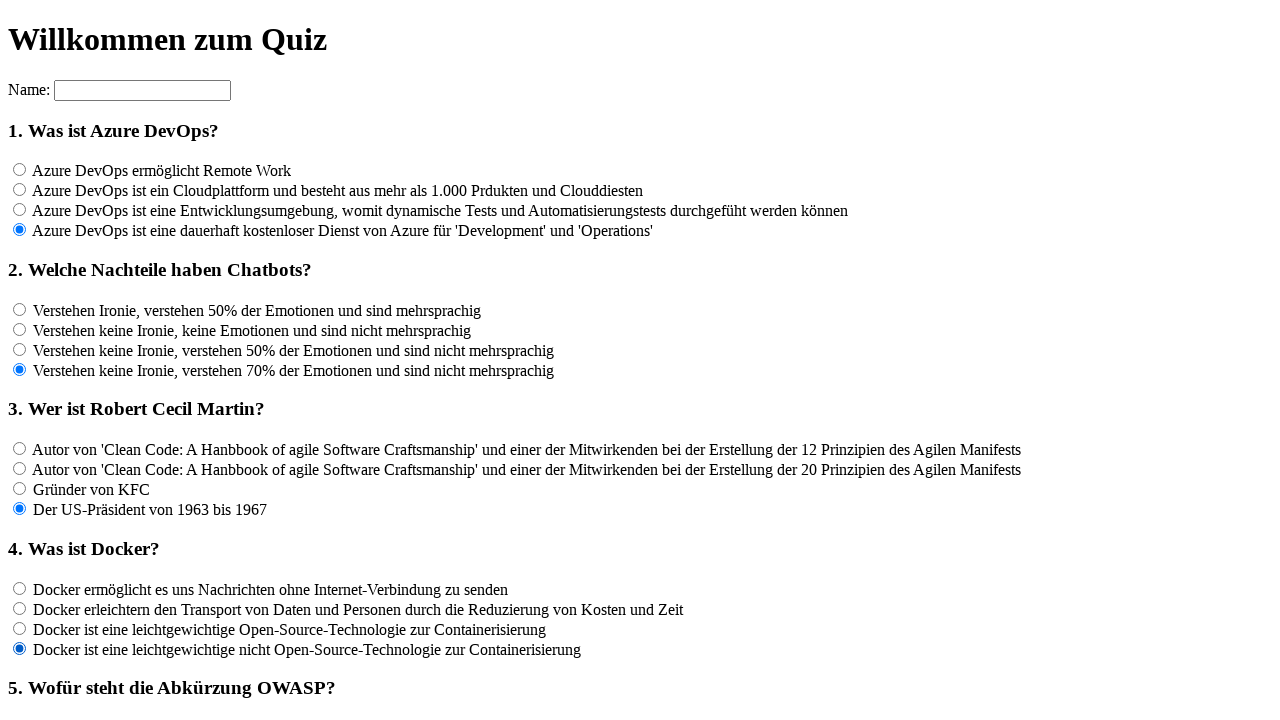

Waited 100ms for interaction to complete
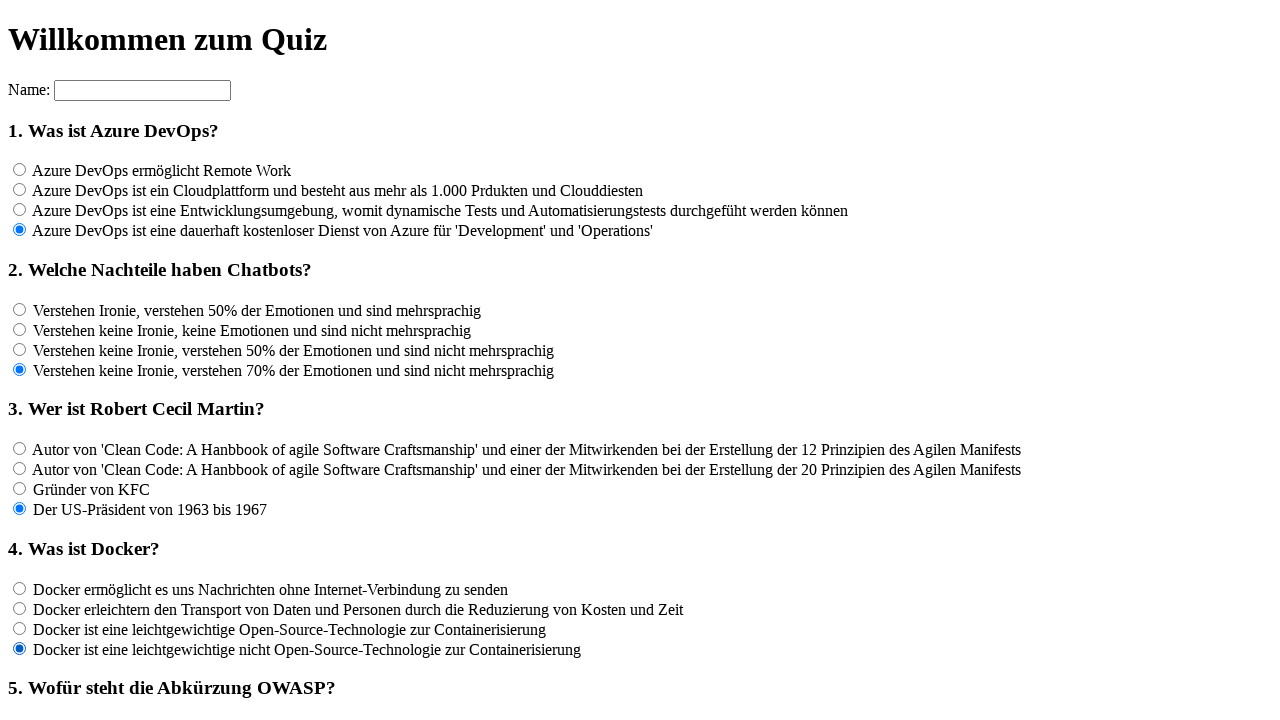

Located all answer options for question 5 - found 4 option(s)
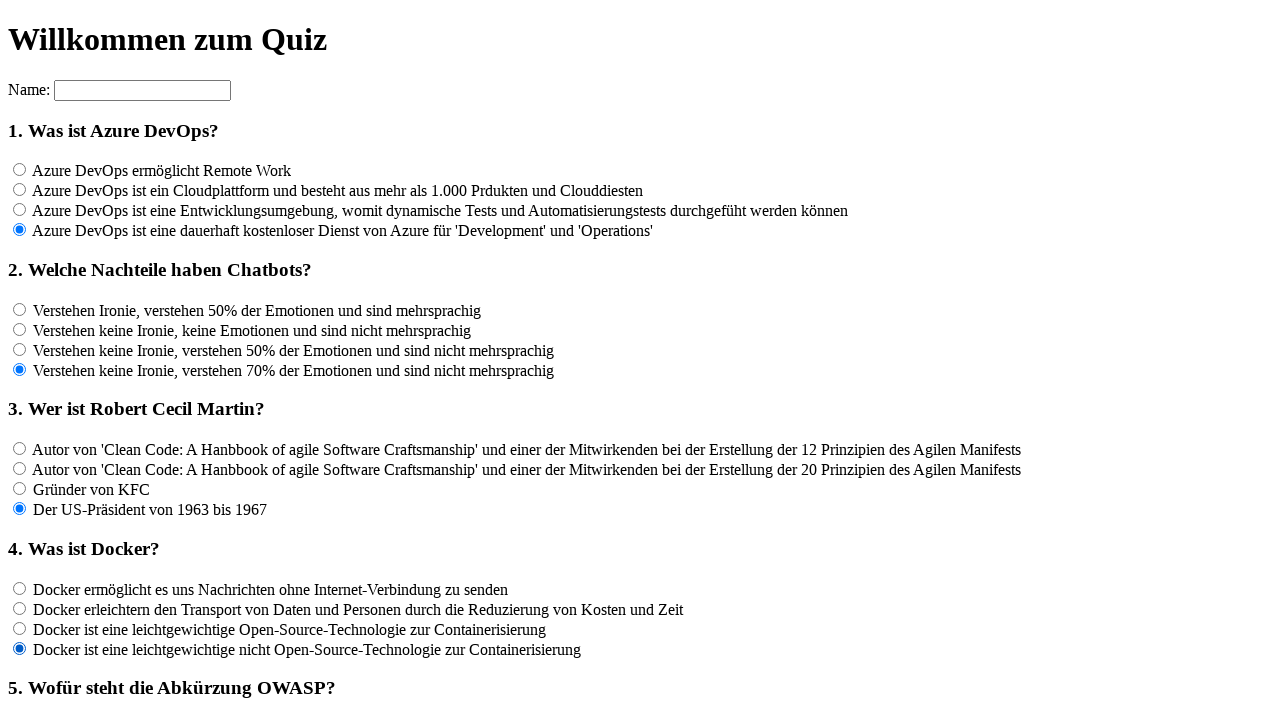

Clicked an answer option for question 5 at (20, 361) on input[name='rf5'] >> nth=0
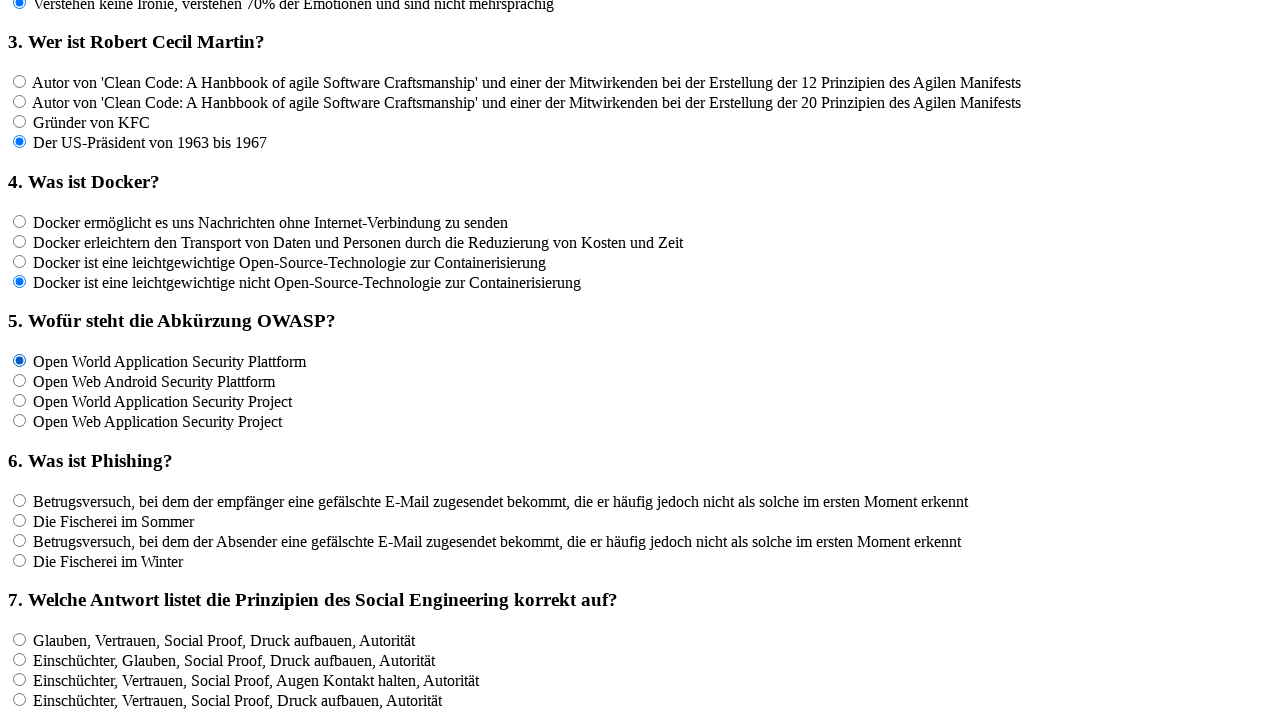

Waited 100ms for interaction to complete
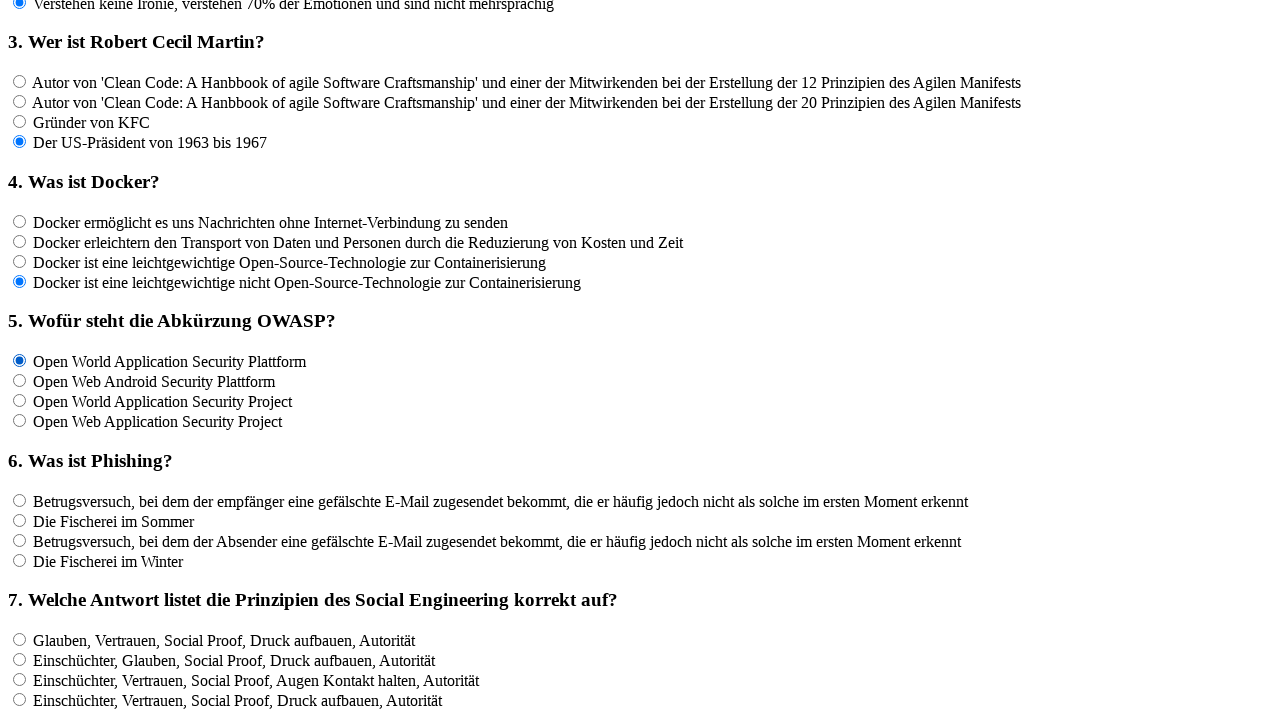

Clicked an answer option for question 5 at (20, 381) on input[name='rf5'] >> nth=1
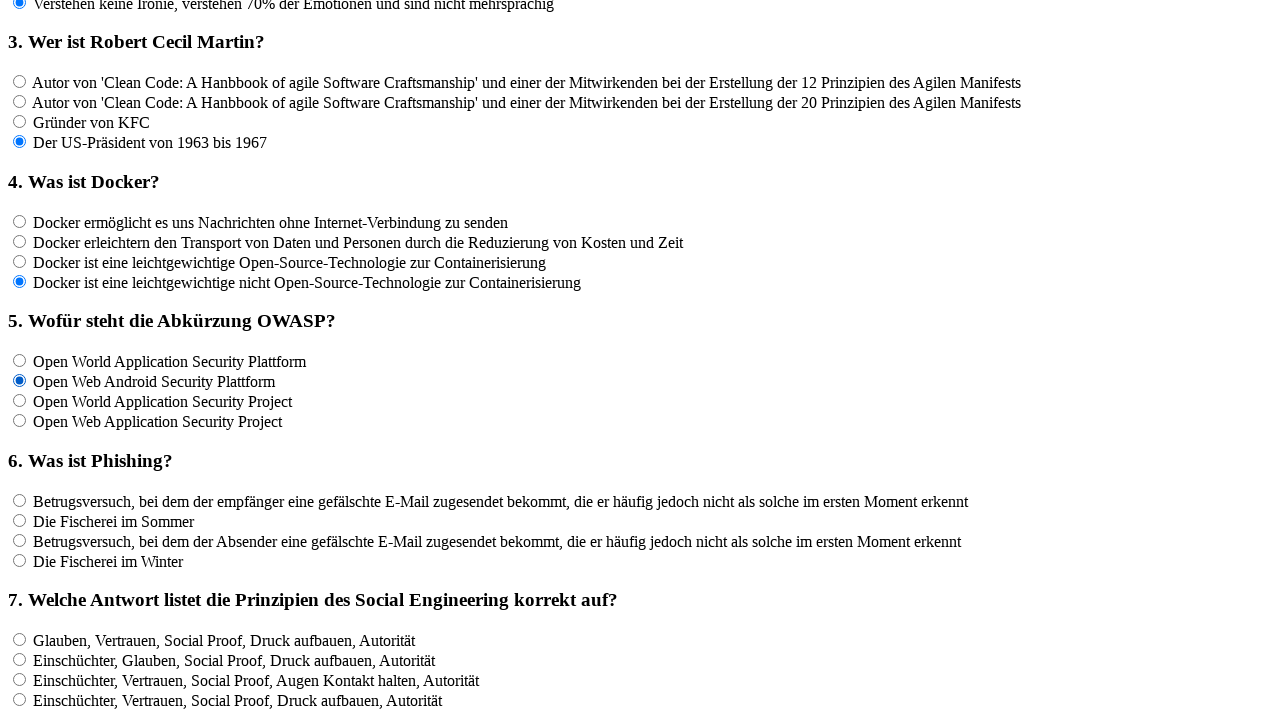

Waited 100ms for interaction to complete
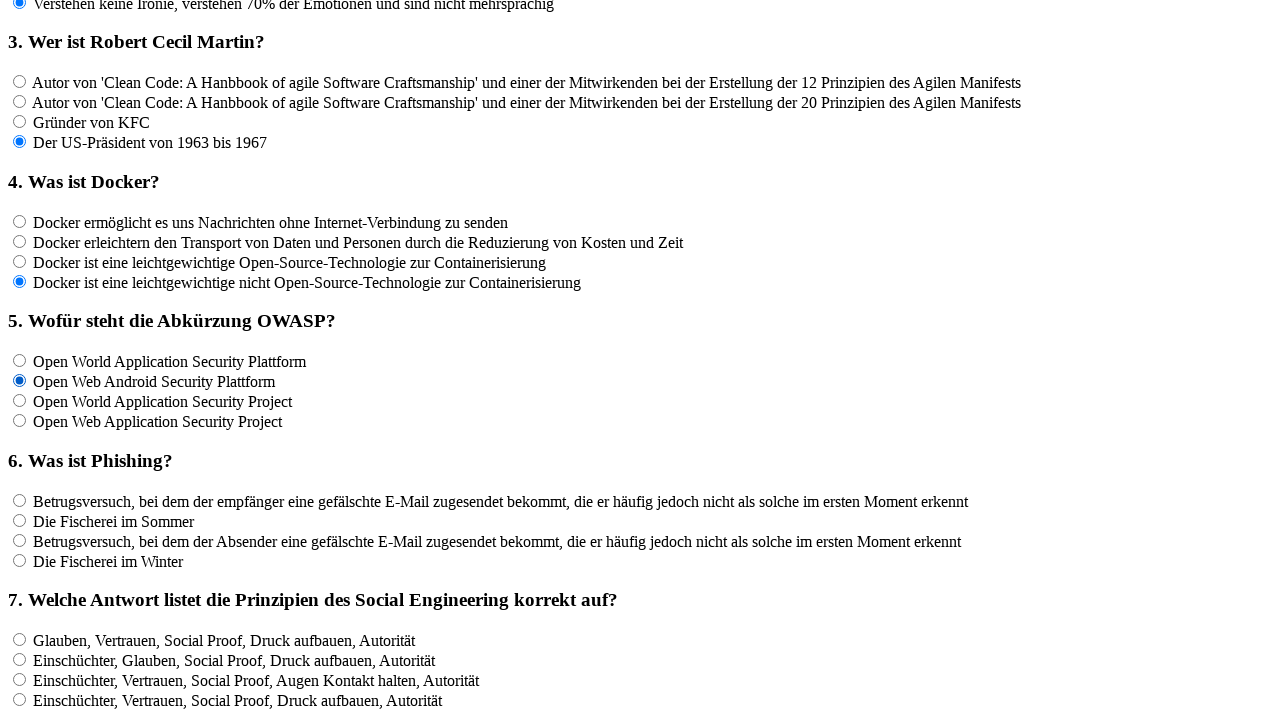

Clicked an answer option for question 5 at (20, 401) on input[name='rf5'] >> nth=2
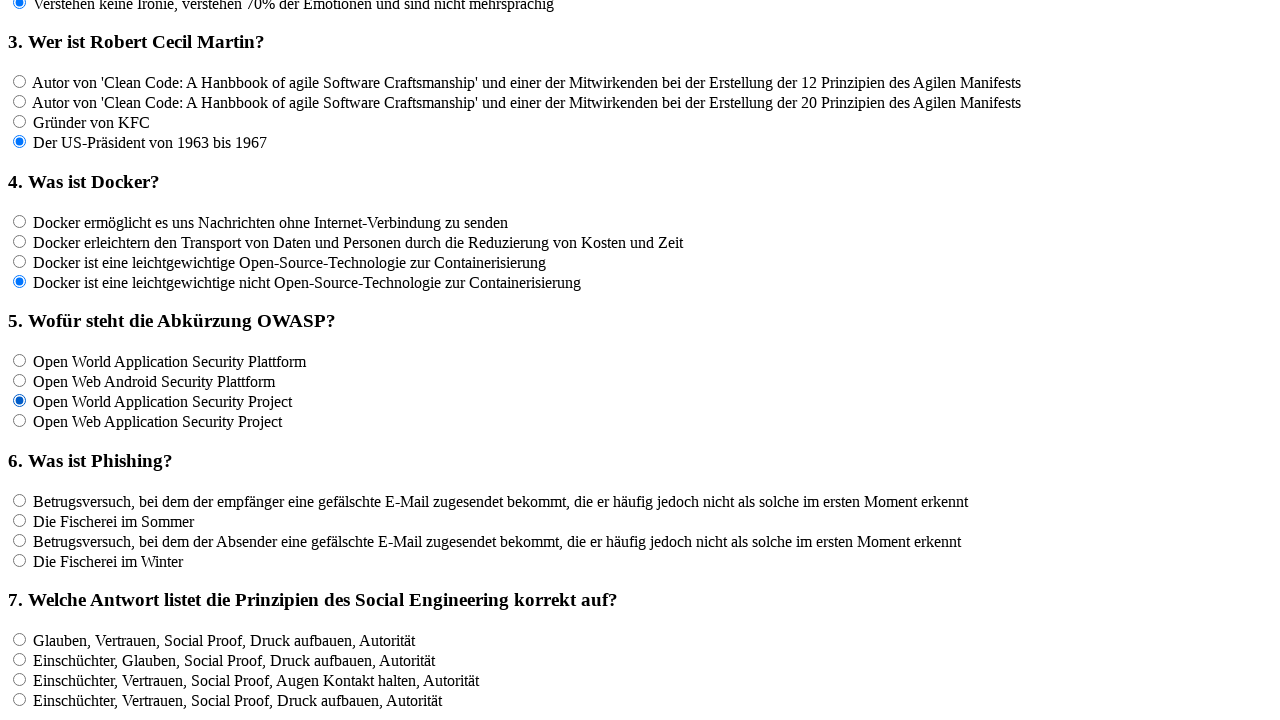

Waited 100ms for interaction to complete
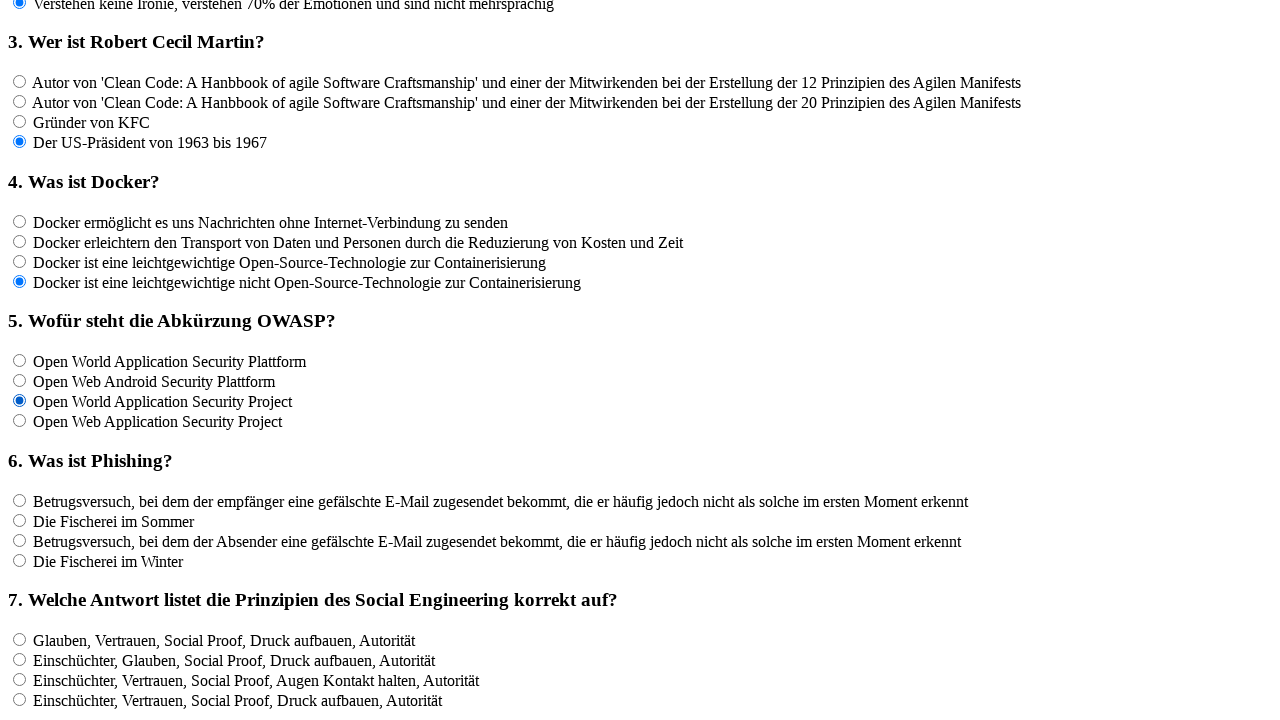

Clicked an answer option for question 5 at (20, 421) on input[name='rf5'] >> nth=3
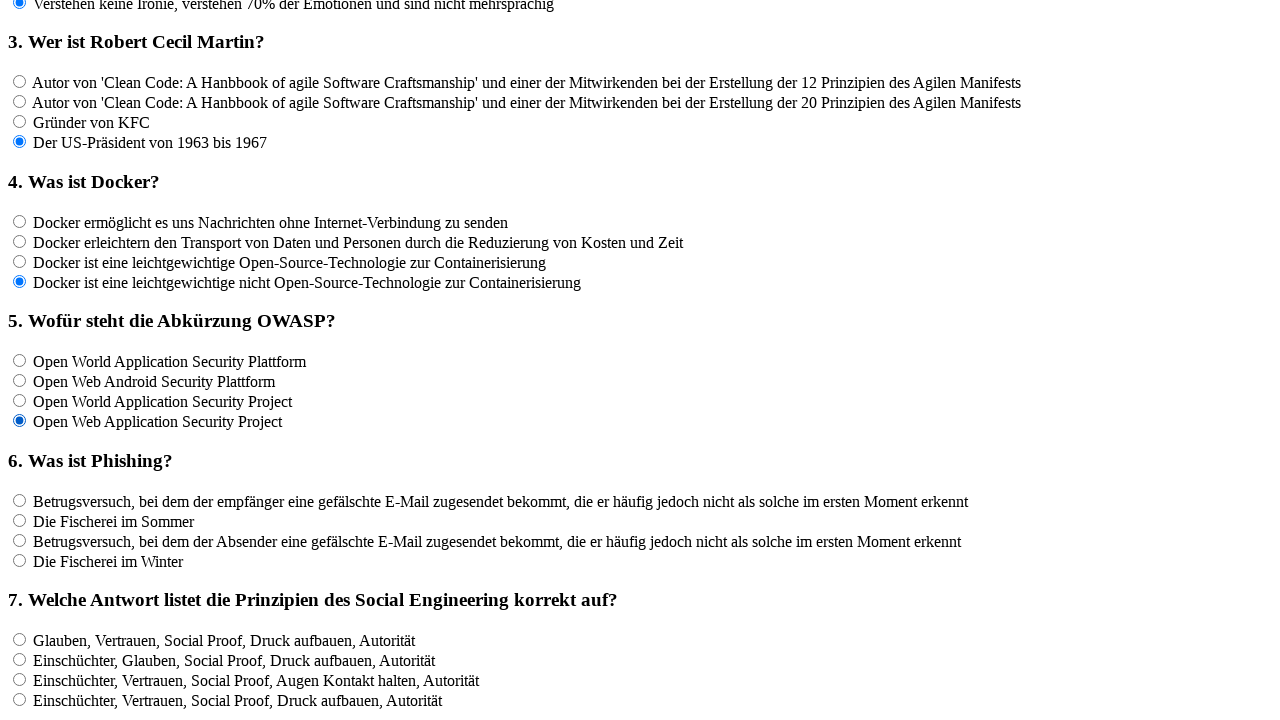

Waited 100ms for interaction to complete
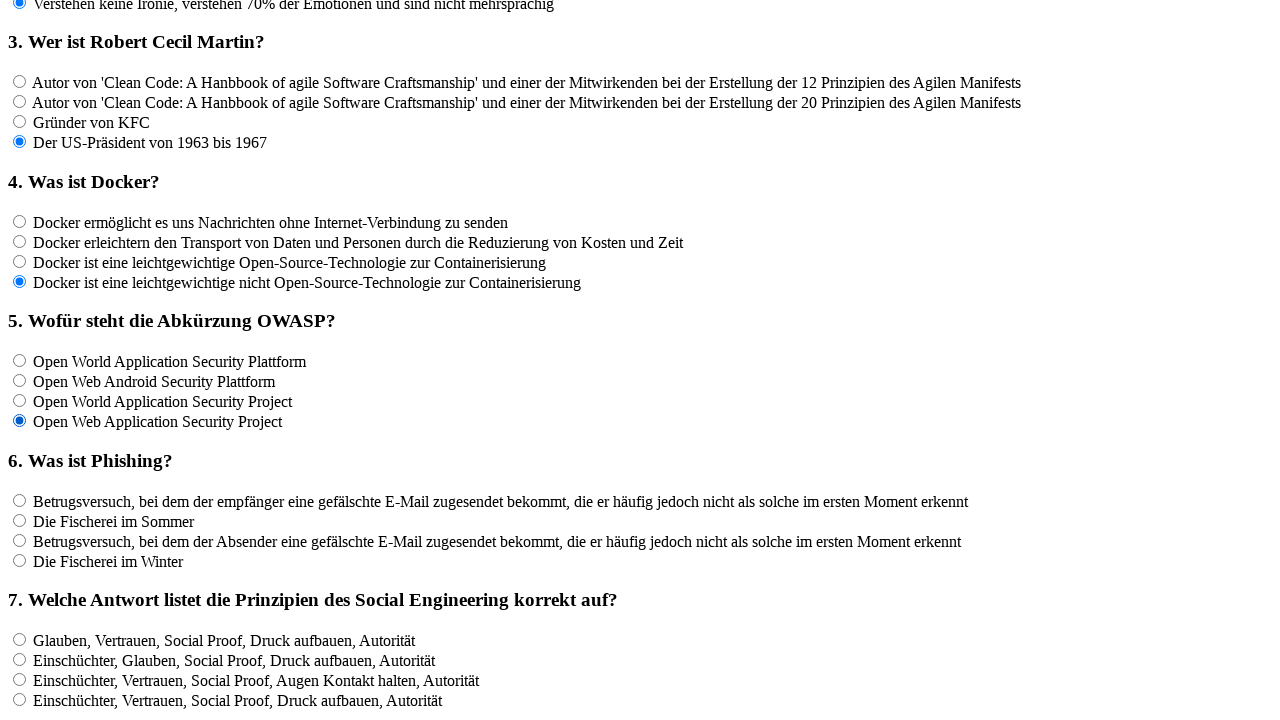

Located all answer options for question 6 - found 4 option(s)
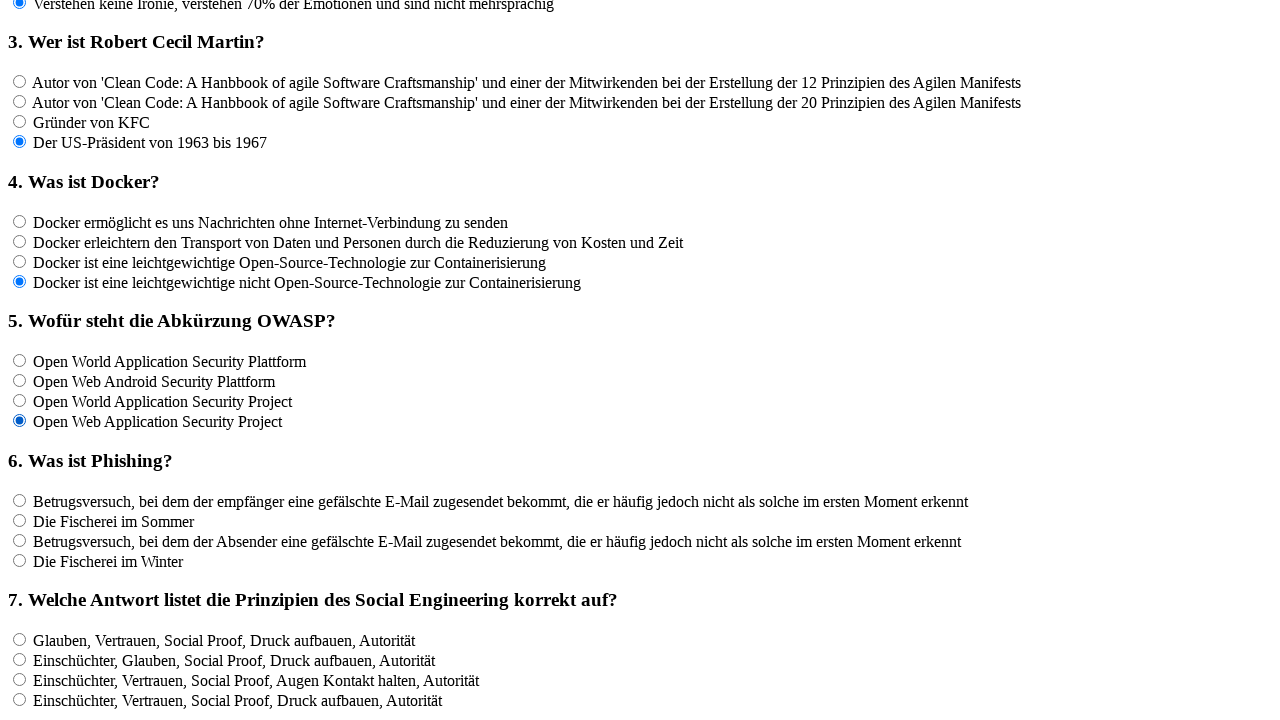

Clicked an answer option for question 6 at (20, 500) on input[name='rf6'] >> nth=0
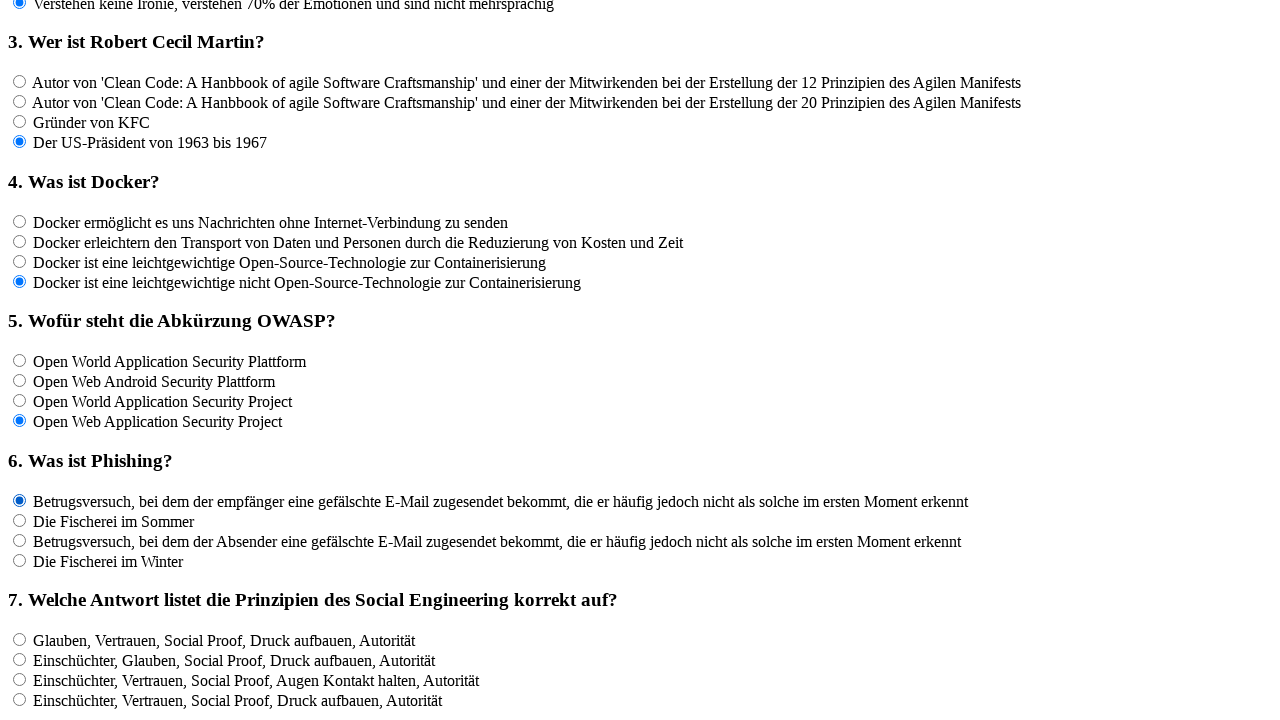

Waited 100ms for interaction to complete
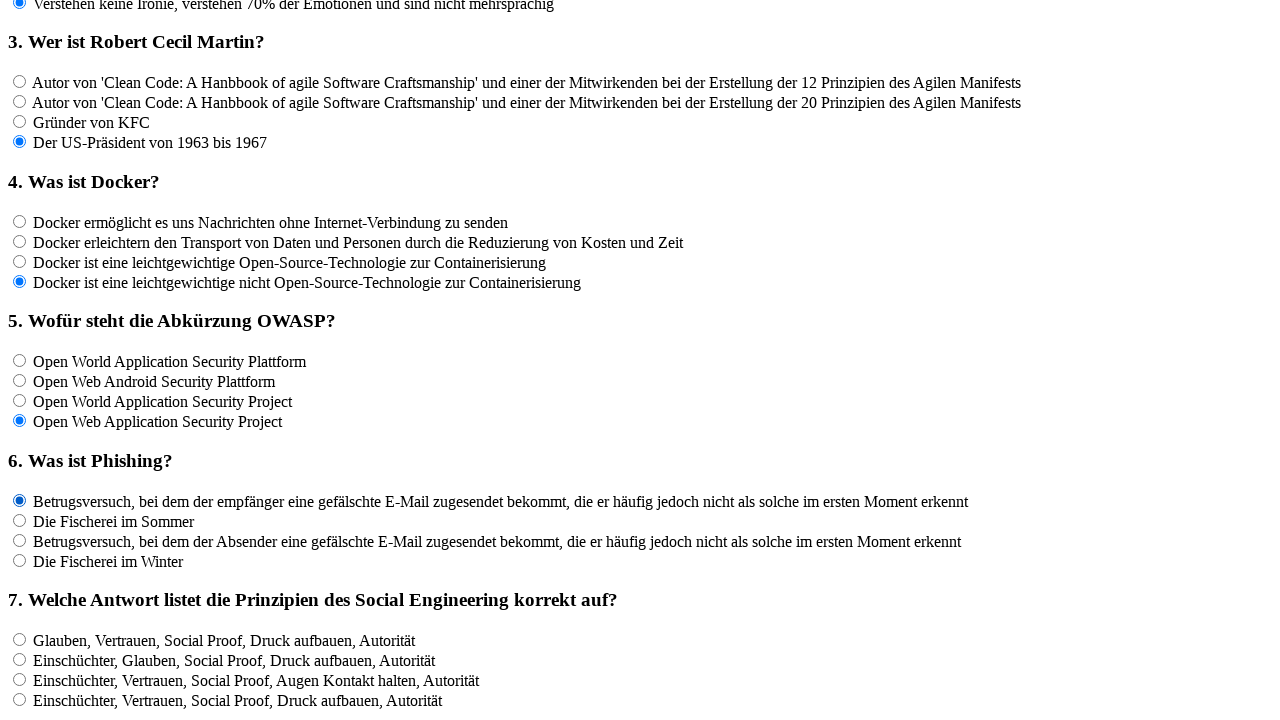

Clicked an answer option for question 6 at (20, 520) on input[name='rf6'] >> nth=1
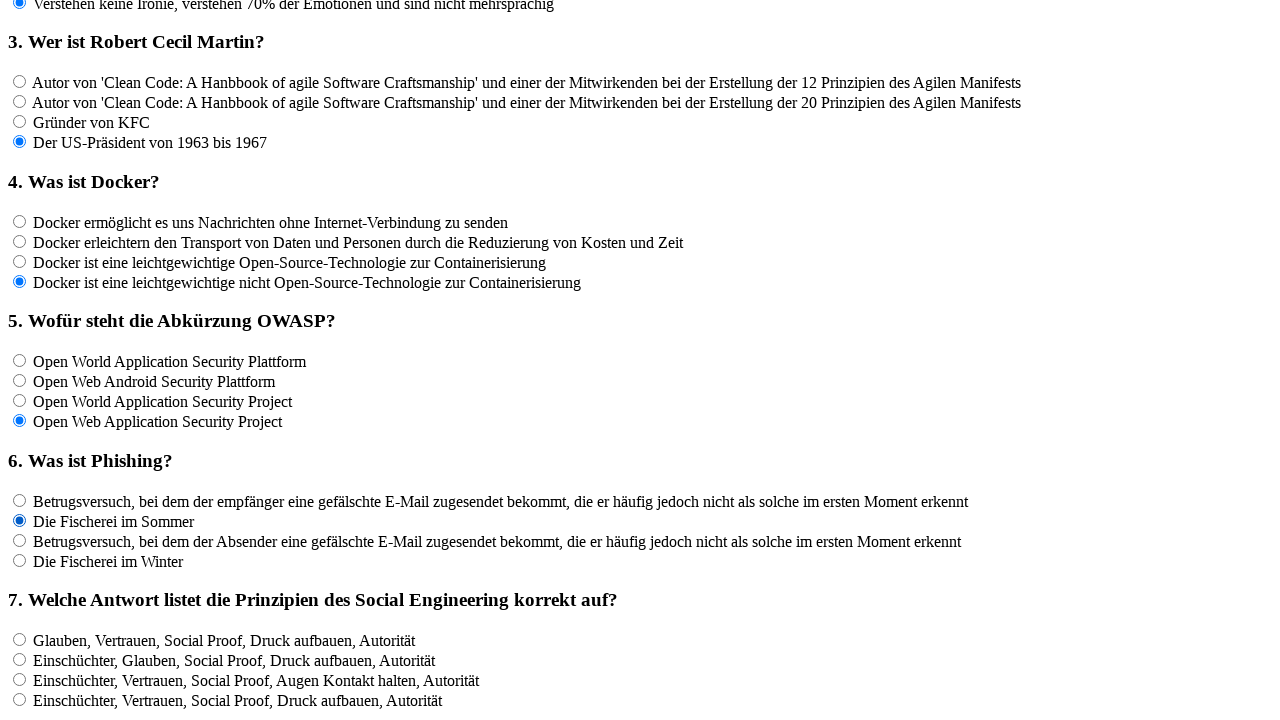

Waited 100ms for interaction to complete
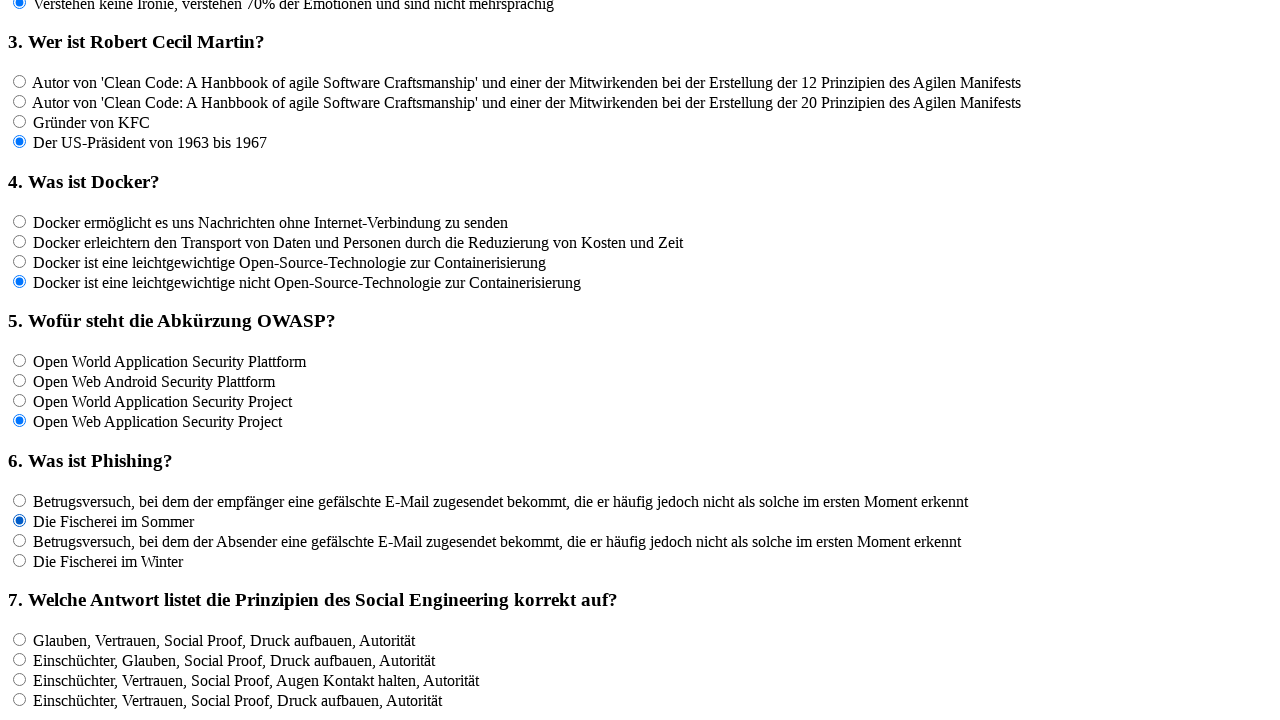

Clicked an answer option for question 6 at (20, 540) on input[name='rf6'] >> nth=2
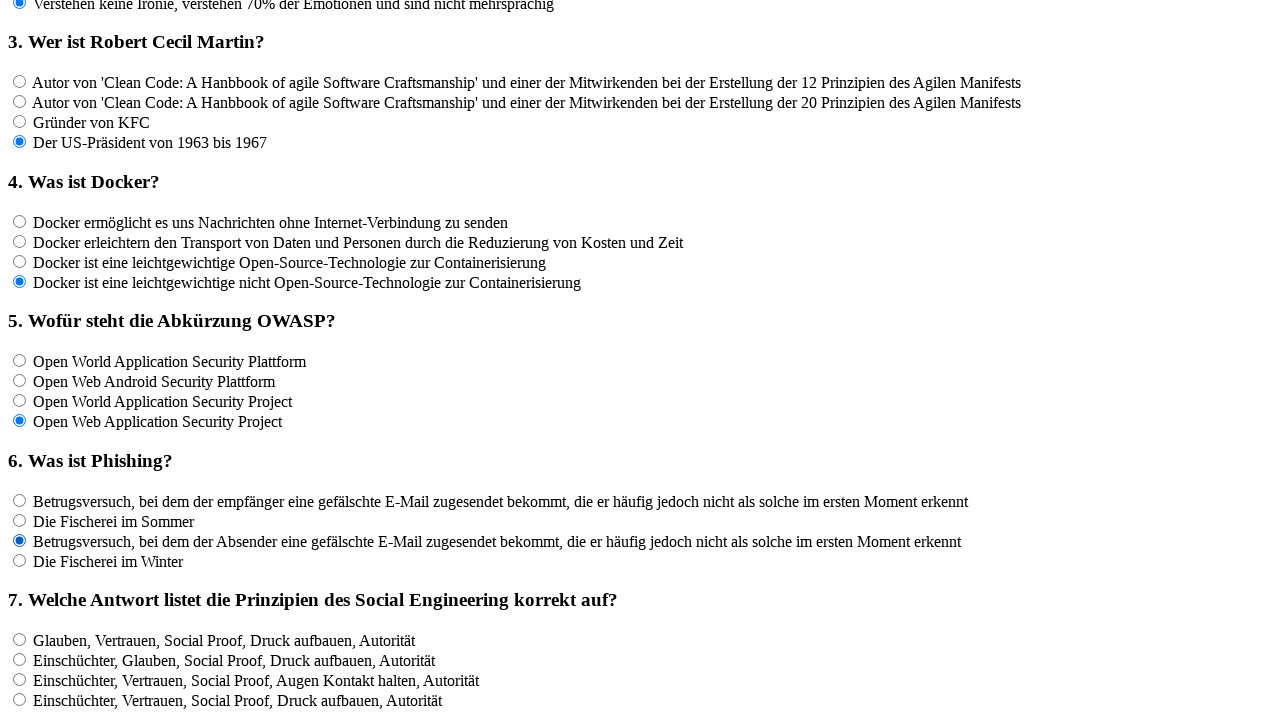

Waited 100ms for interaction to complete
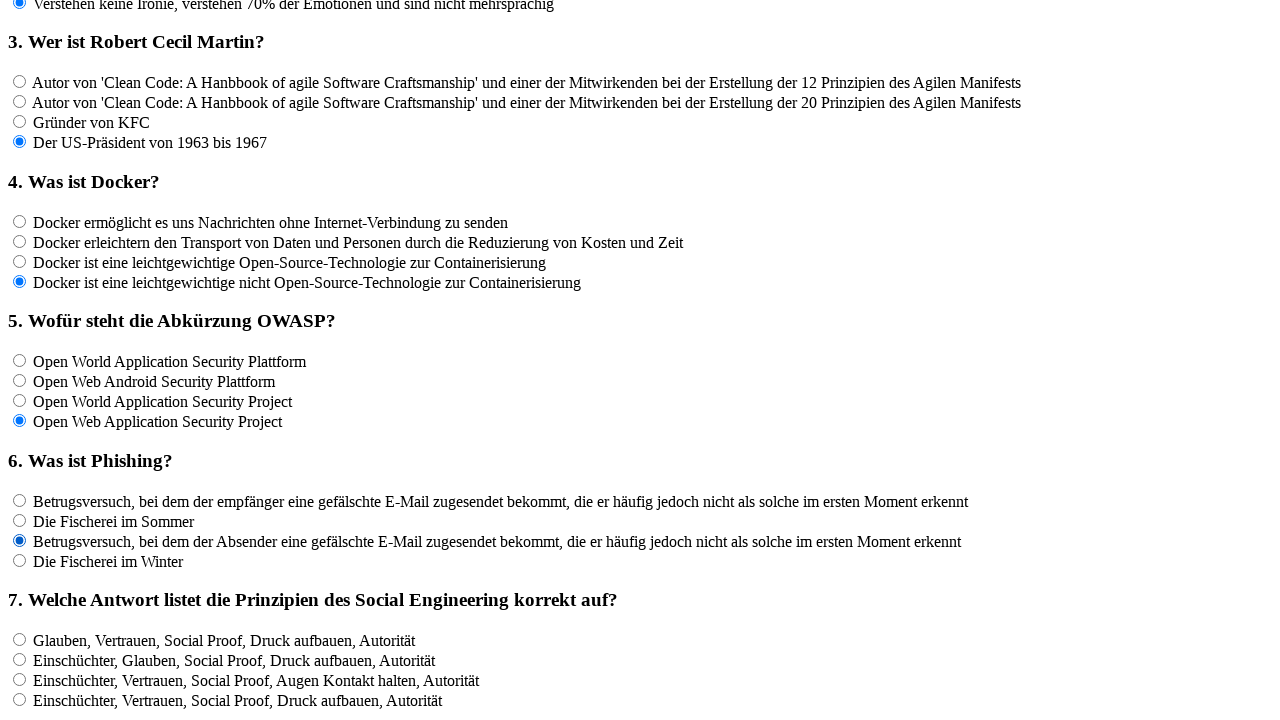

Clicked an answer option for question 6 at (20, 560) on input[name='rf6'] >> nth=3
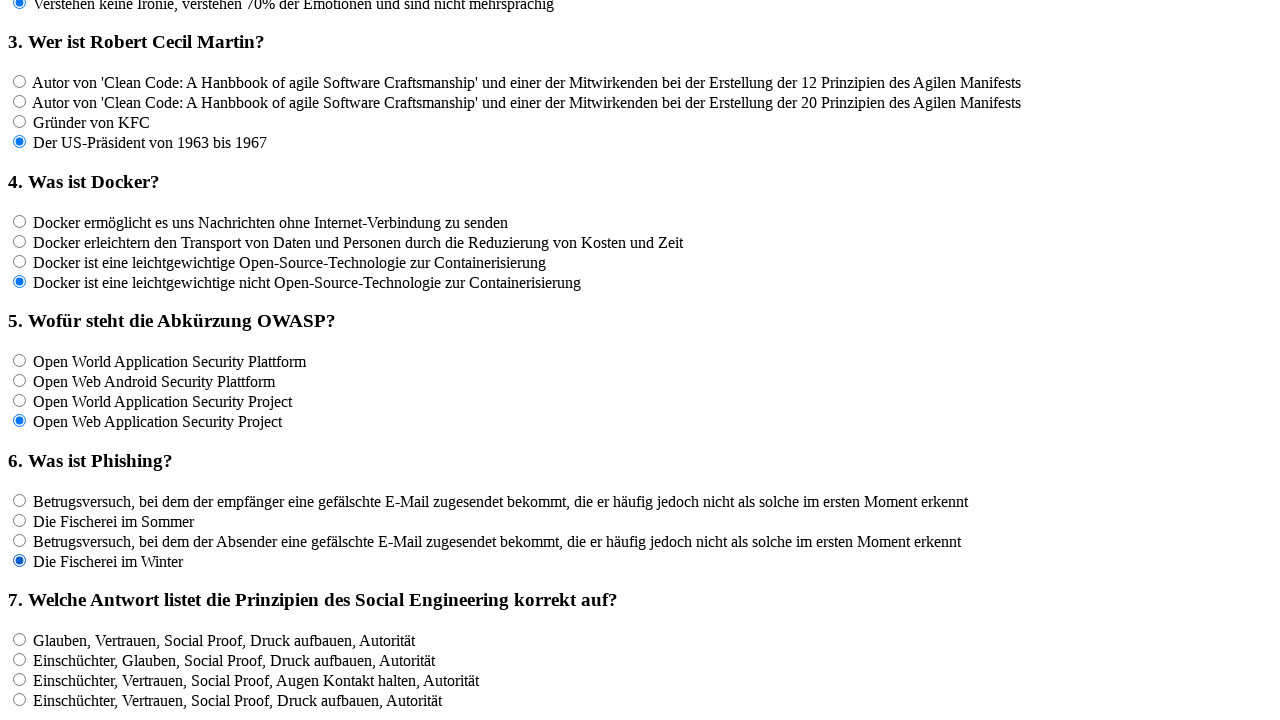

Waited 100ms for interaction to complete
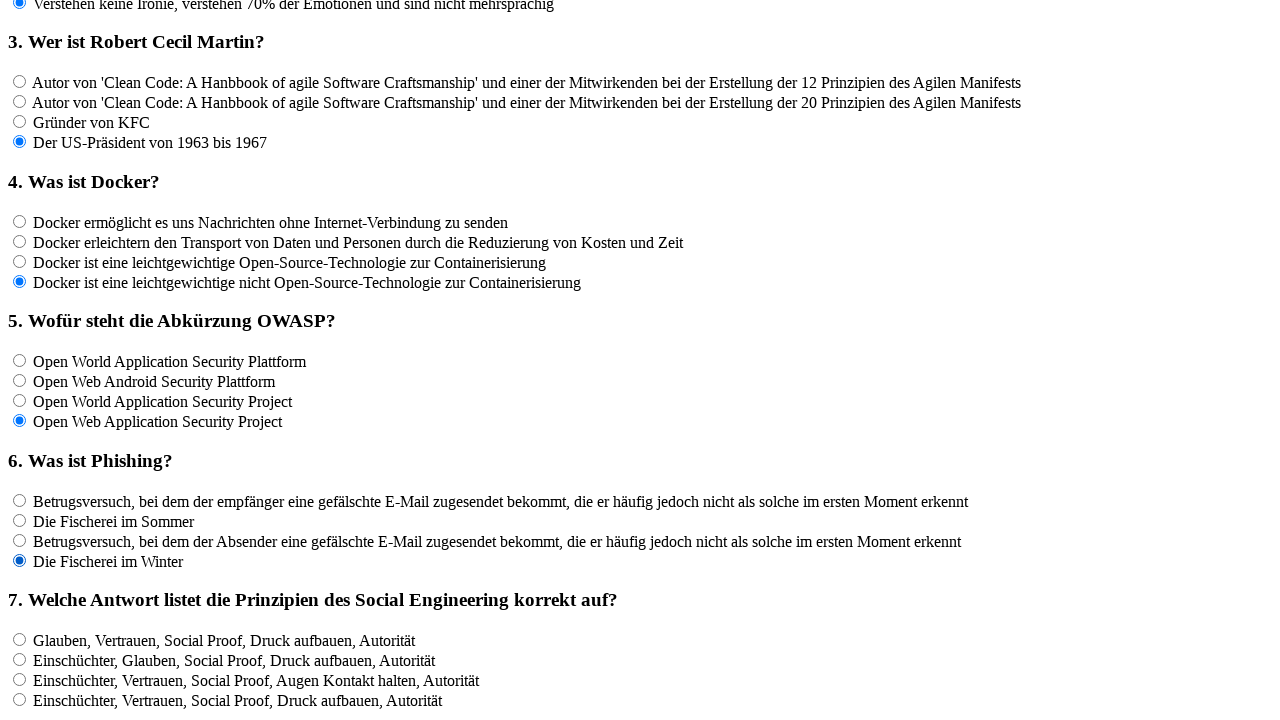

Located all answer options for question 7 - found 4 option(s)
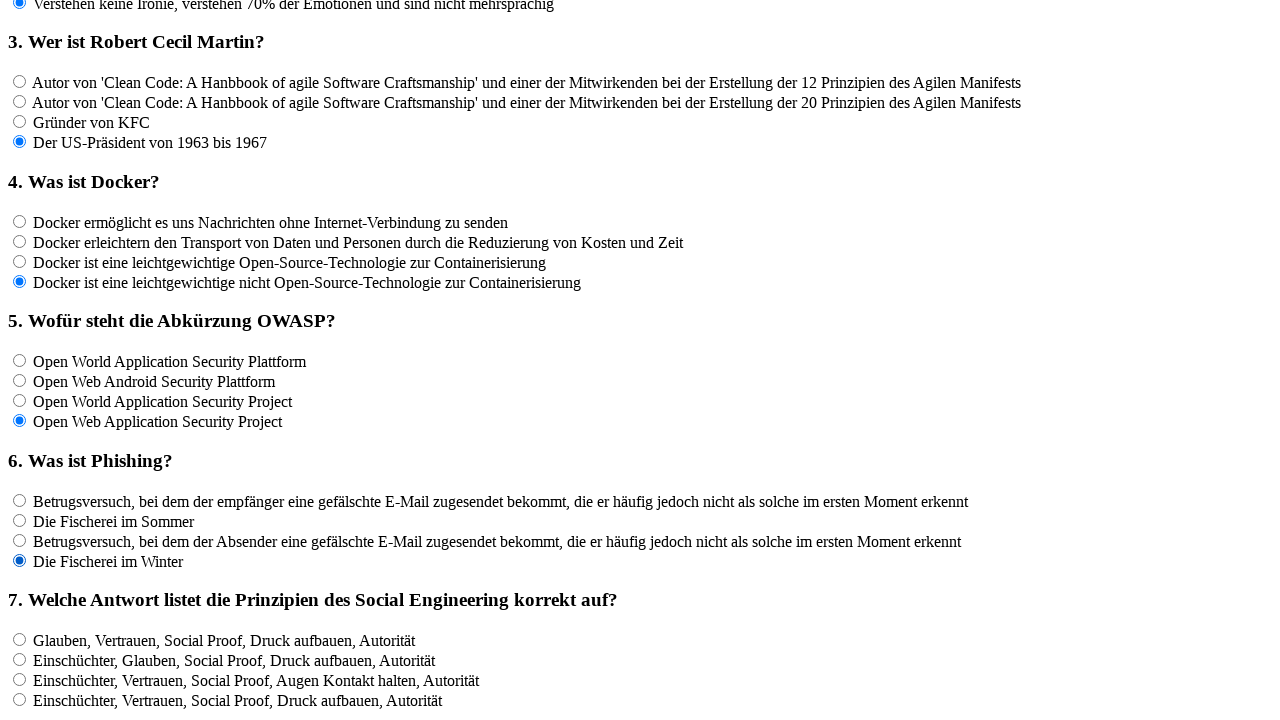

Clicked an answer option for question 7 at (20, 639) on input[name='rf7'] >> nth=0
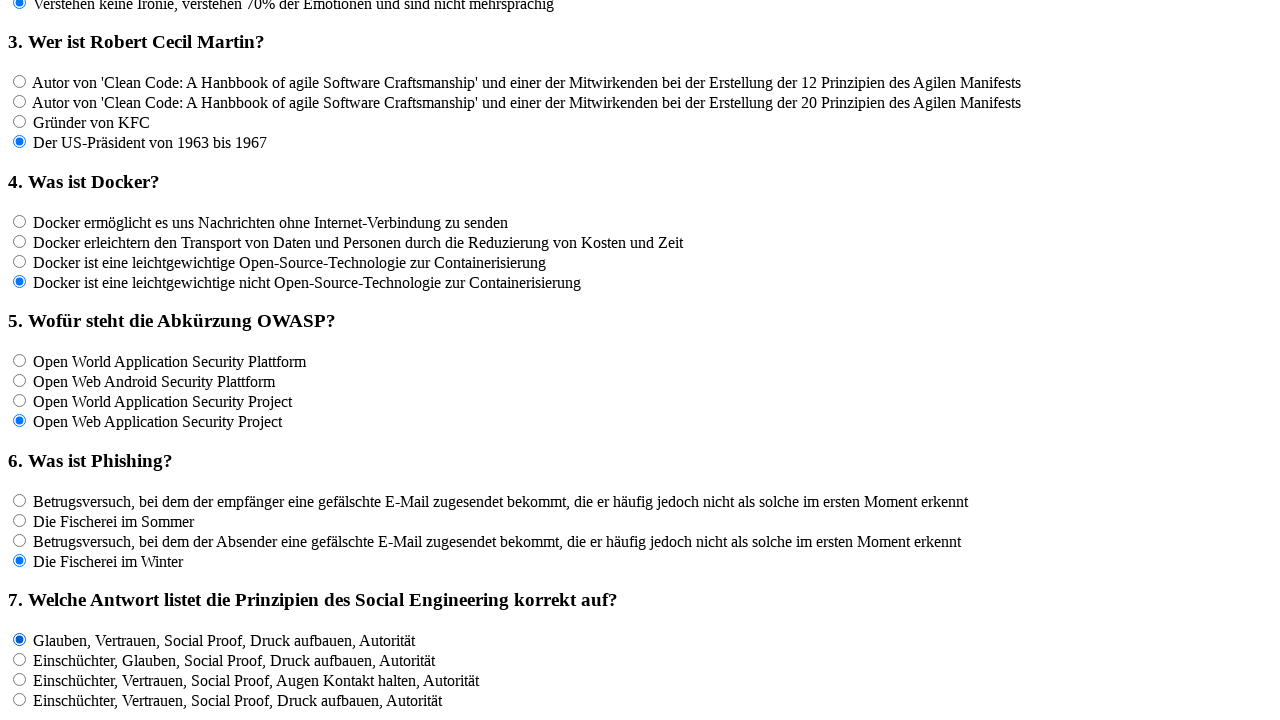

Waited 100ms for interaction to complete
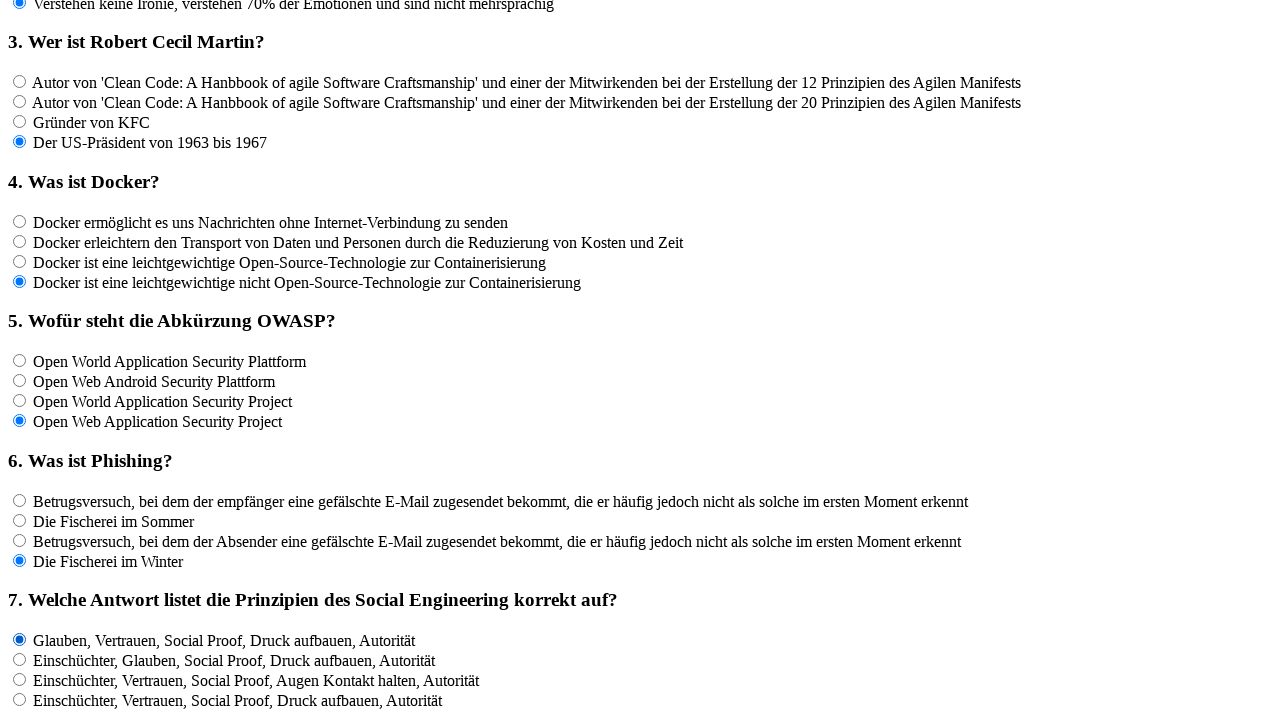

Clicked an answer option for question 7 at (20, 659) on input[name='rf7'] >> nth=1
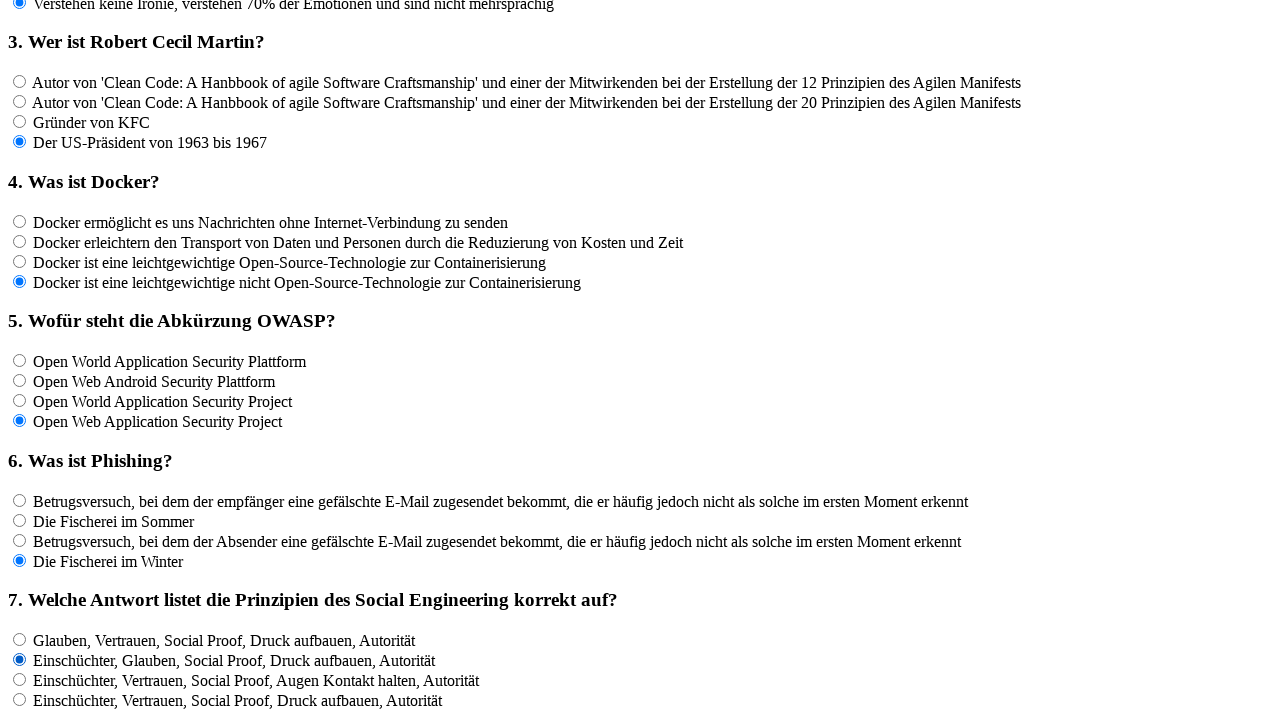

Waited 100ms for interaction to complete
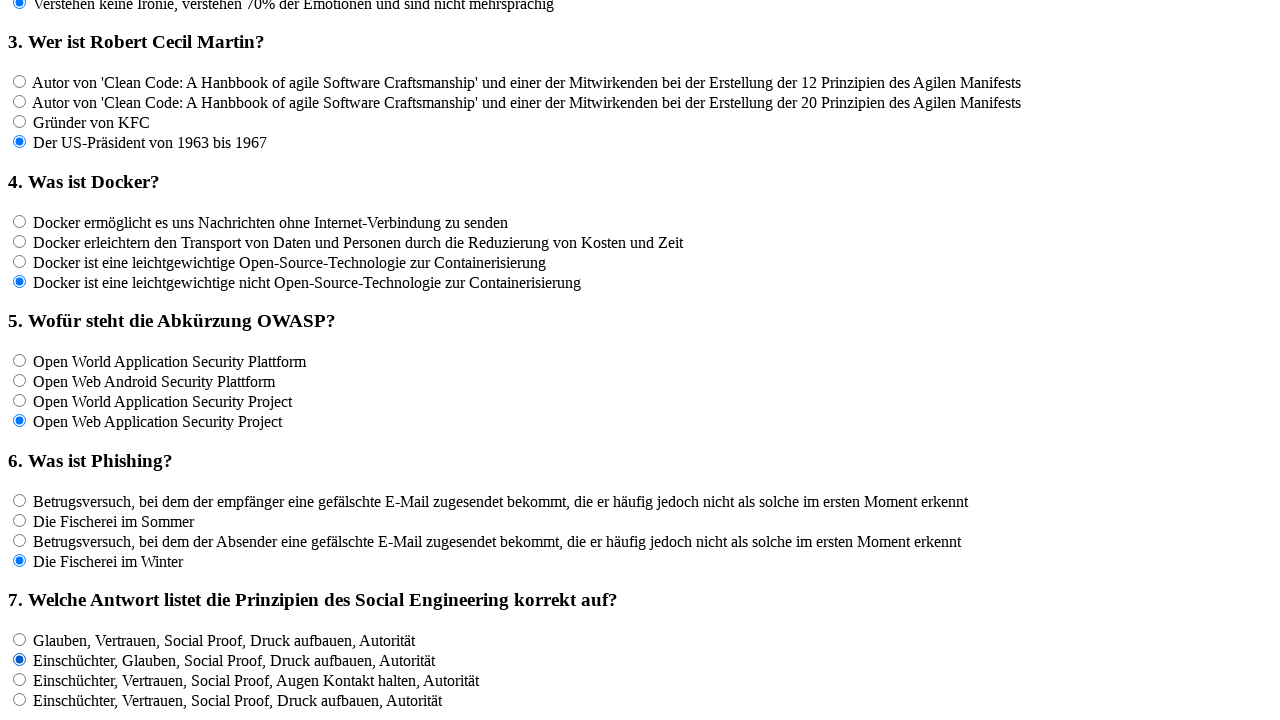

Clicked an answer option for question 7 at (20, 679) on input[name='rf7'] >> nth=2
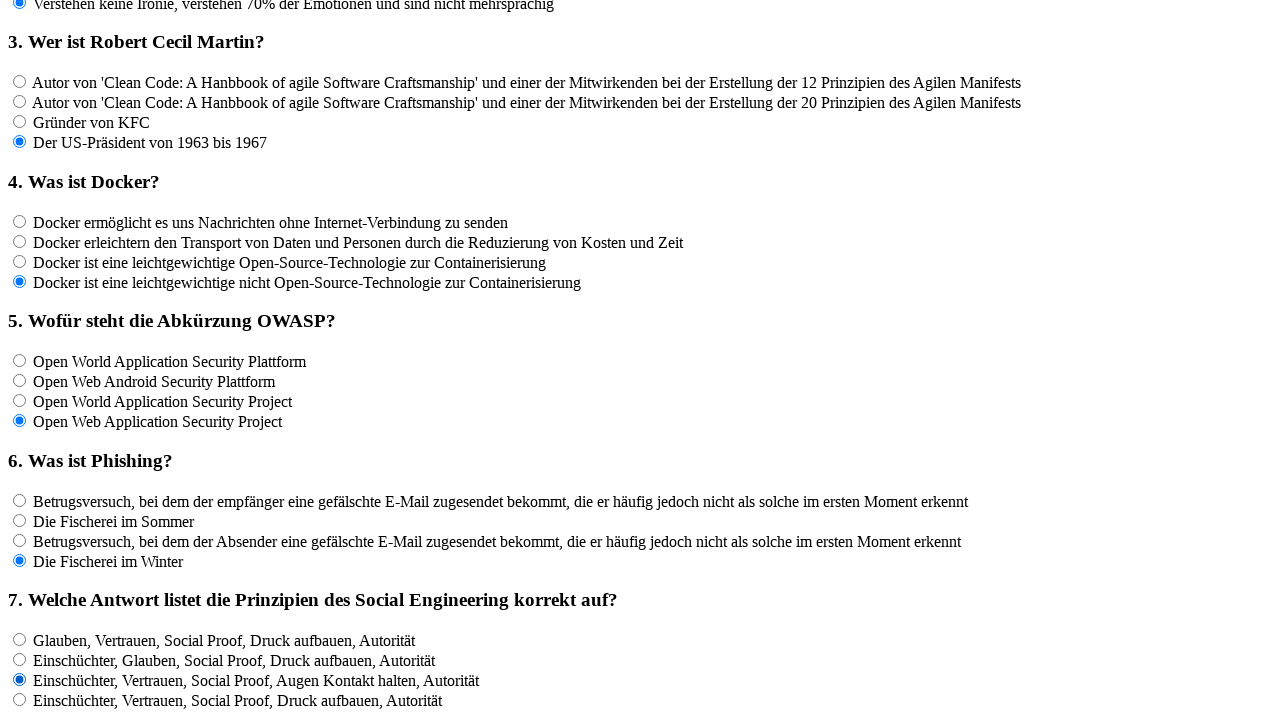

Waited 100ms for interaction to complete
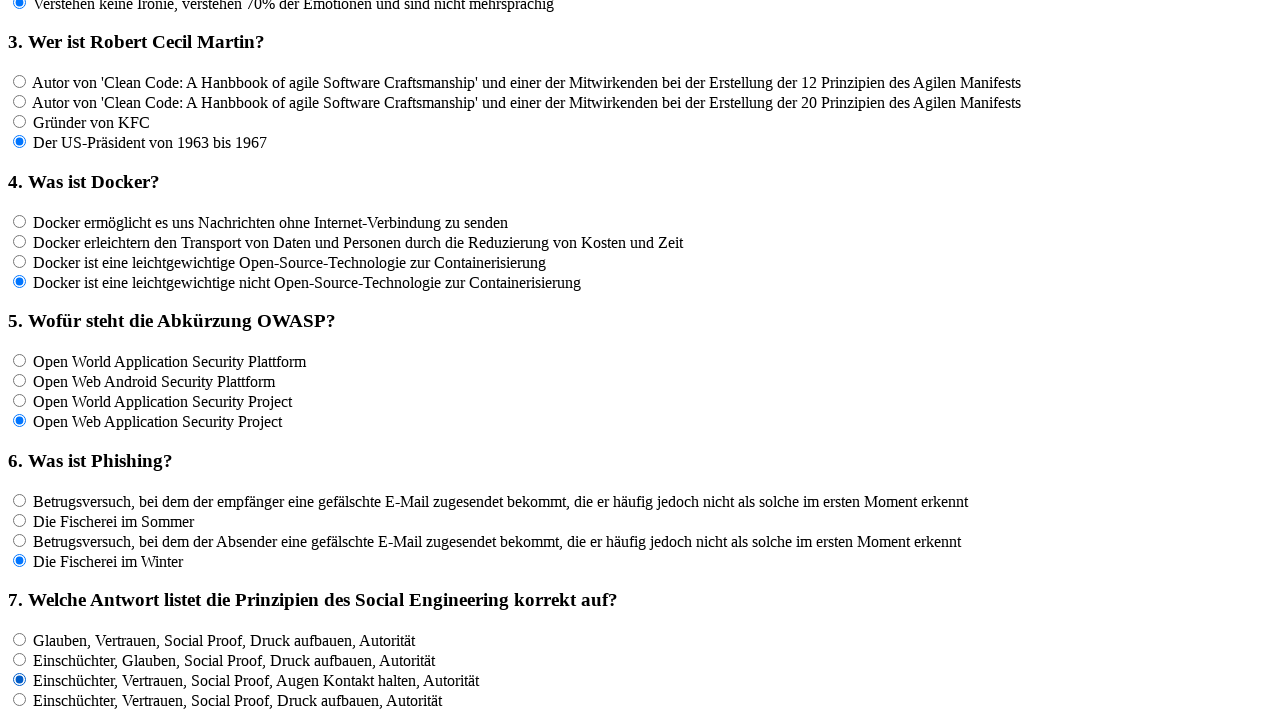

Clicked an answer option for question 7 at (20, 699) on input[name='rf7'] >> nth=3
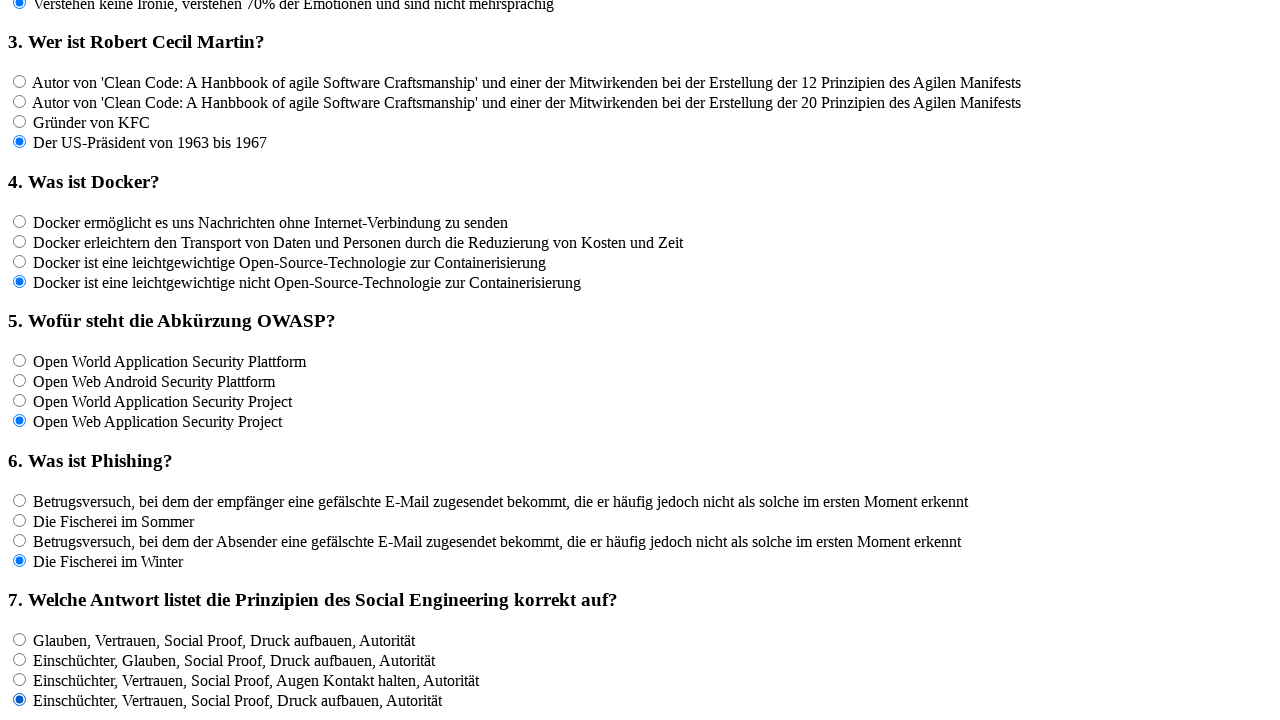

Waited 100ms for interaction to complete
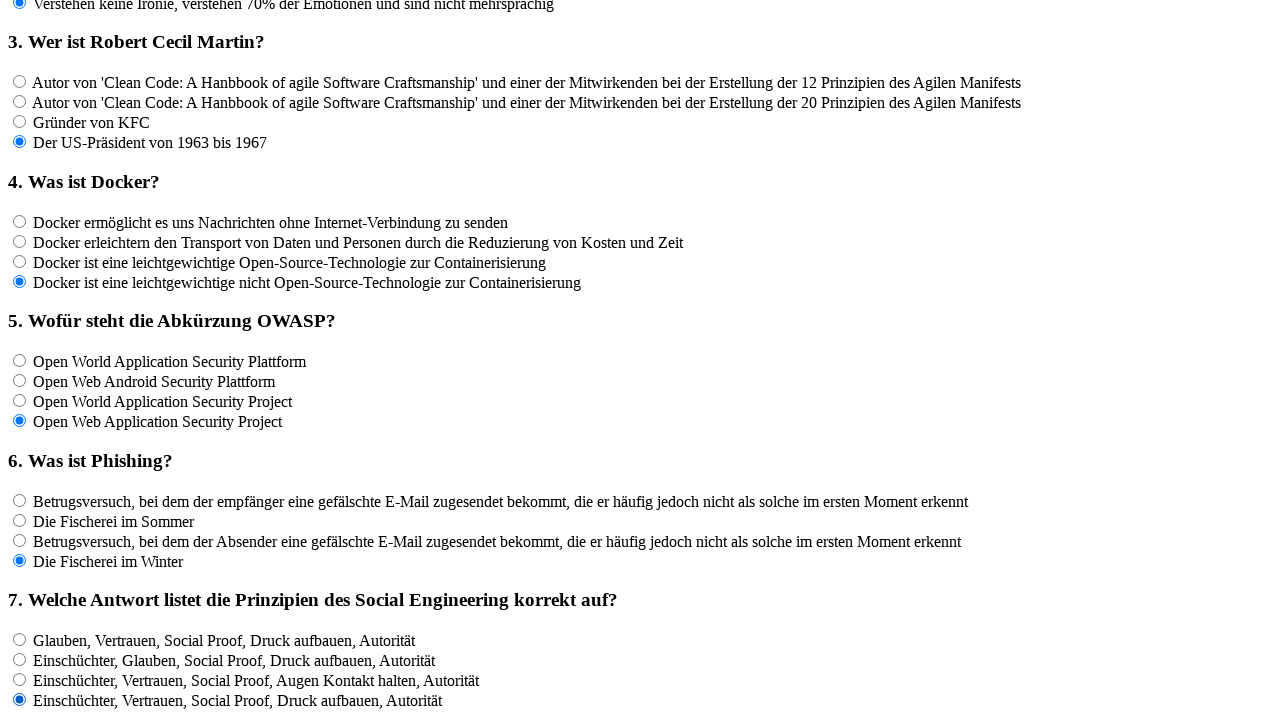

Located all answer options for question 8 - found 4 option(s)
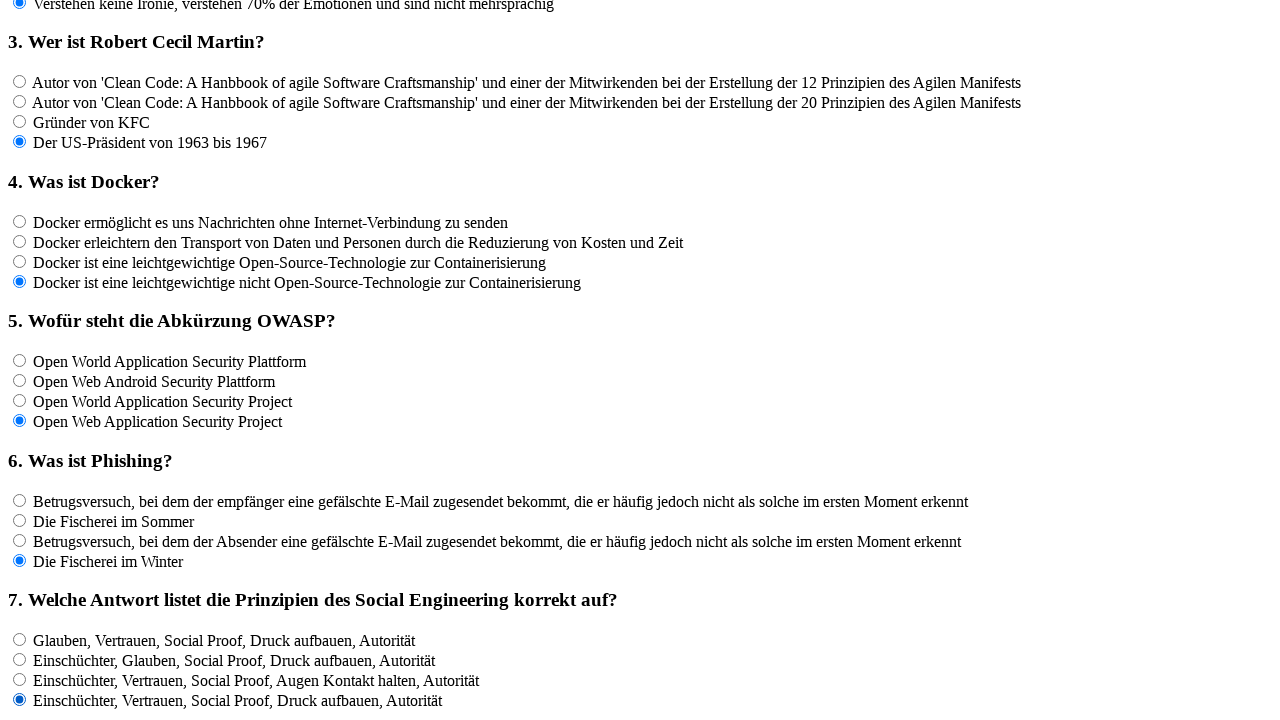

Clicked an answer option for question 8 at (20, 361) on input[name='rf8'] >> nth=0
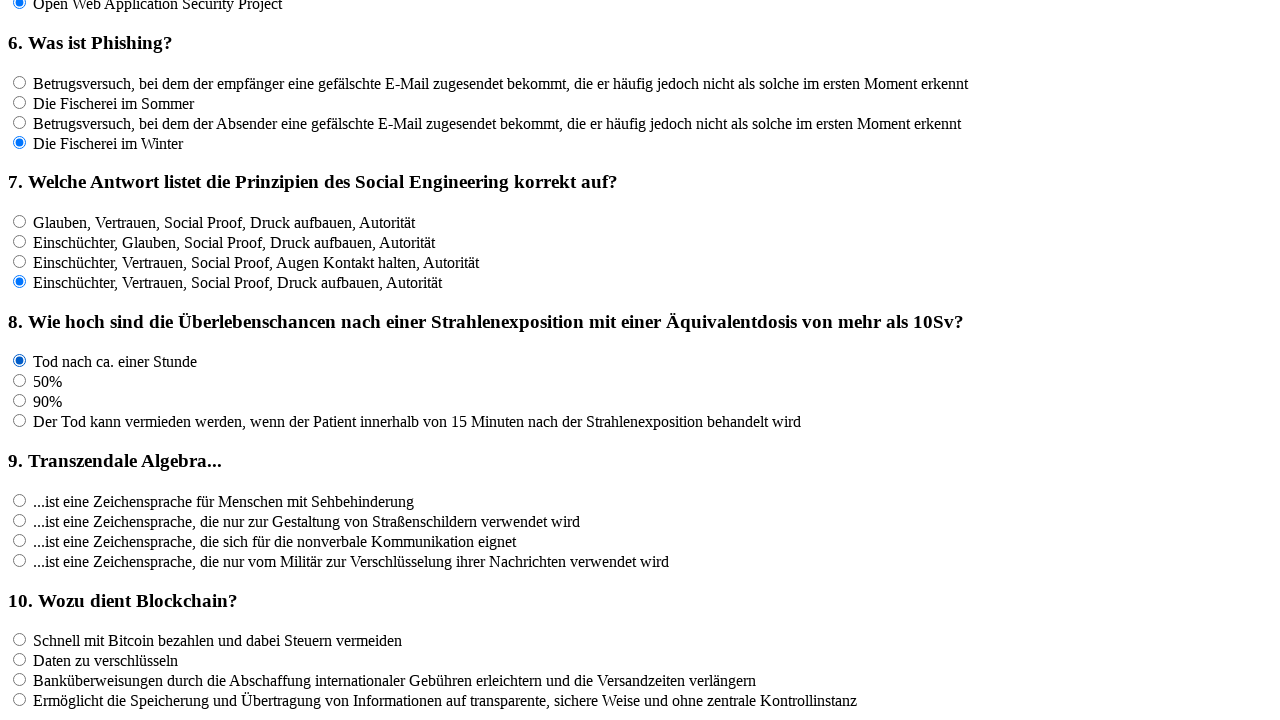

Waited 100ms for interaction to complete
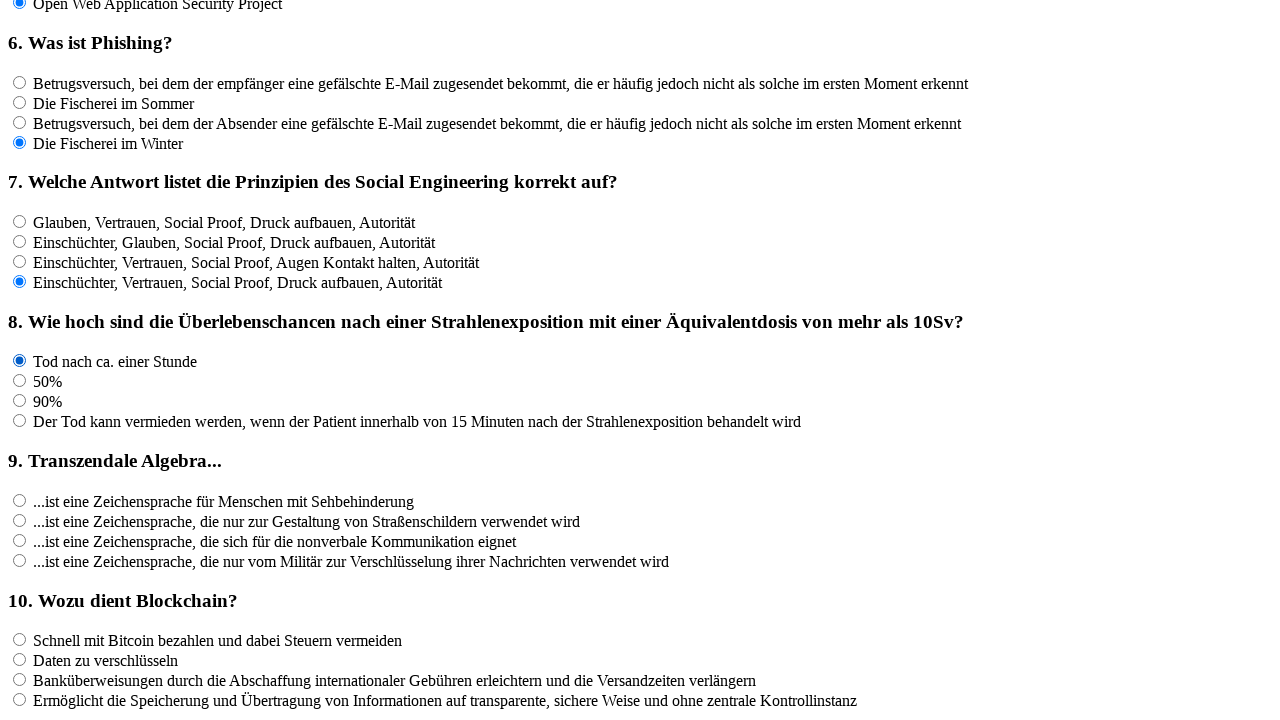

Clicked an answer option for question 8 at (20, 381) on input[name='rf8'] >> nth=1
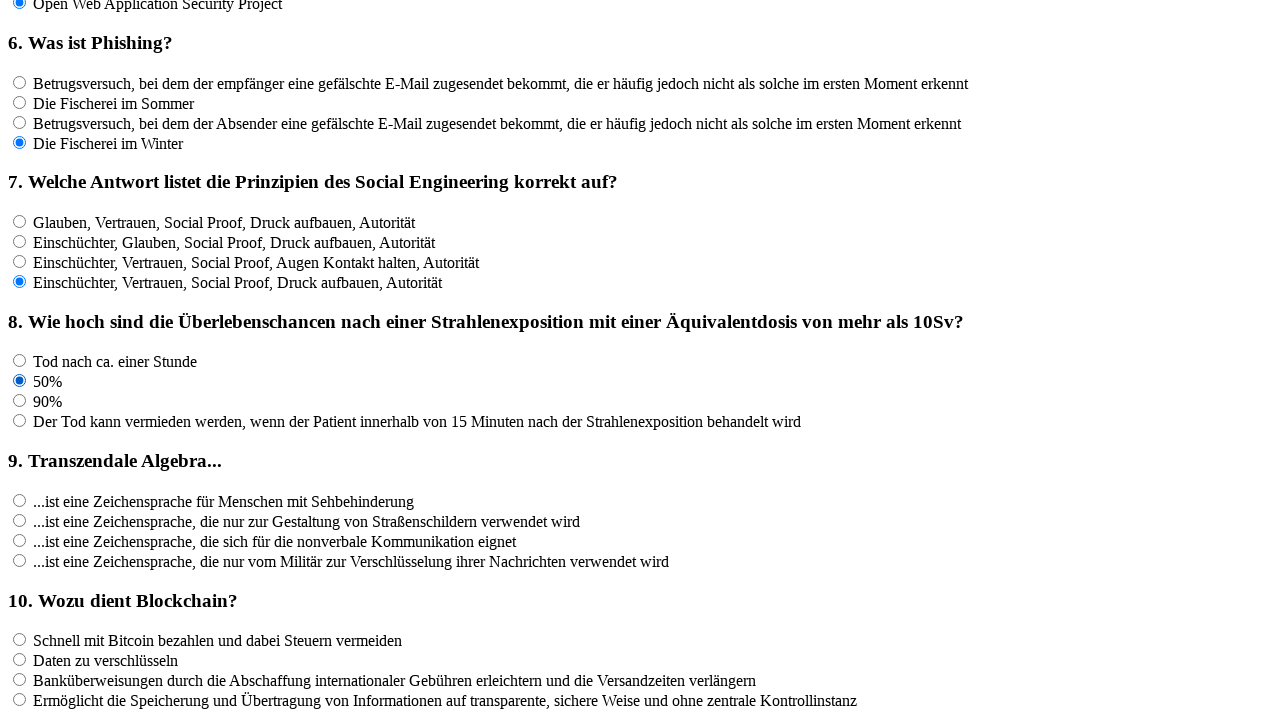

Waited 100ms for interaction to complete
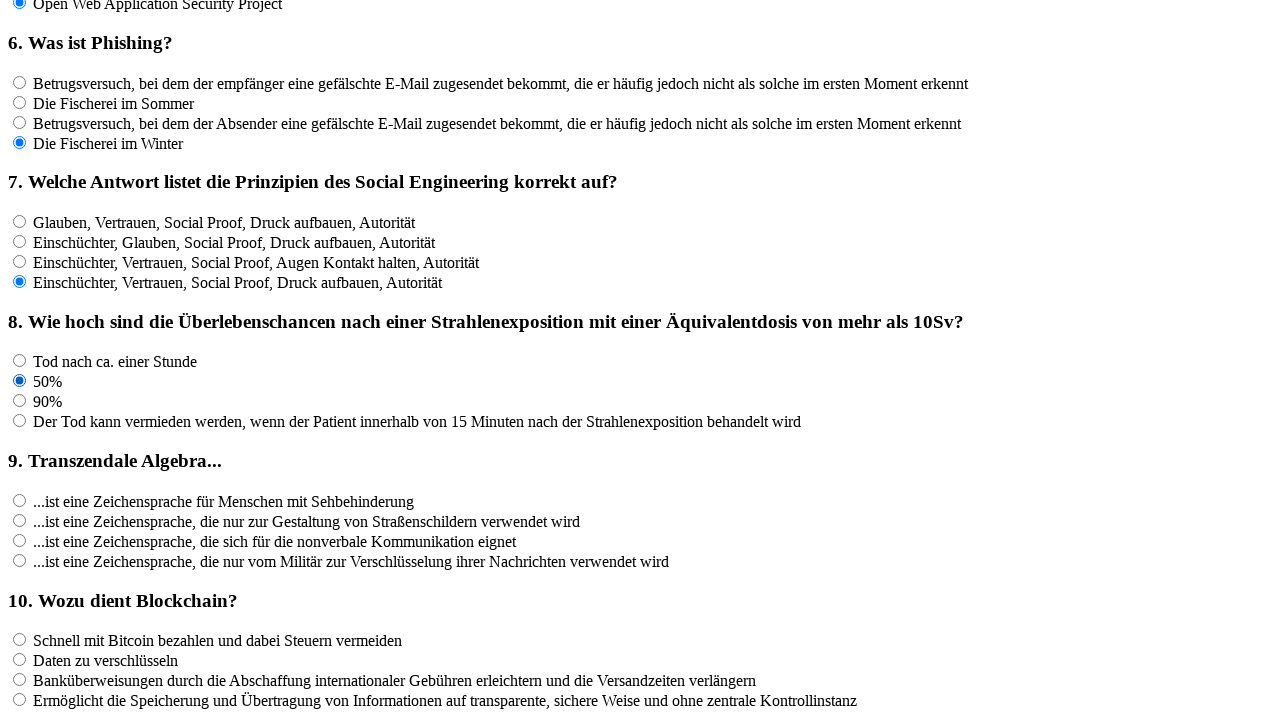

Clicked an answer option for question 8 at (20, 401) on input[name='rf8'] >> nth=2
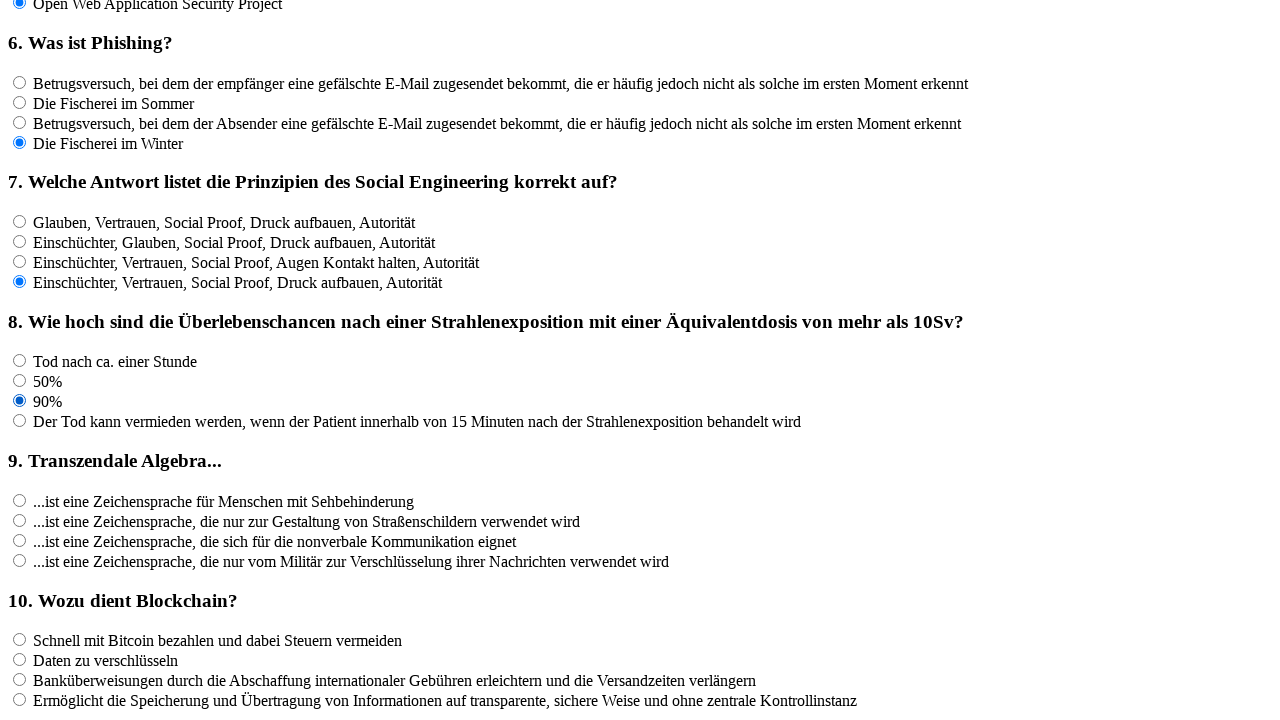

Waited 100ms for interaction to complete
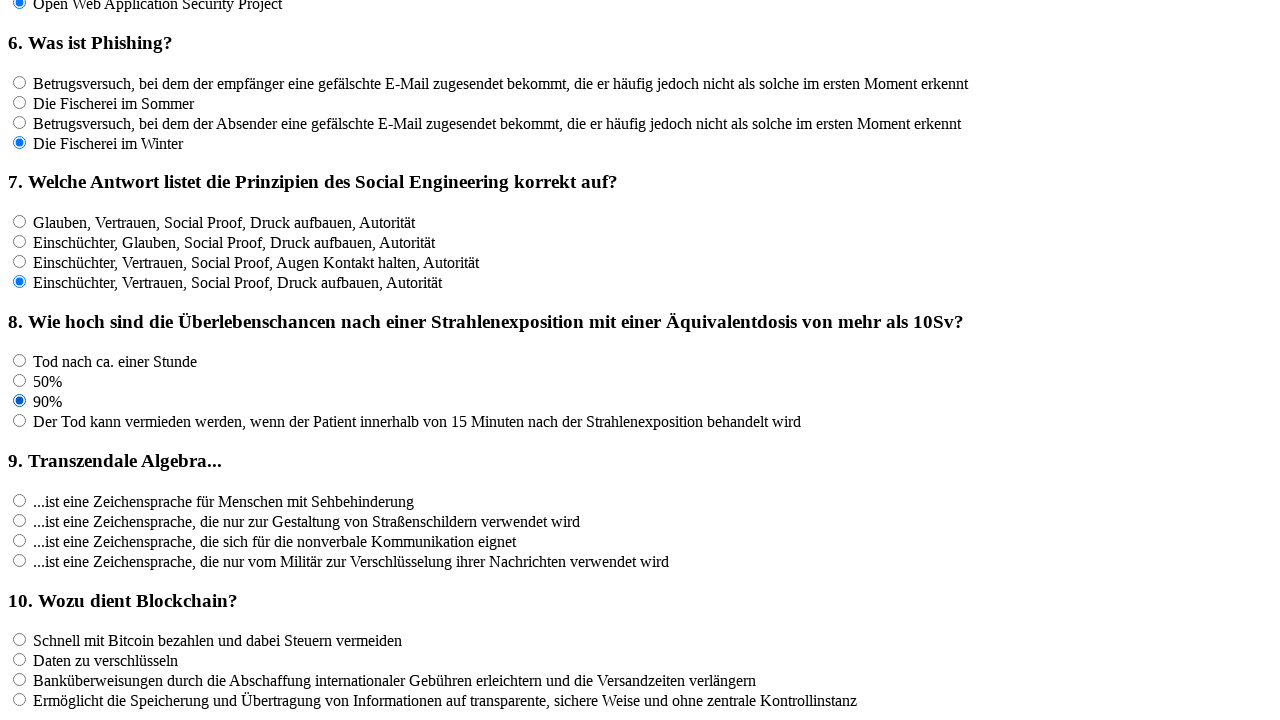

Clicked an answer option for question 8 at (20, 421) on input[name='rf8'] >> nth=3
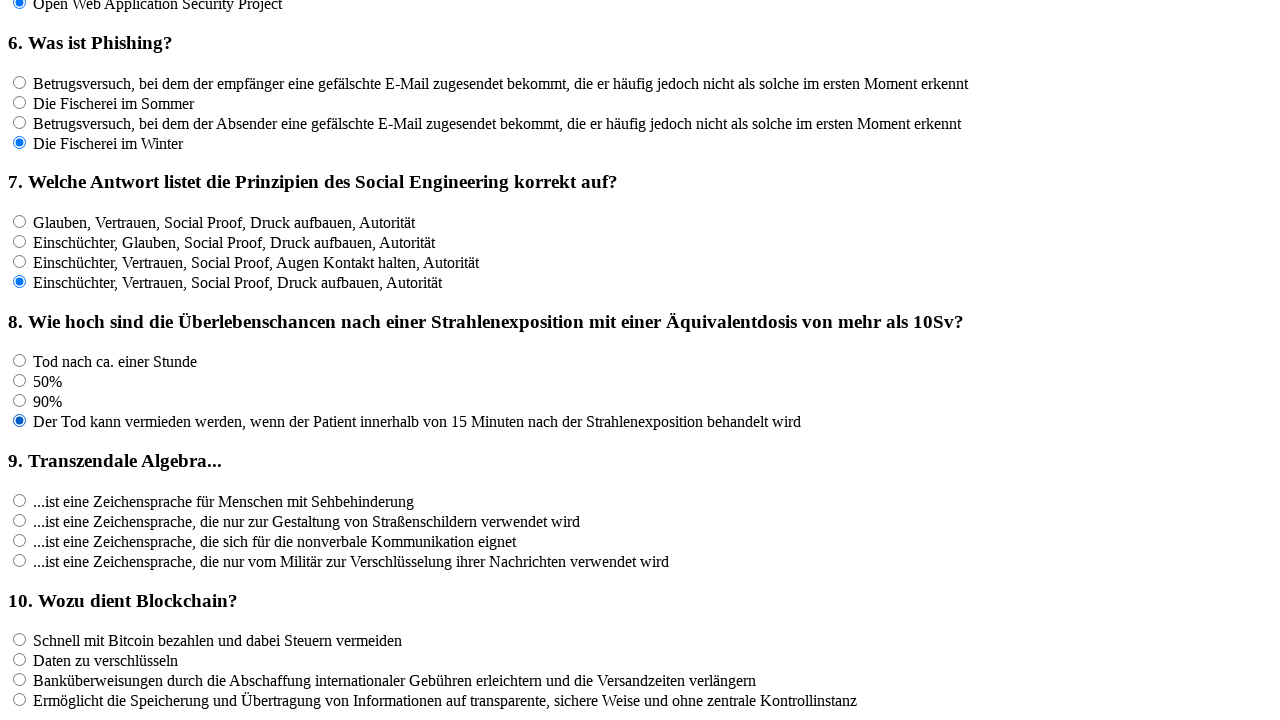

Waited 100ms for interaction to complete
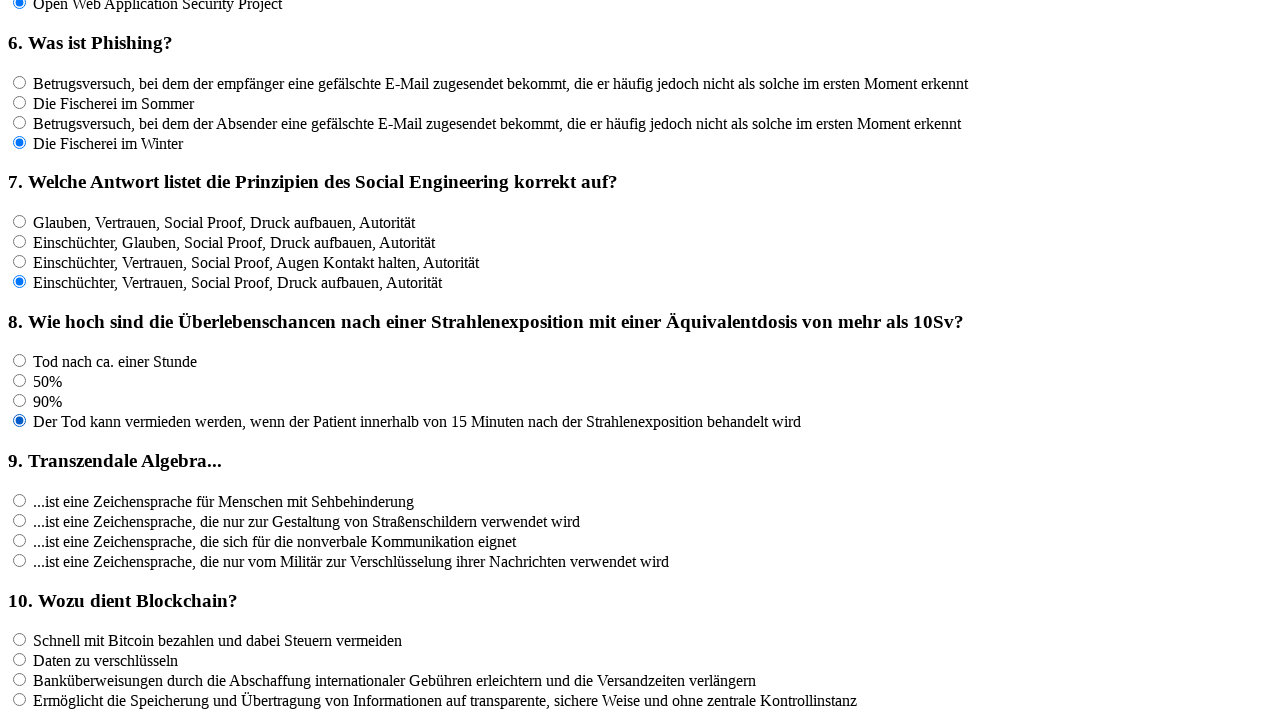

Located all answer options for question 9 - found 4 option(s)
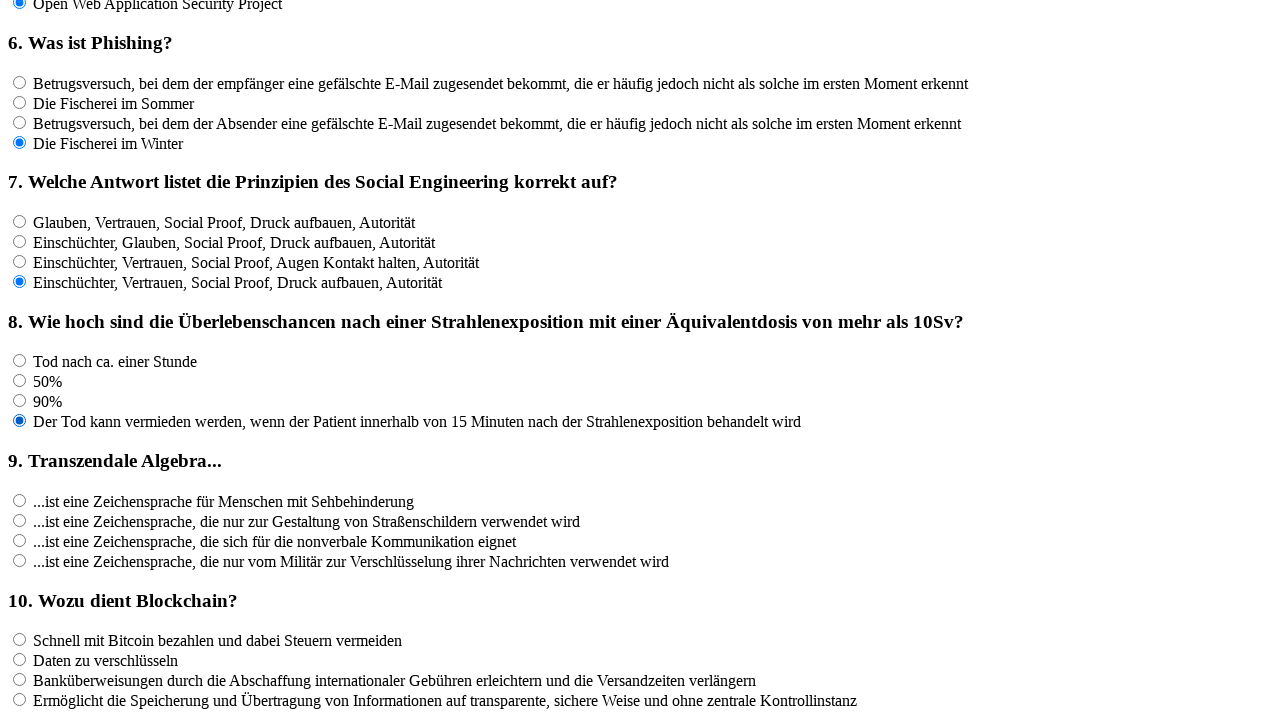

Clicked an answer option for question 9 at (20, 500) on input[name='rf9'] >> nth=0
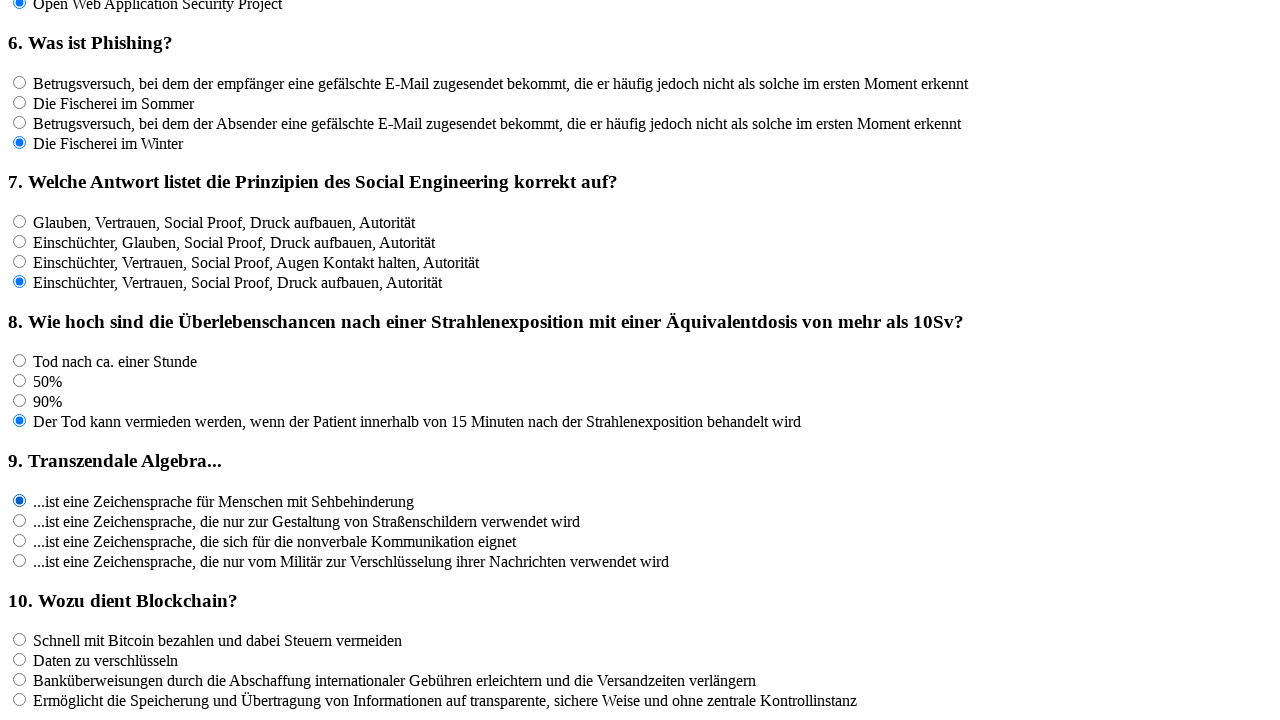

Waited 100ms for interaction to complete
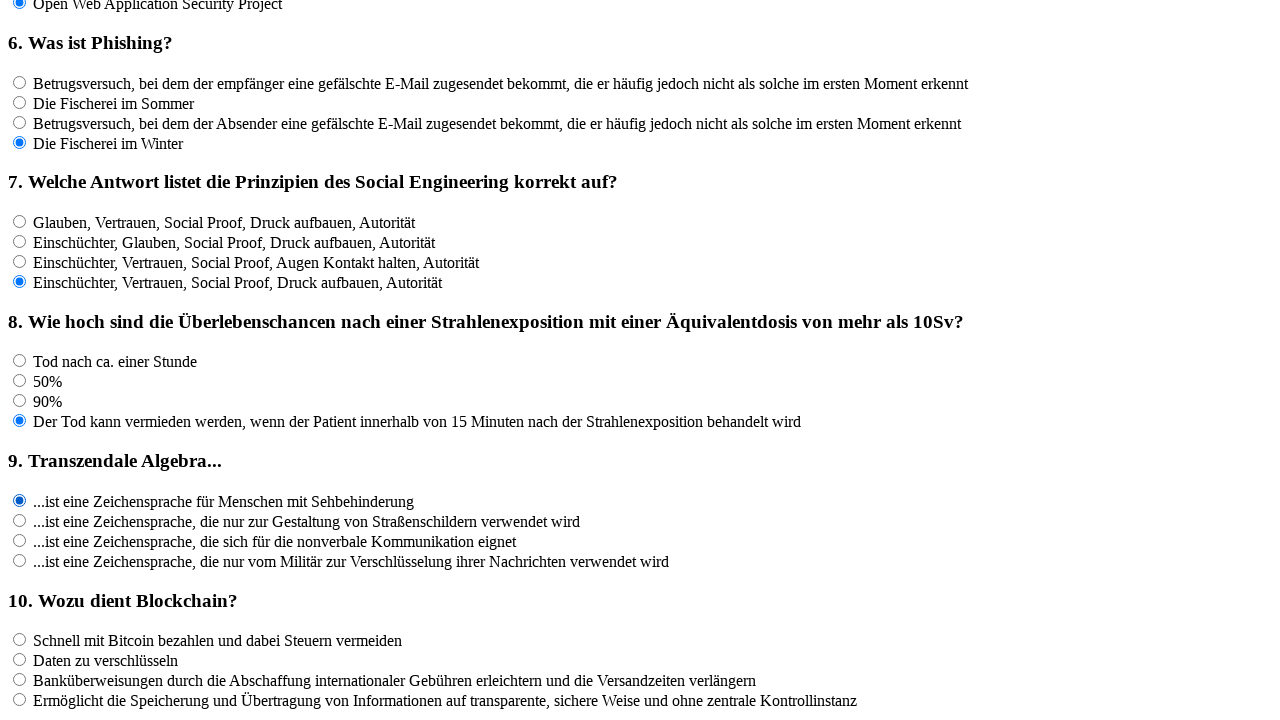

Clicked an answer option for question 9 at (20, 520) on input[name='rf9'] >> nth=1
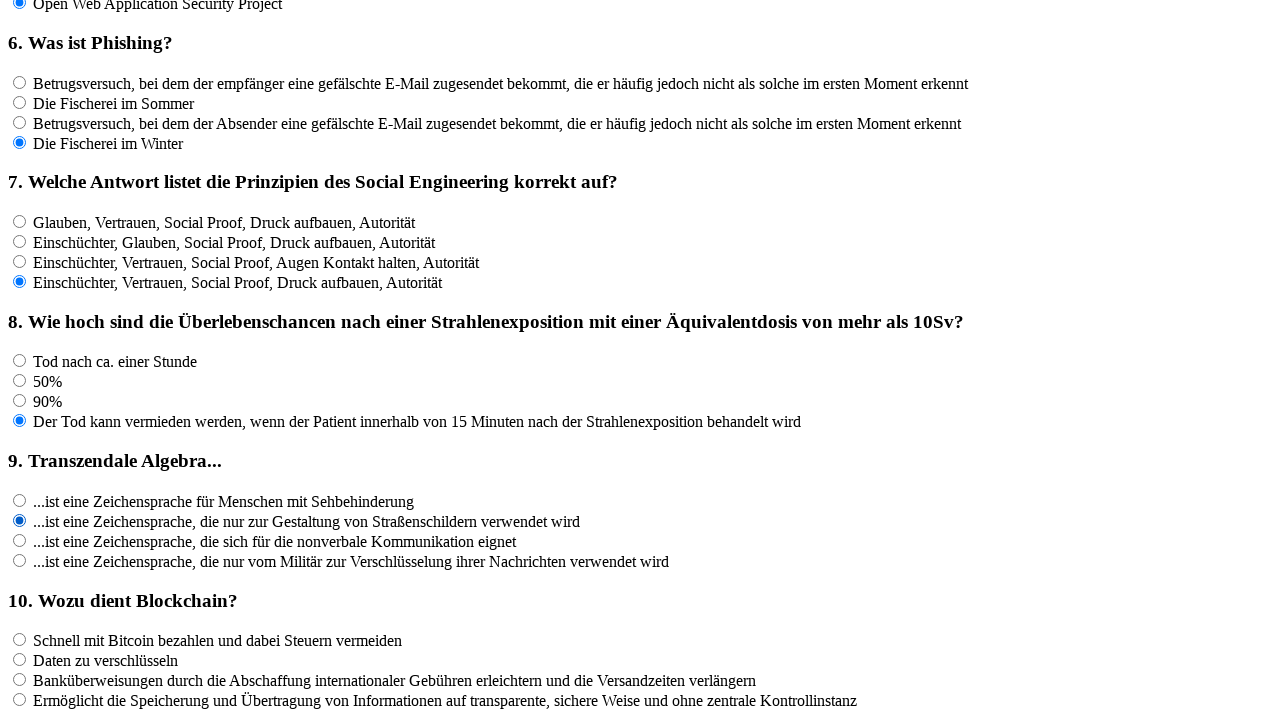

Waited 100ms for interaction to complete
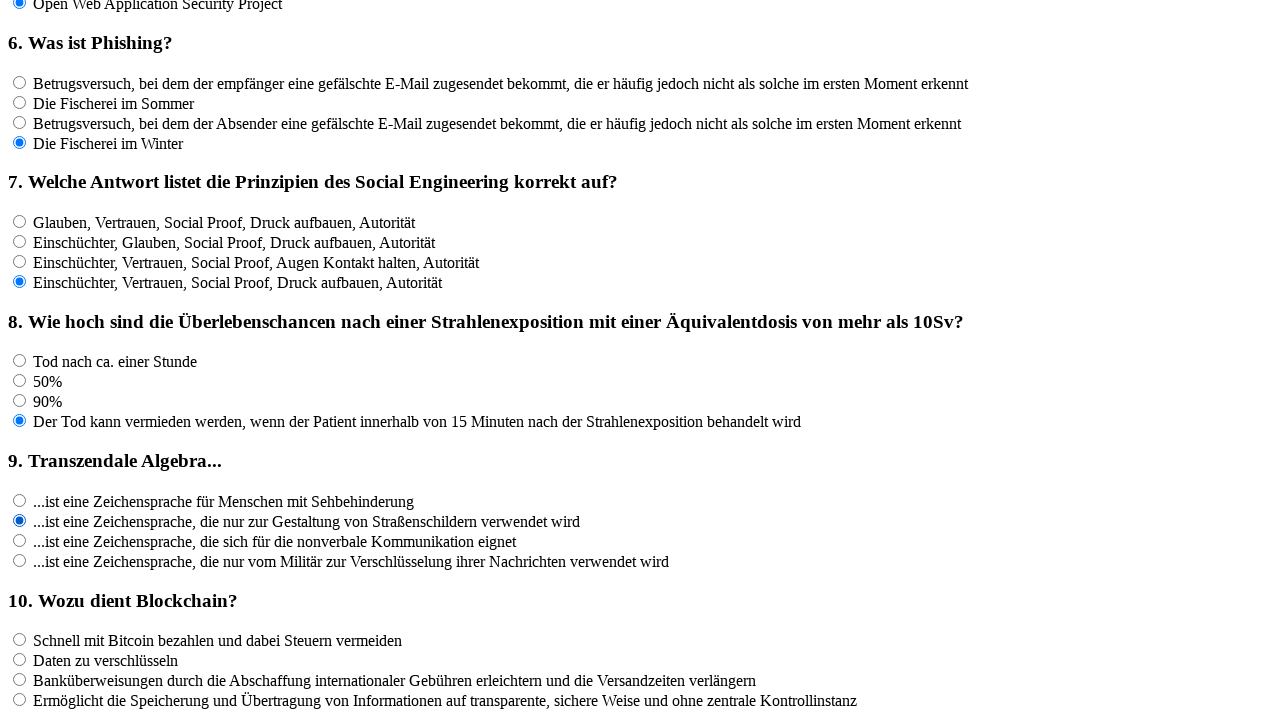

Clicked an answer option for question 9 at (20, 540) on input[name='rf9'] >> nth=2
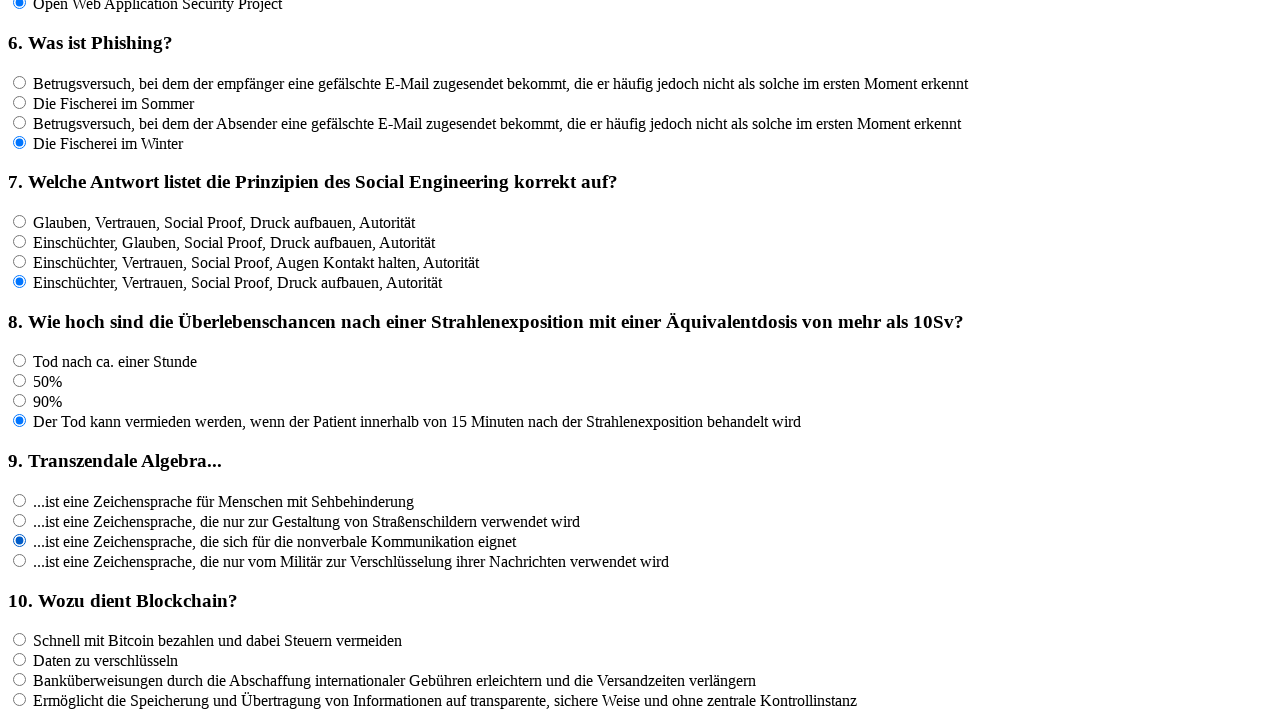

Waited 100ms for interaction to complete
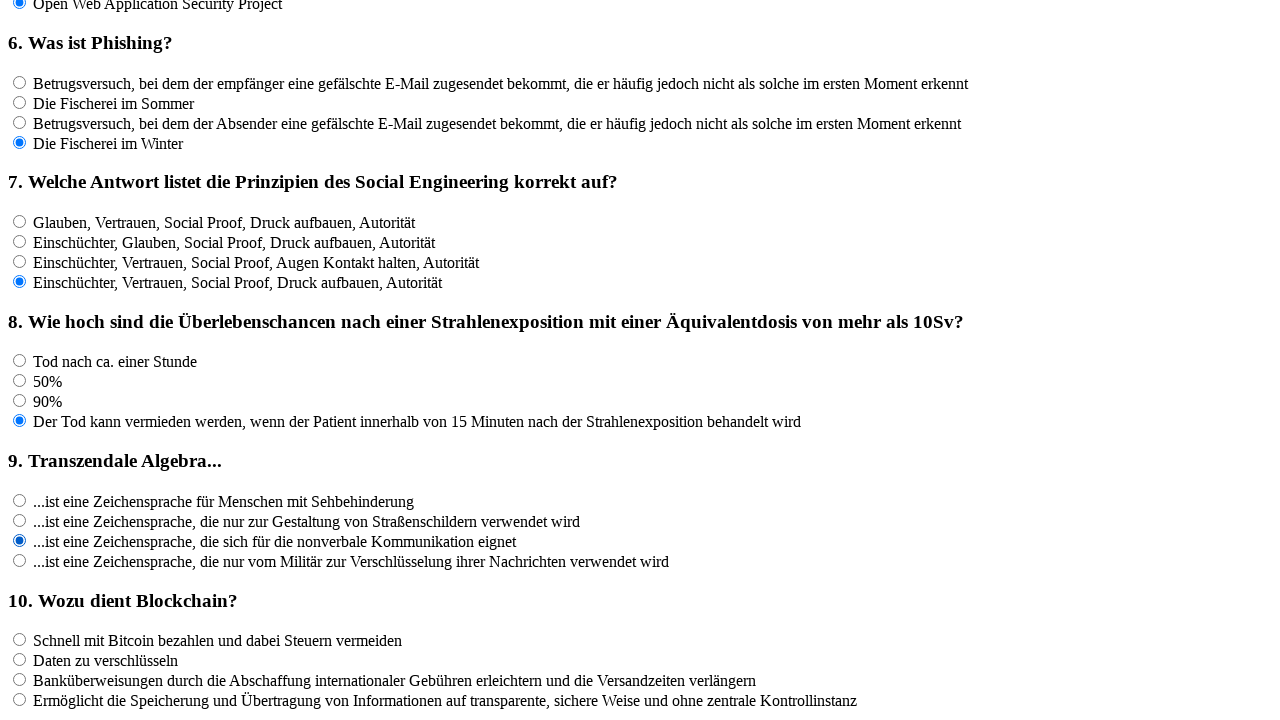

Clicked an answer option for question 9 at (20, 560) on input[name='rf9'] >> nth=3
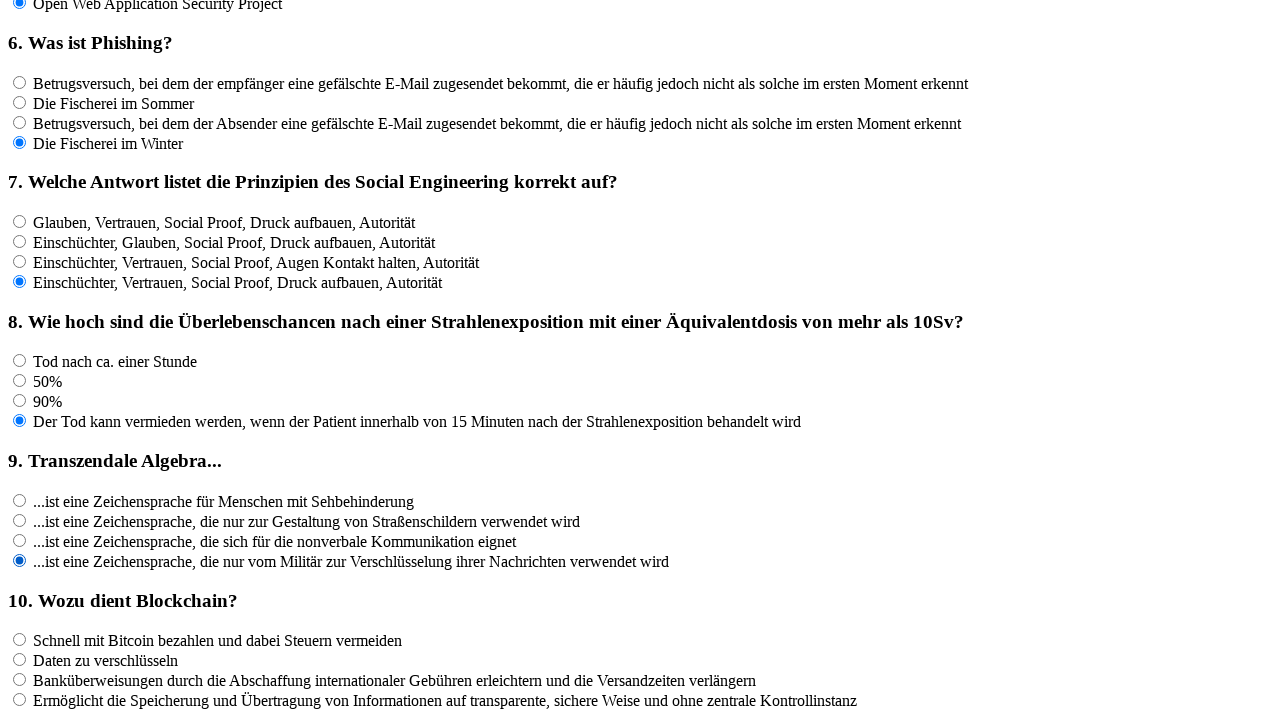

Waited 100ms for interaction to complete
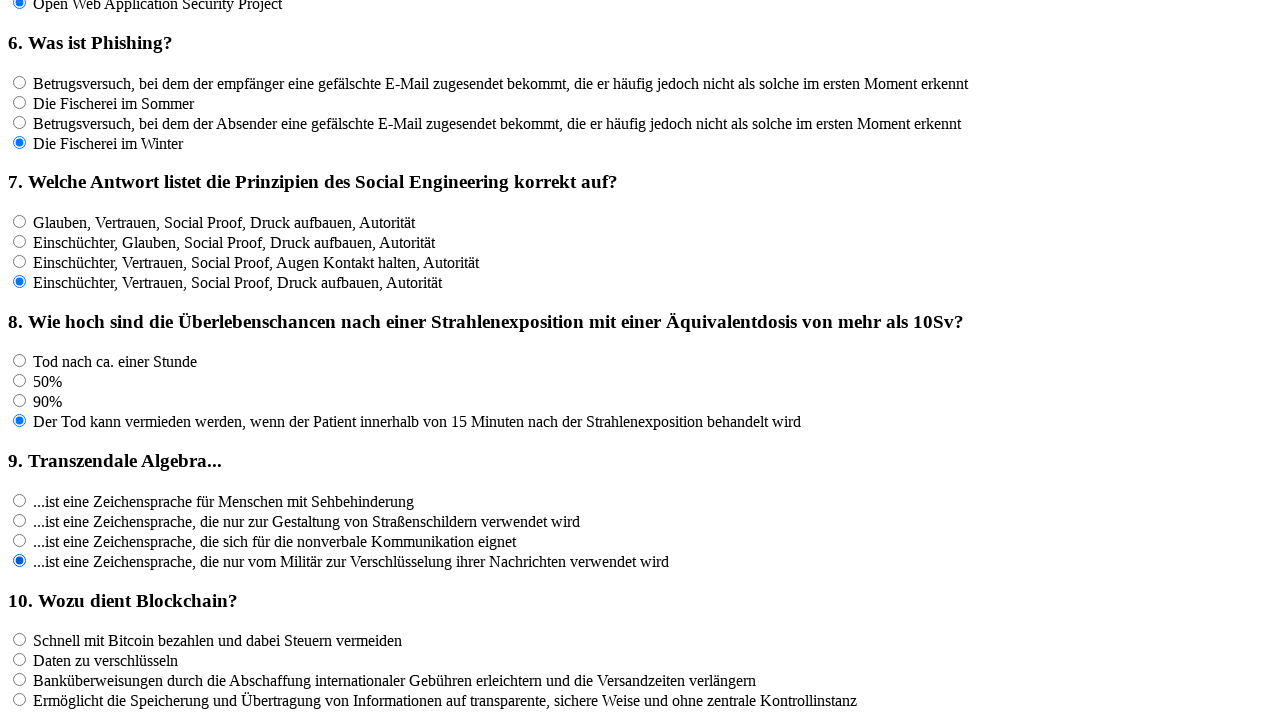

Located all answer options for question 10 - found 4 option(s)
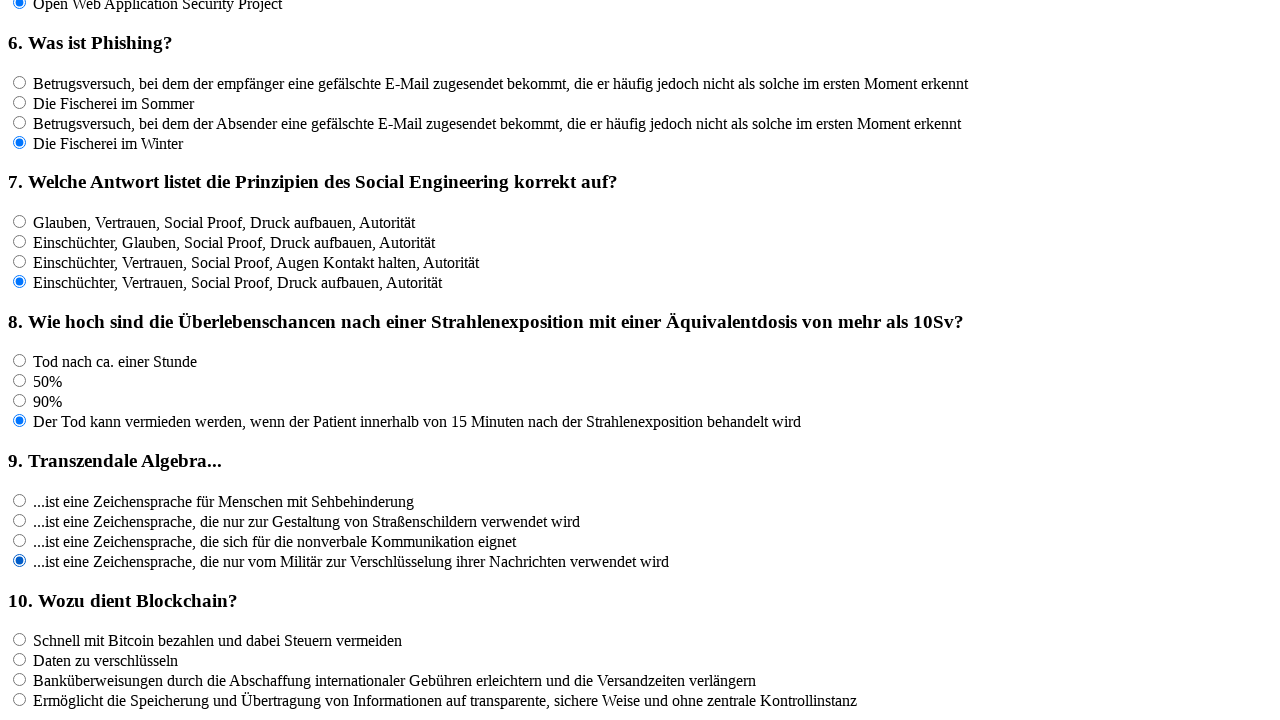

Clicked an answer option for question 10 at (20, 640) on input[name='rf10'] >> nth=0
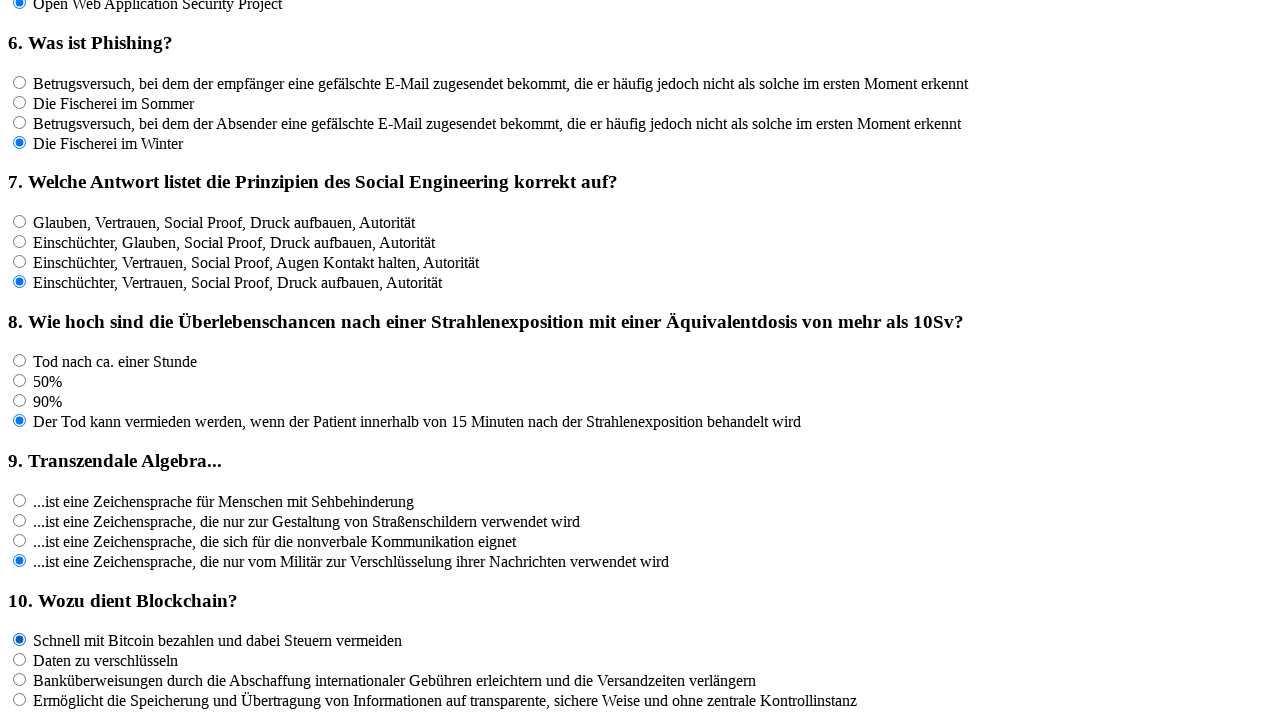

Waited 100ms for interaction to complete
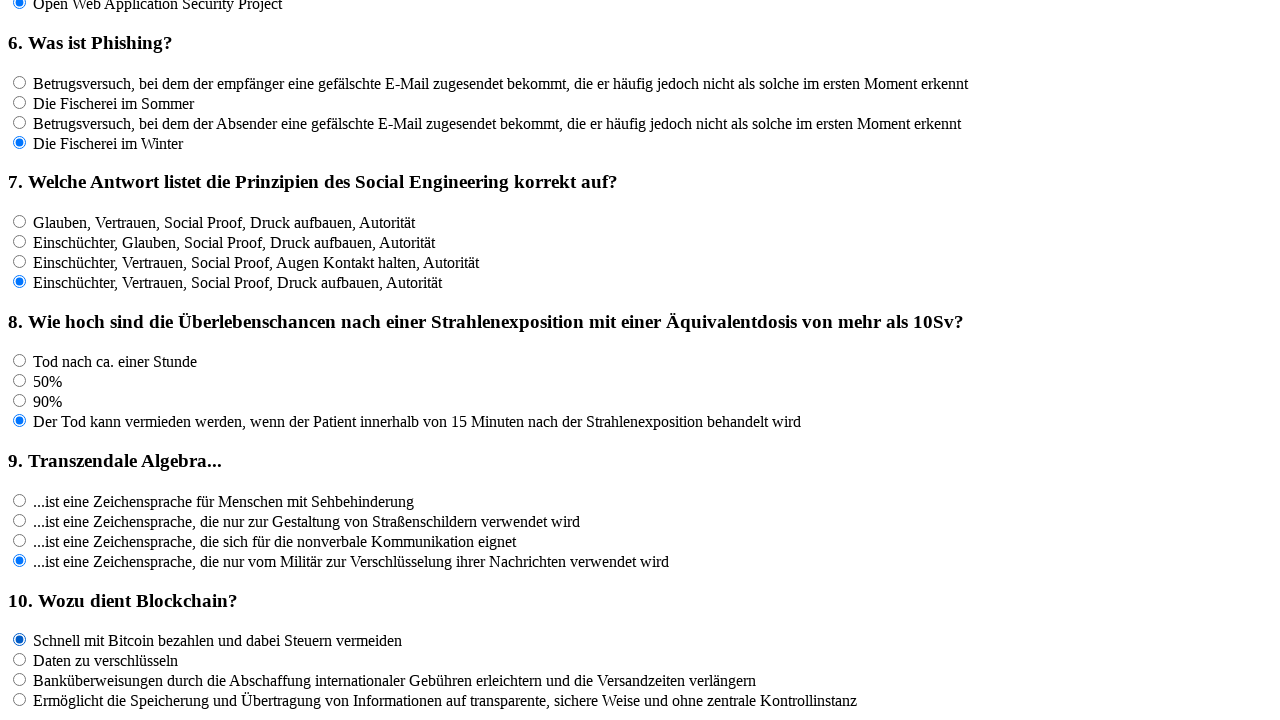

Clicked an answer option for question 10 at (20, 660) on input[name='rf10'] >> nth=1
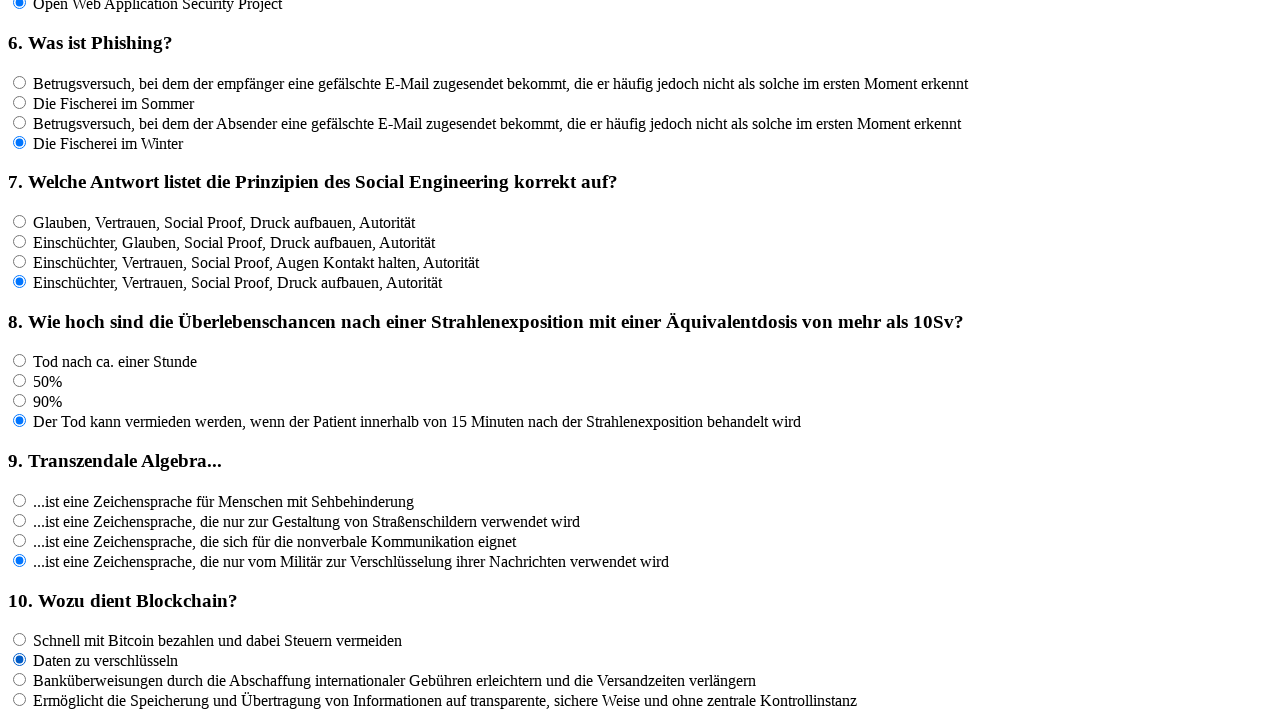

Waited 100ms for interaction to complete
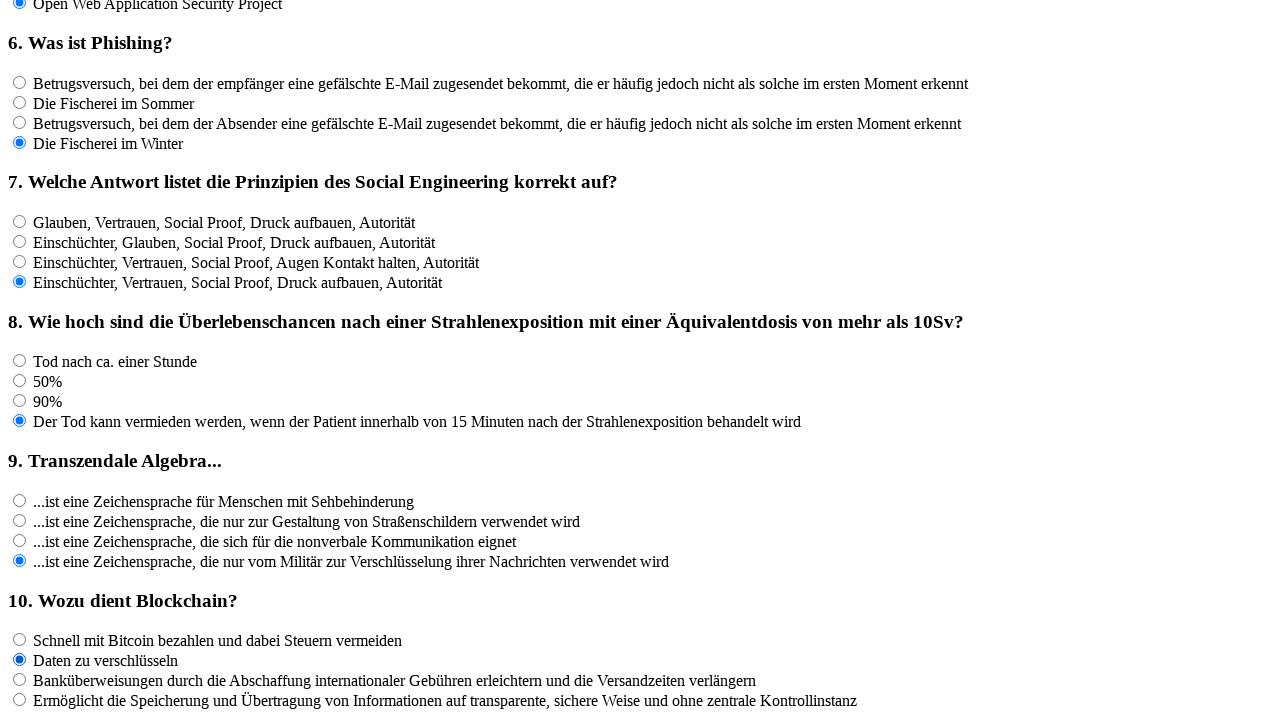

Clicked an answer option for question 10 at (20, 680) on input[name='rf10'] >> nth=2
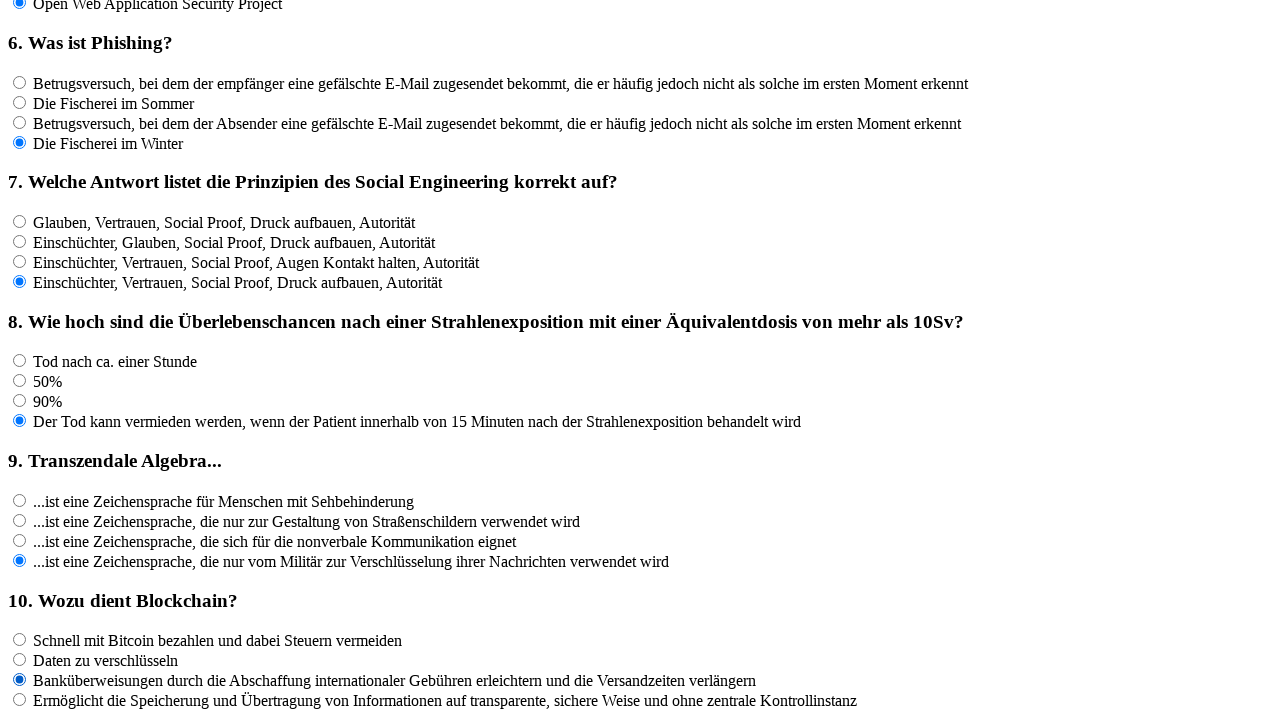

Waited 100ms for interaction to complete
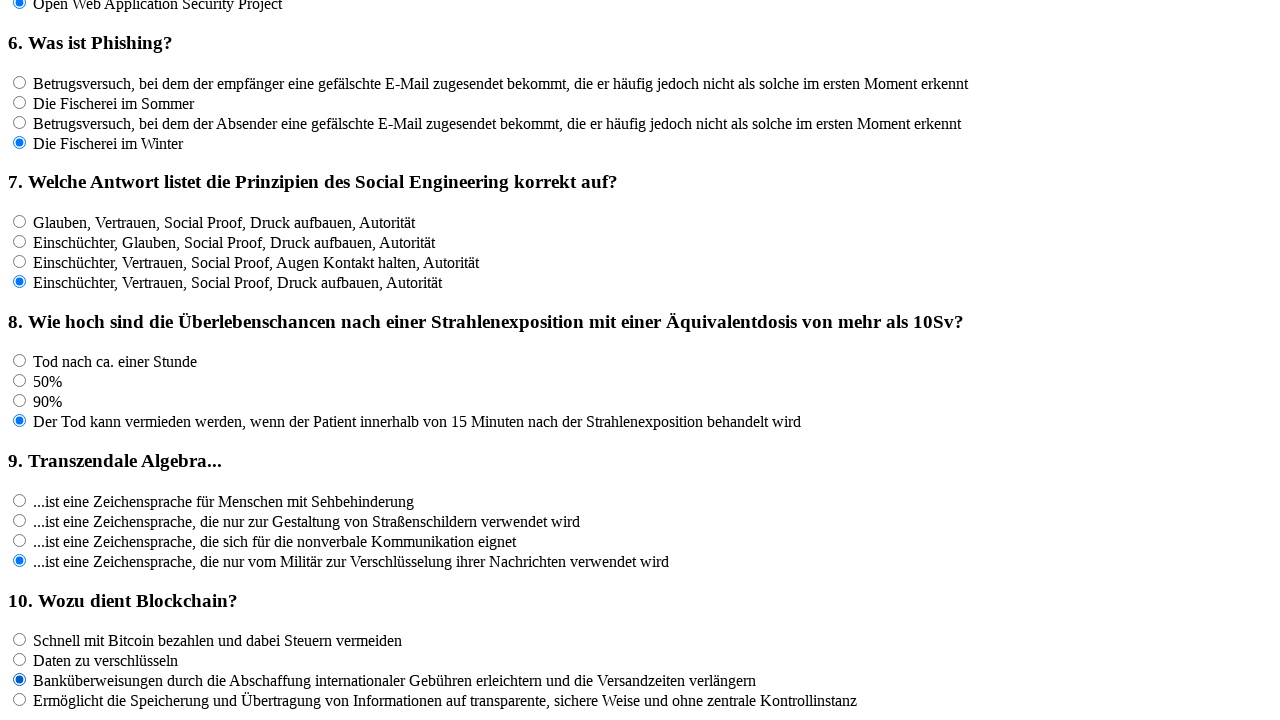

Clicked an answer option for question 10 at (20, 700) on input[name='rf10'] >> nth=3
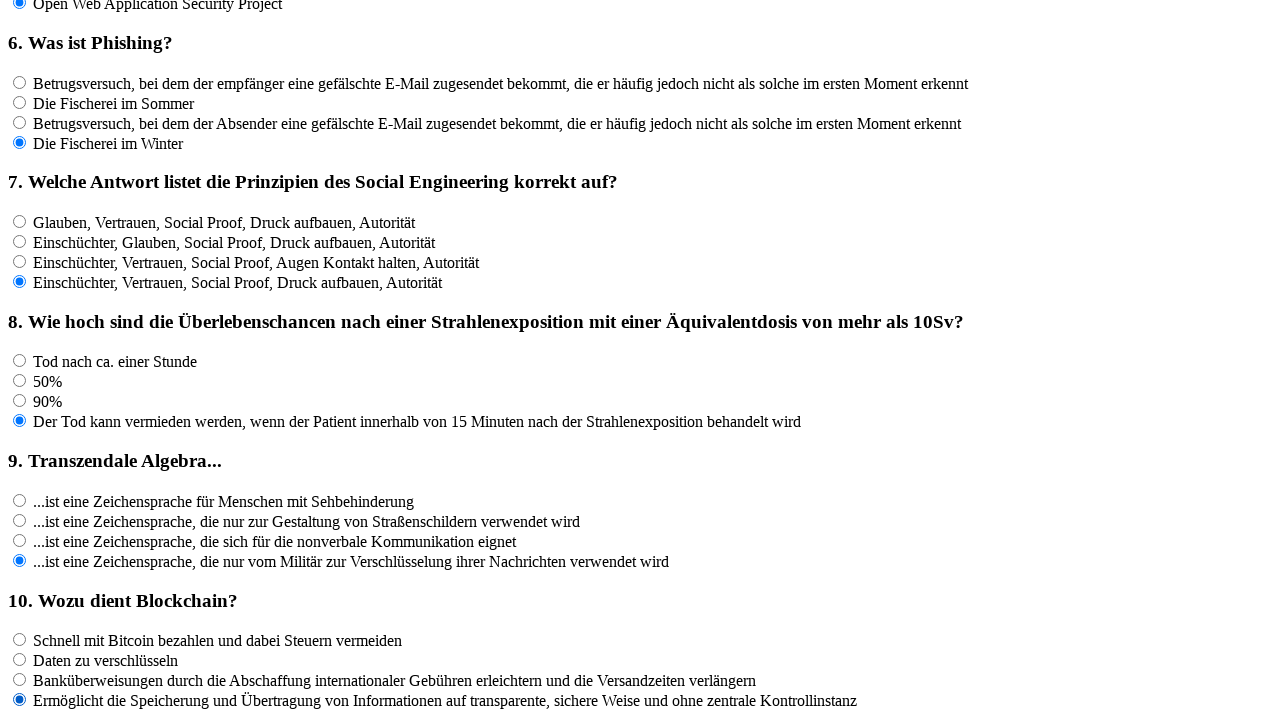

Waited 100ms for interaction to complete
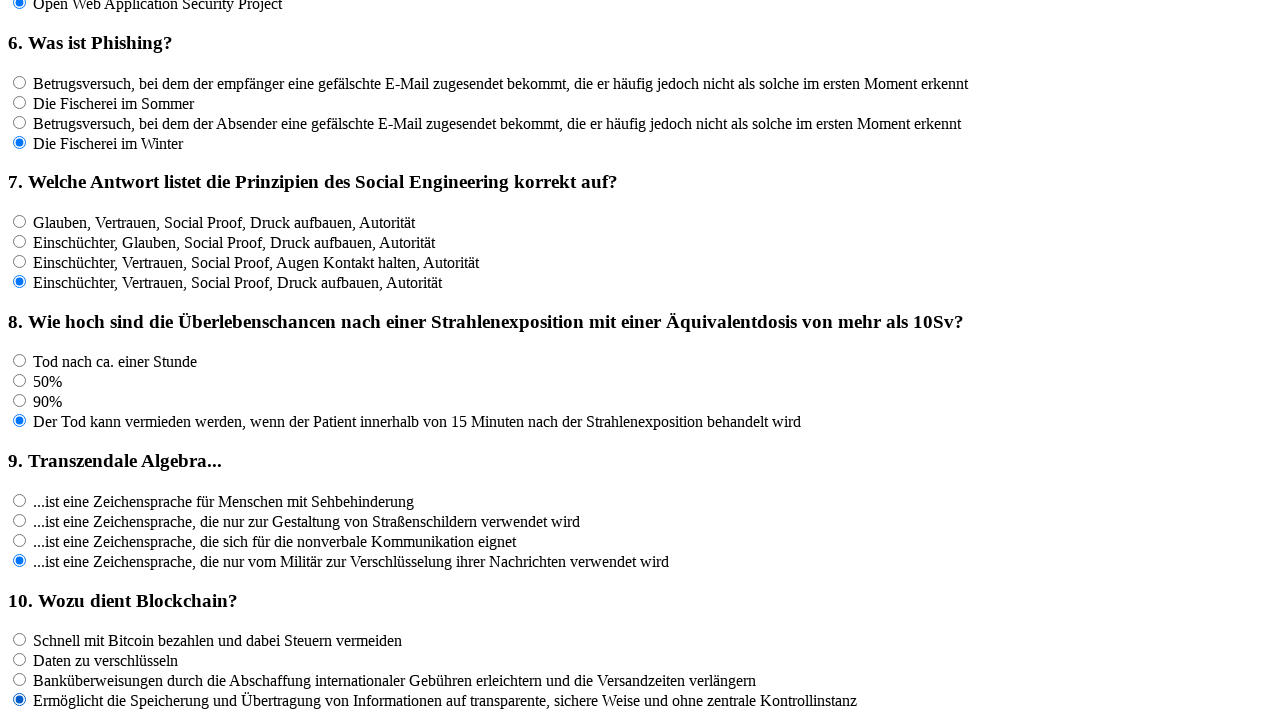

Located all answer options for question 11 - found 4 option(s)
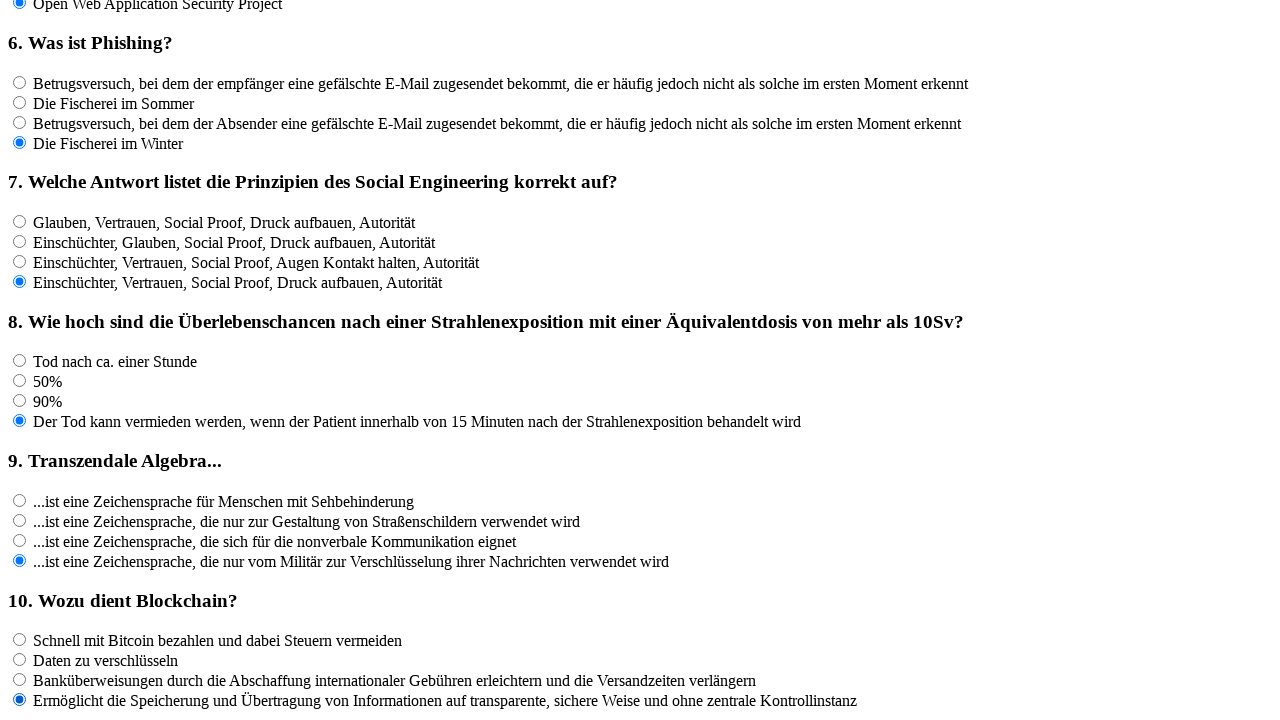

Clicked an answer option for question 11 at (20, 463) on input[name='rf11'] >> nth=0
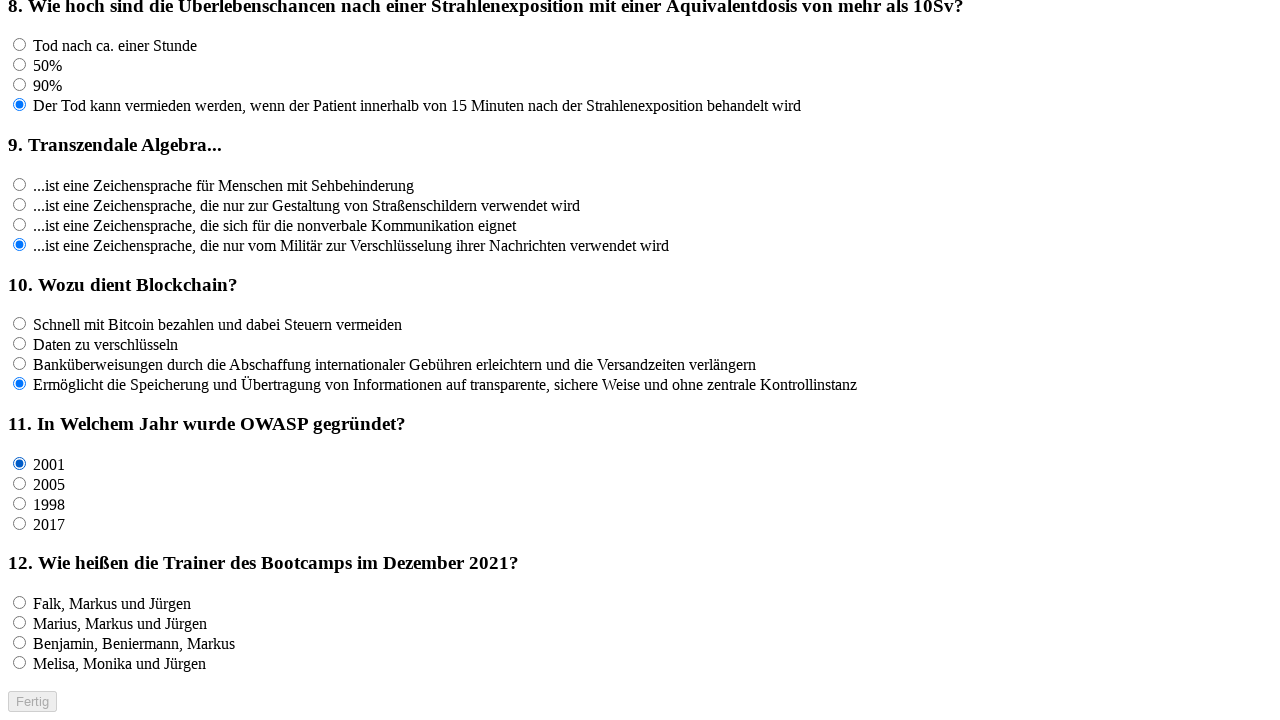

Waited 100ms for interaction to complete
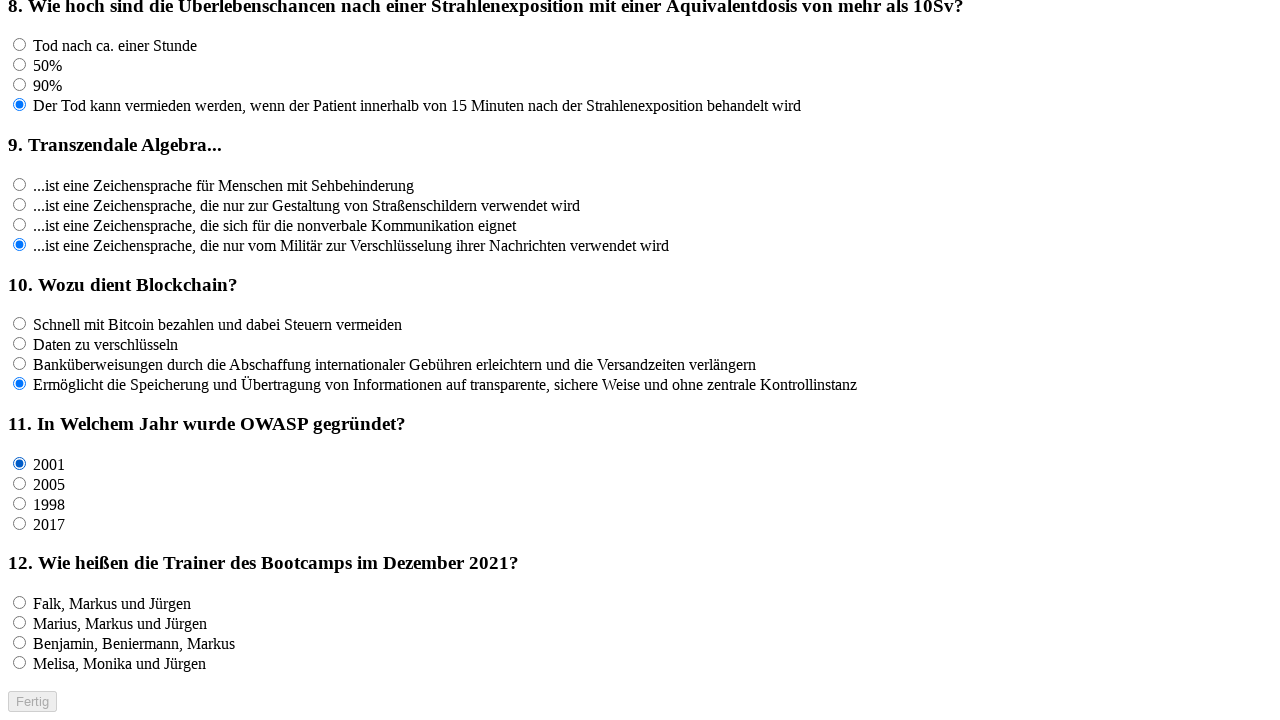

Clicked an answer option for question 11 at (20, 483) on input[name='rf11'] >> nth=1
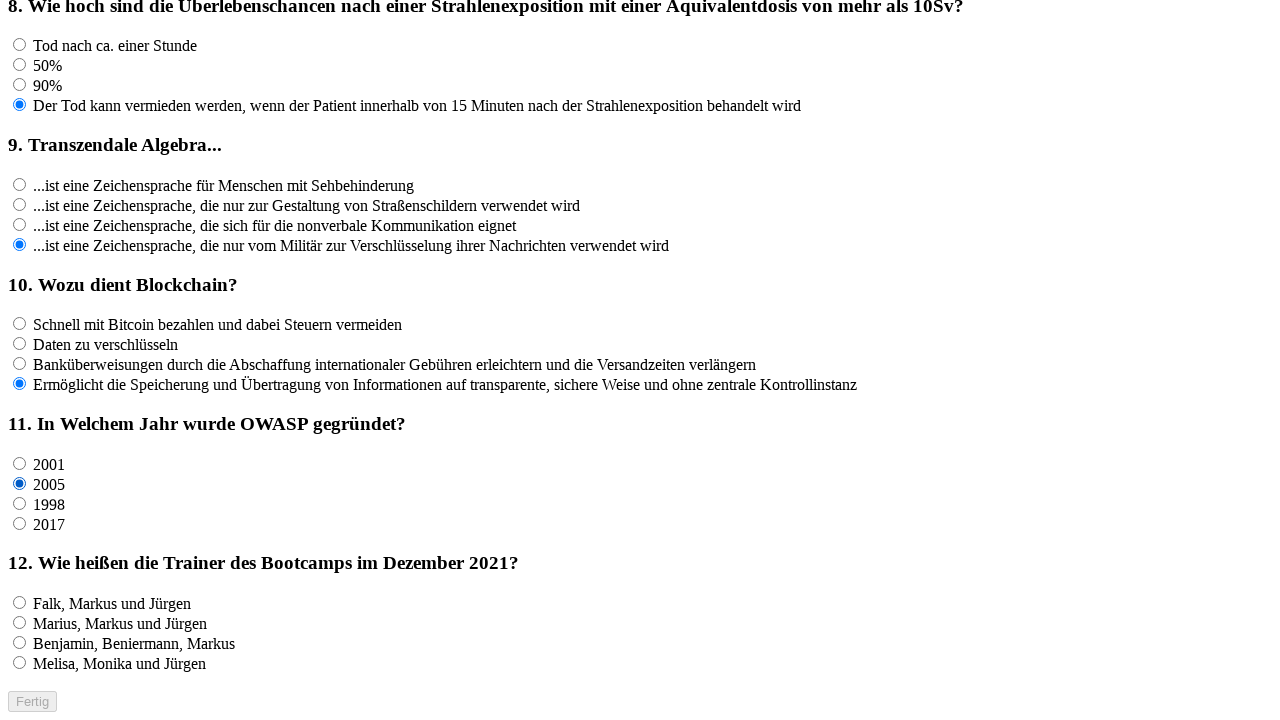

Waited 100ms for interaction to complete
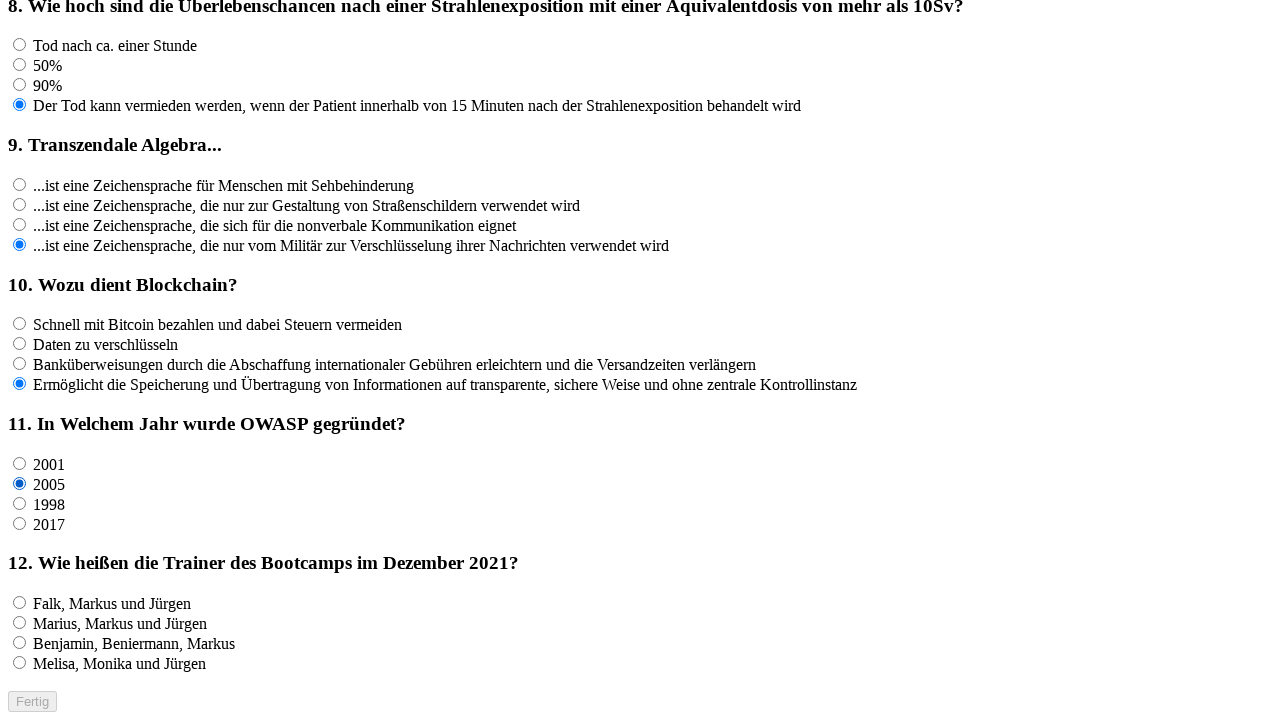

Clicked an answer option for question 11 at (20, 503) on input[name='rf11'] >> nth=2
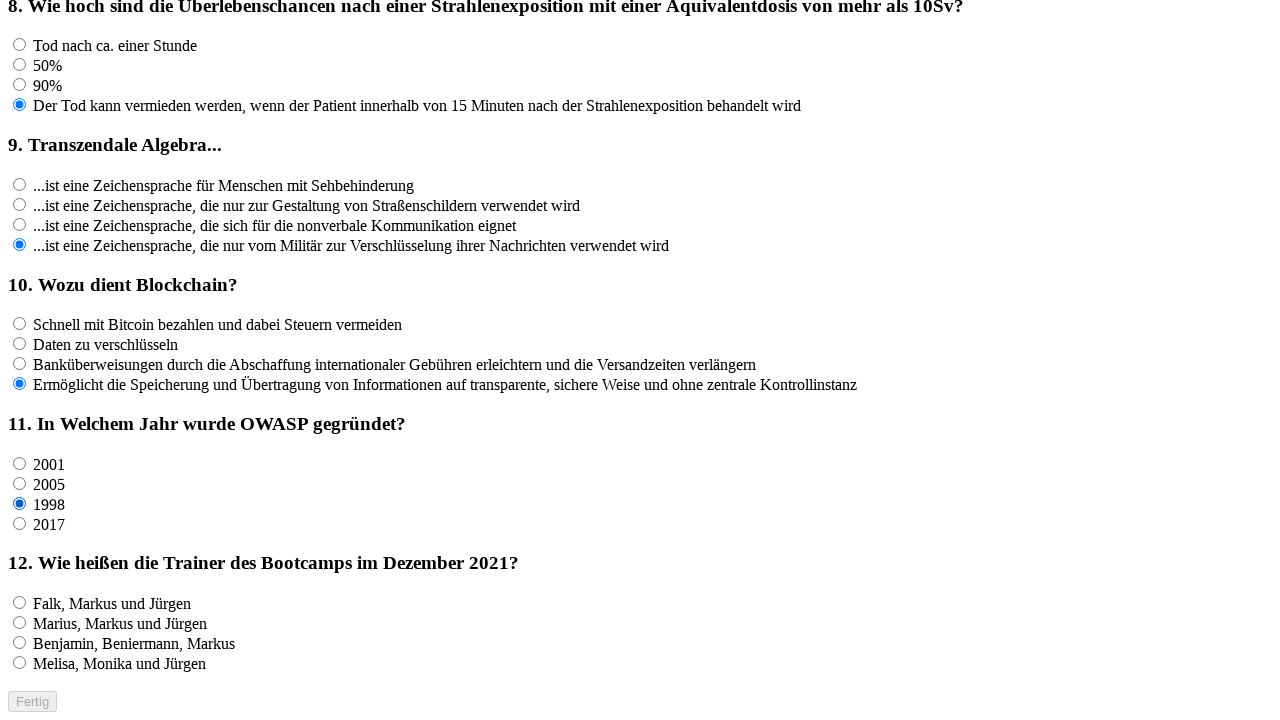

Waited 100ms for interaction to complete
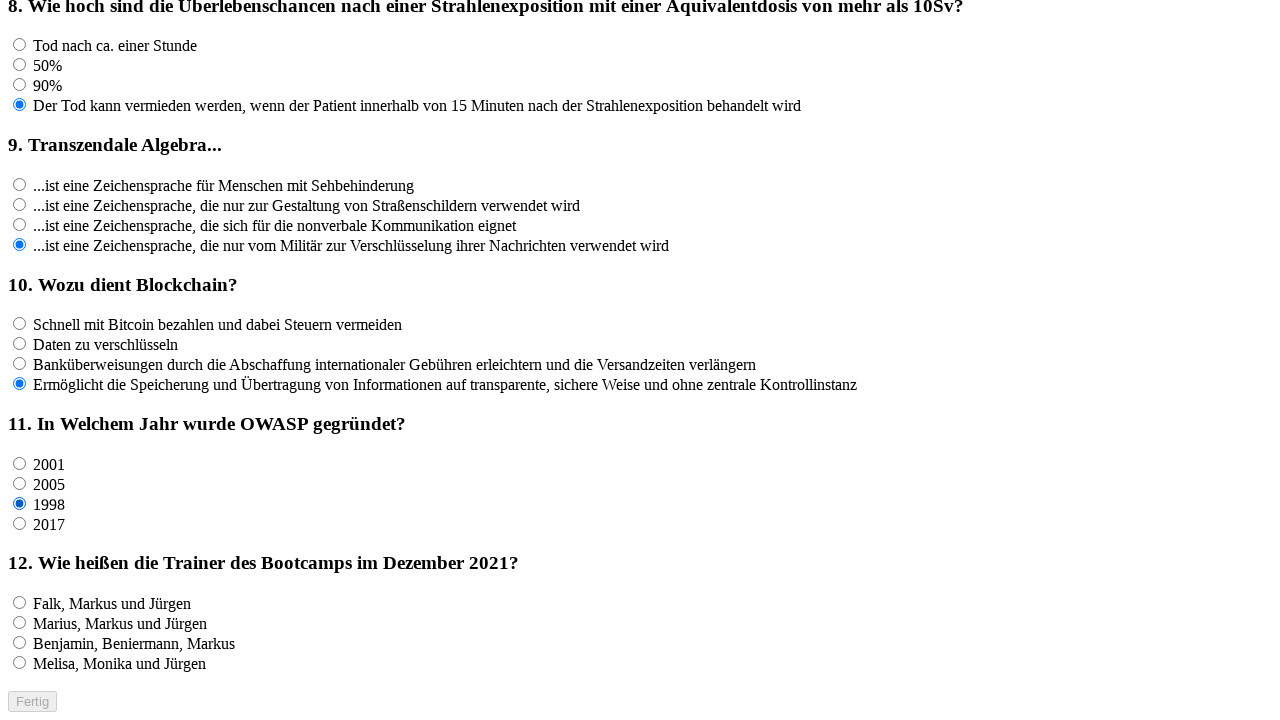

Clicked an answer option for question 11 at (20, 523) on input[name='rf11'] >> nth=3
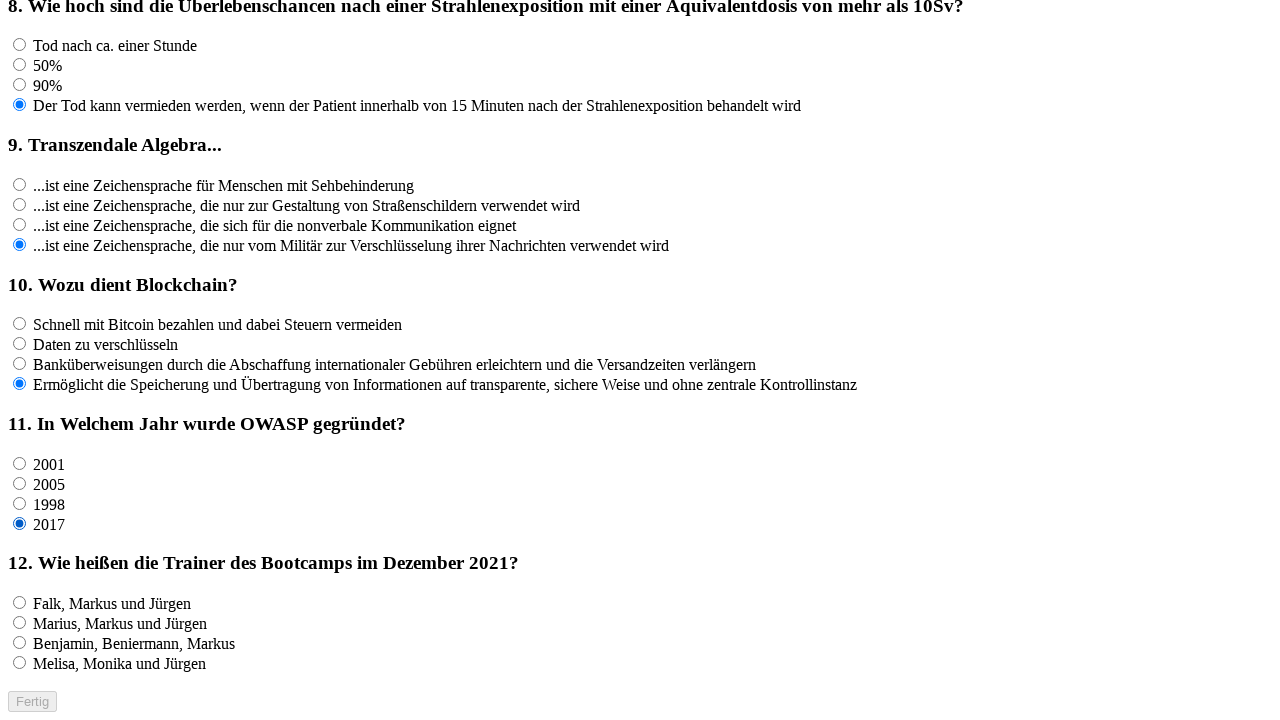

Waited 100ms for interaction to complete
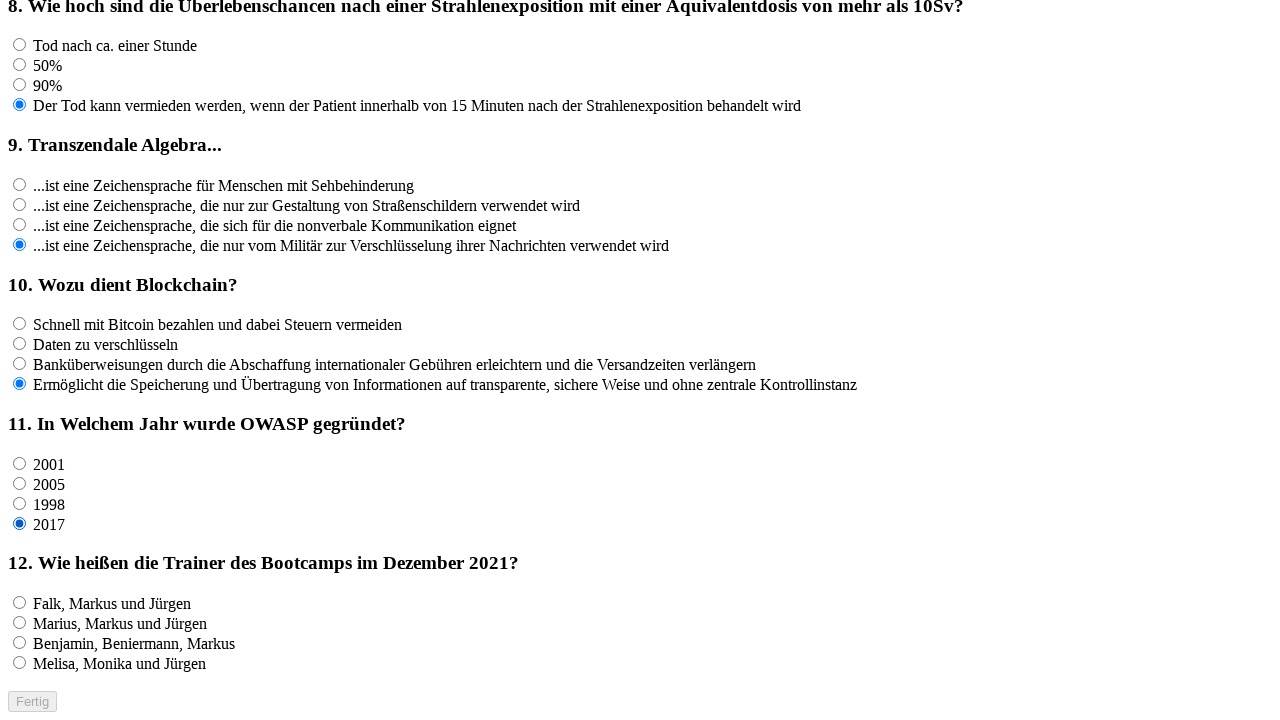

Located all answer options for question 12 - found 4 option(s)
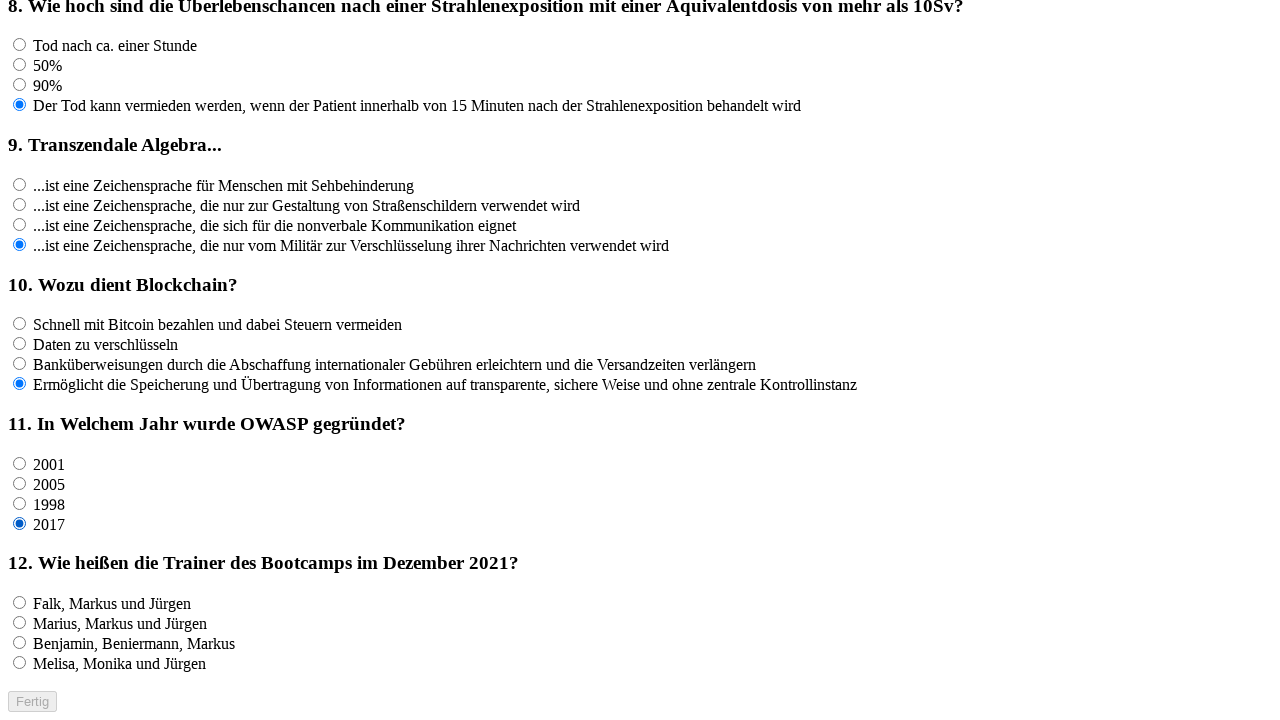

Clicked an answer option for question 12 at (20, 603) on input[name='rf12'] >> nth=0
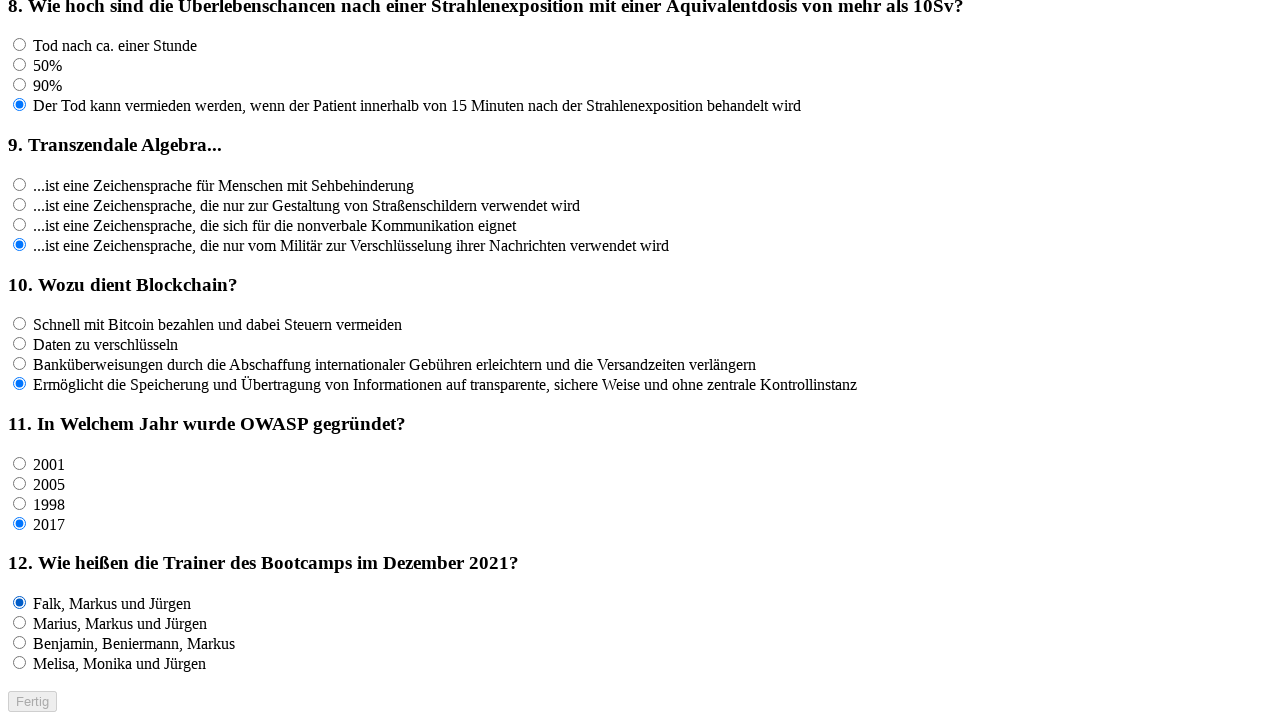

Waited 100ms for interaction to complete
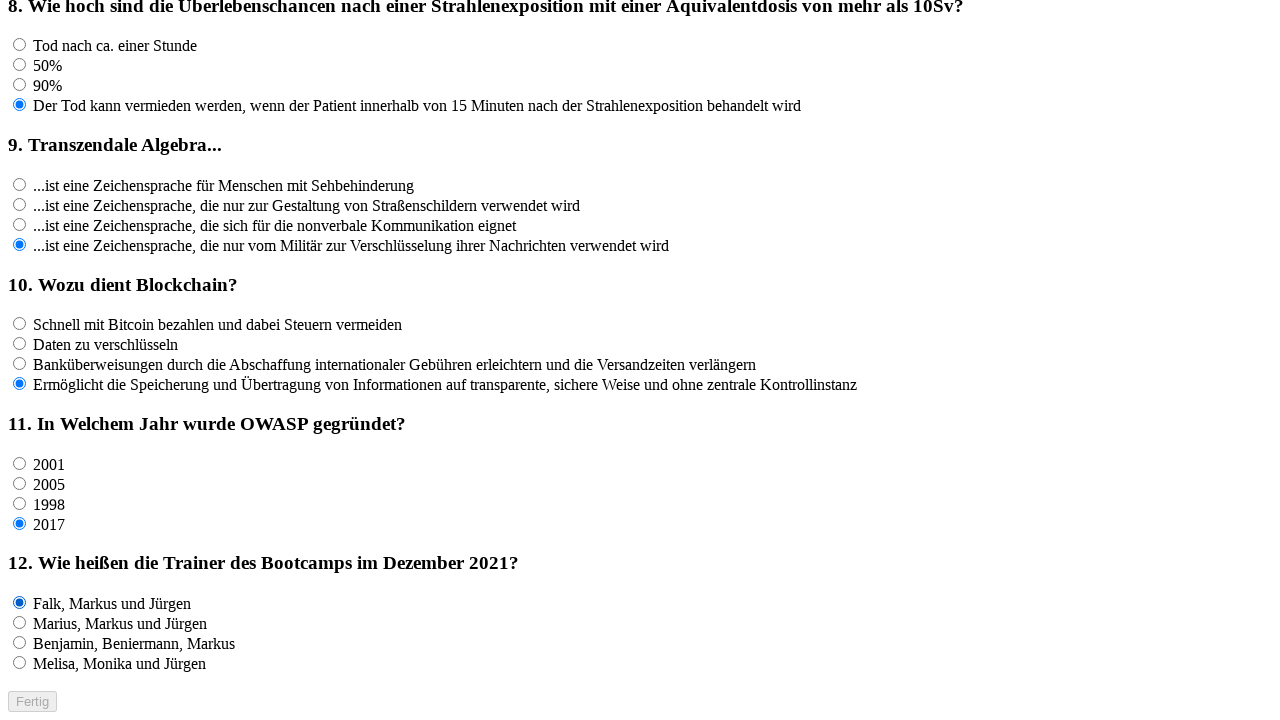

Clicked an answer option for question 12 at (20, 623) on input[name='rf12'] >> nth=1
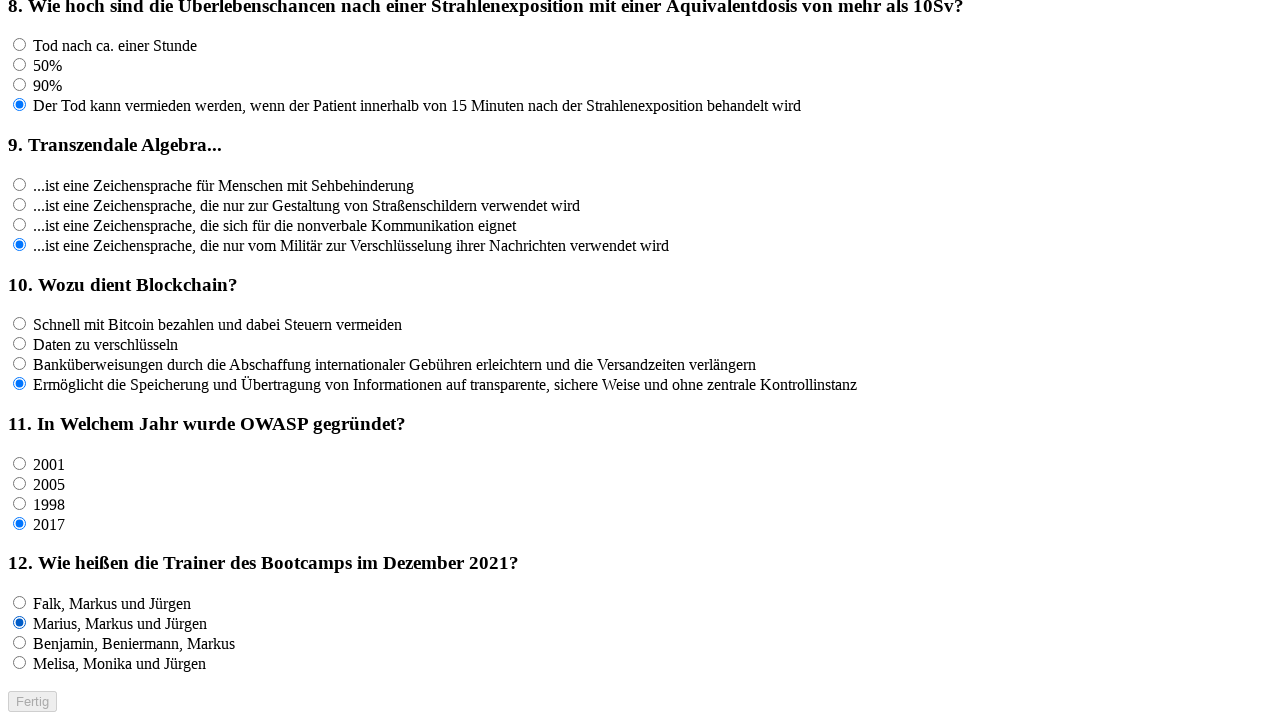

Waited 100ms for interaction to complete
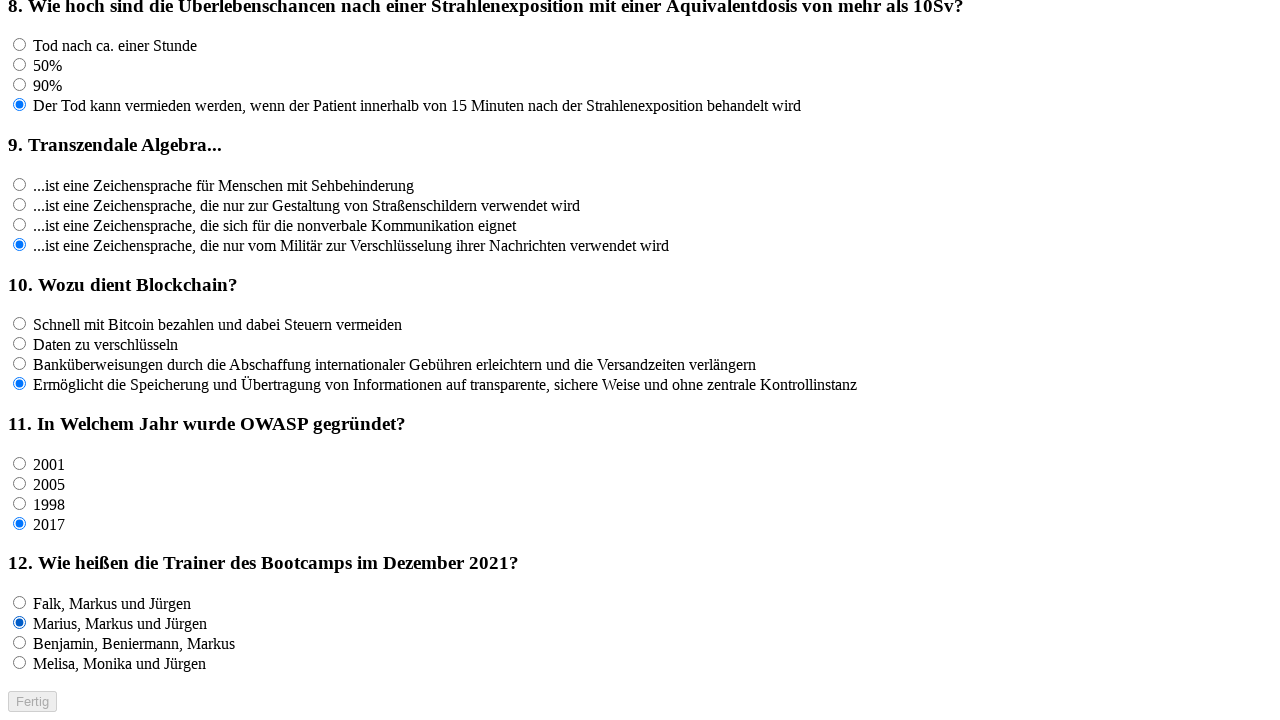

Clicked an answer option for question 12 at (20, 643) on input[name='rf12'] >> nth=2
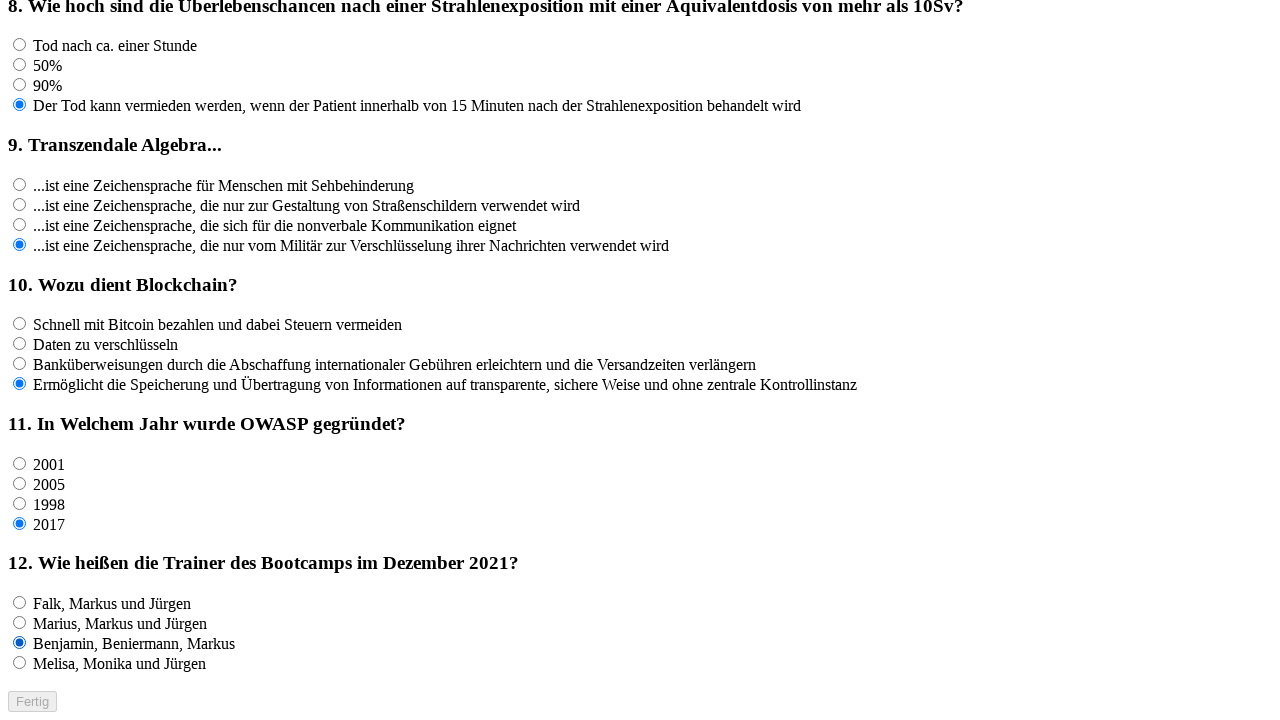

Waited 100ms for interaction to complete
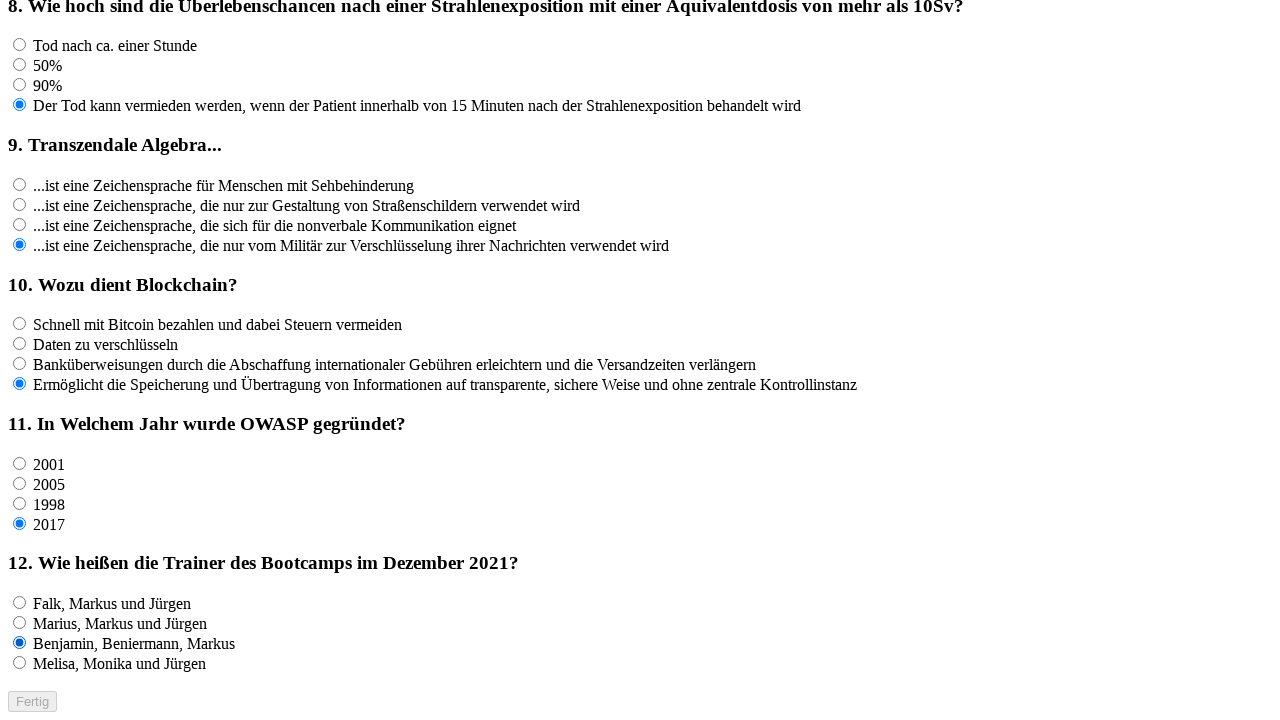

Clicked an answer option for question 12 at (20, 663) on input[name='rf12'] >> nth=3
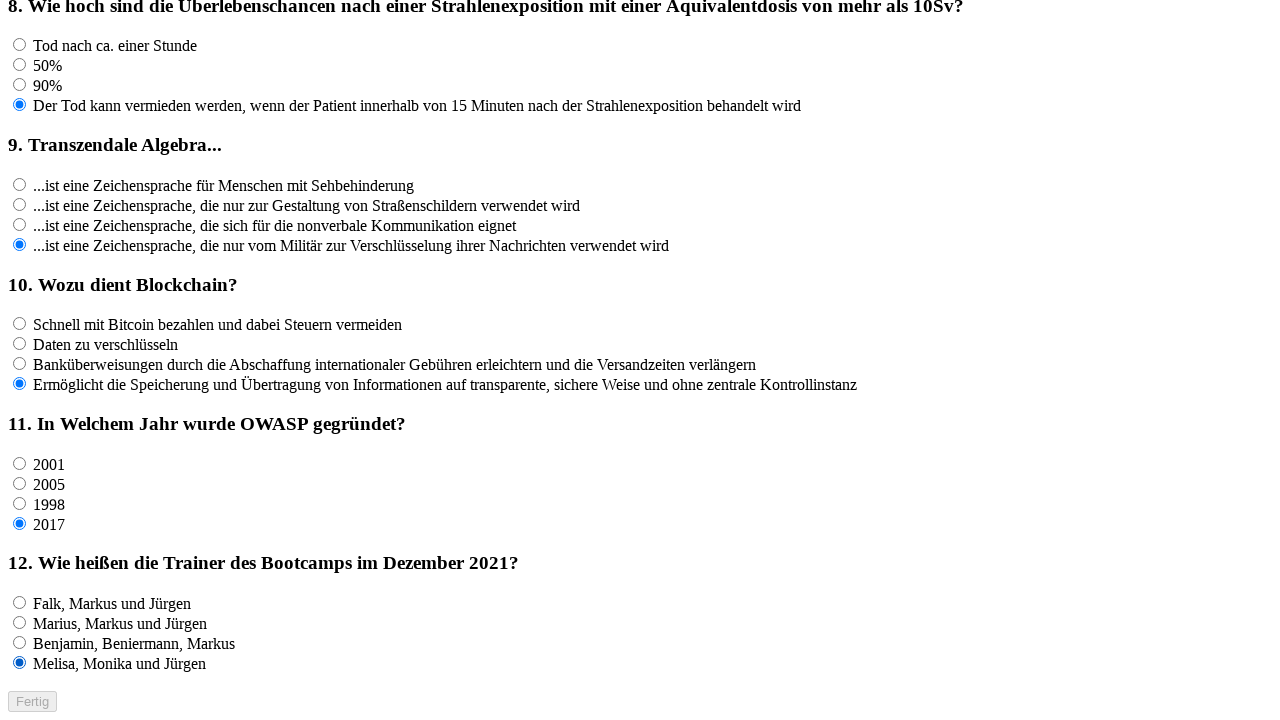

Waited 100ms for interaction to complete
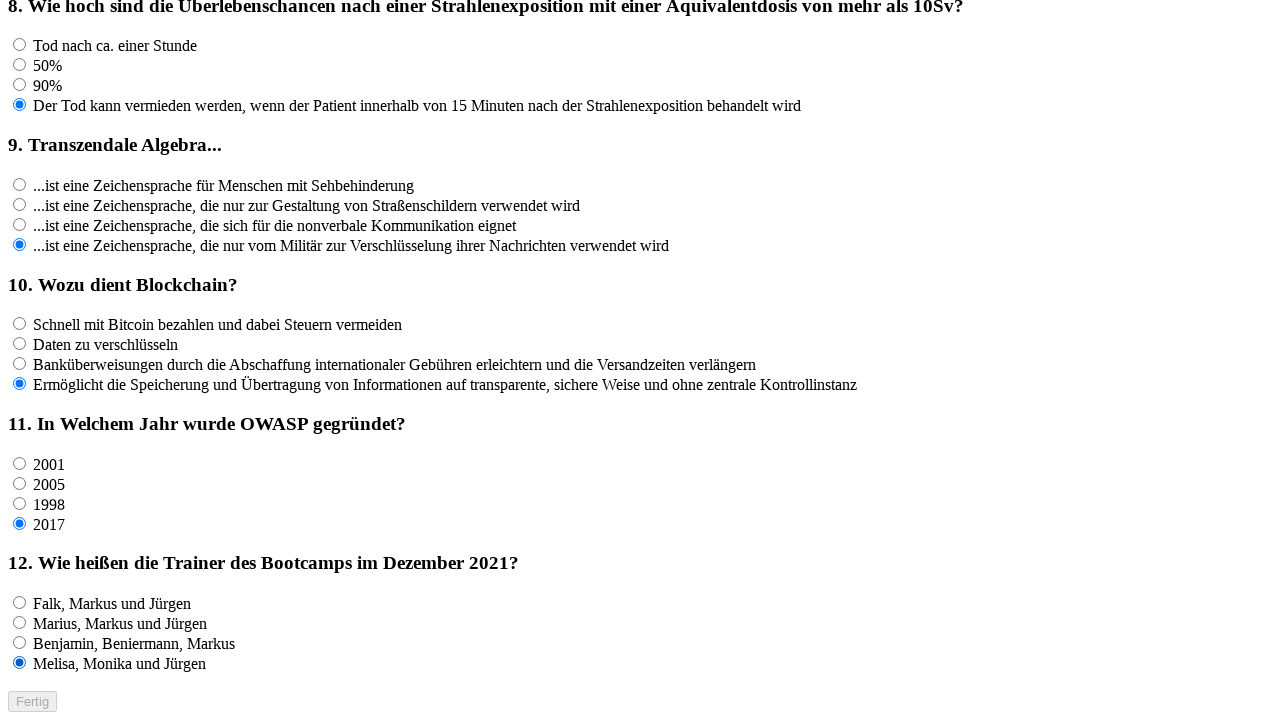

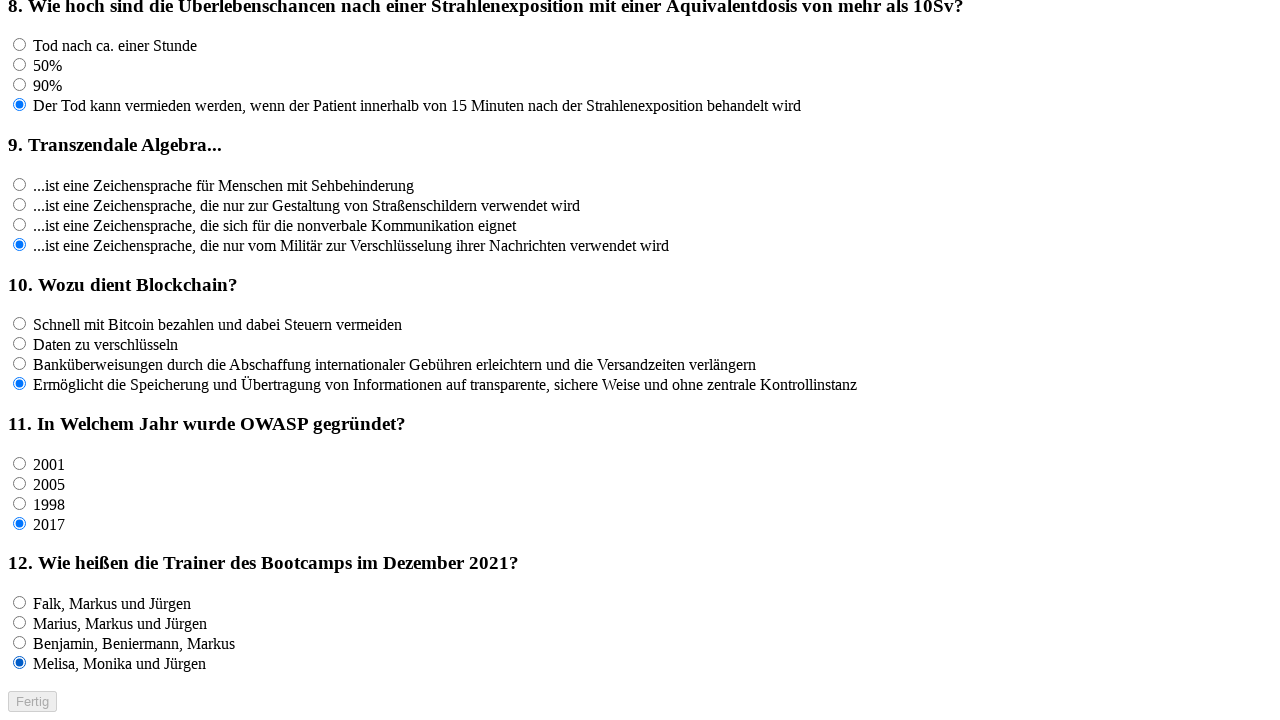